Fills out a form with many input fields by entering text in each field and then submits the form

Starting URL: http://suninjuly.github.io/huge_form.html

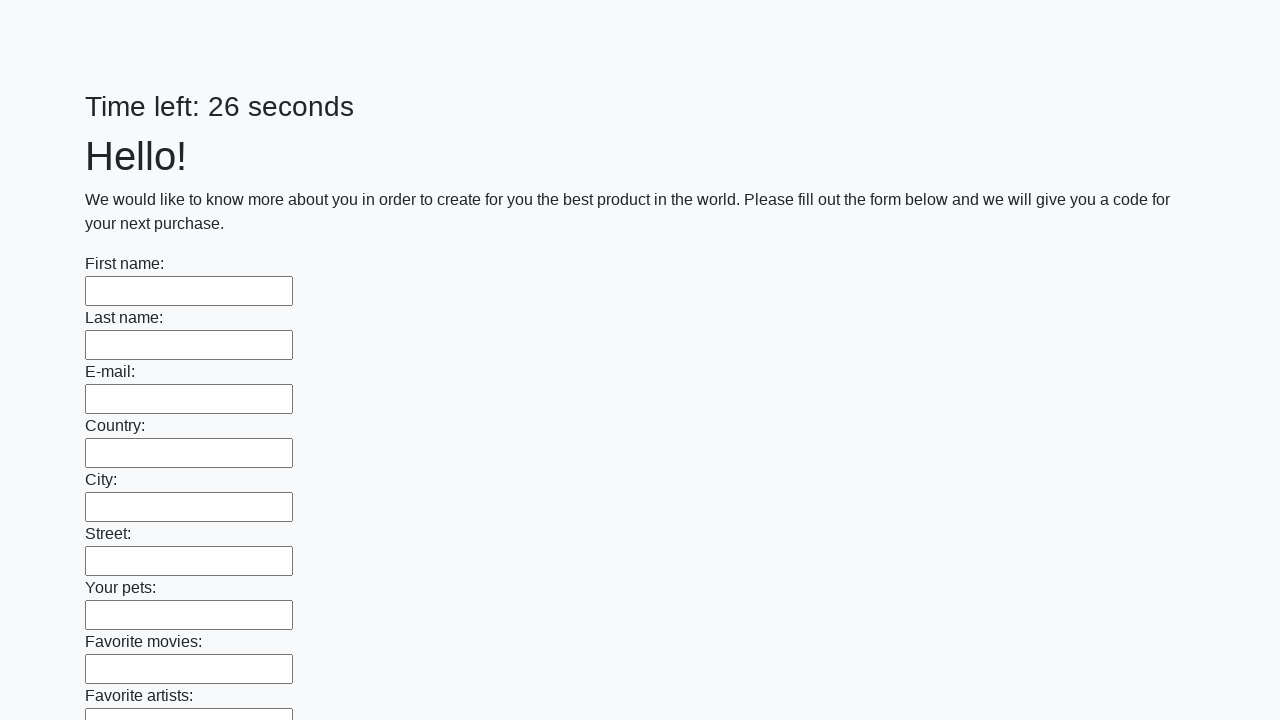

Located all input elements on the page
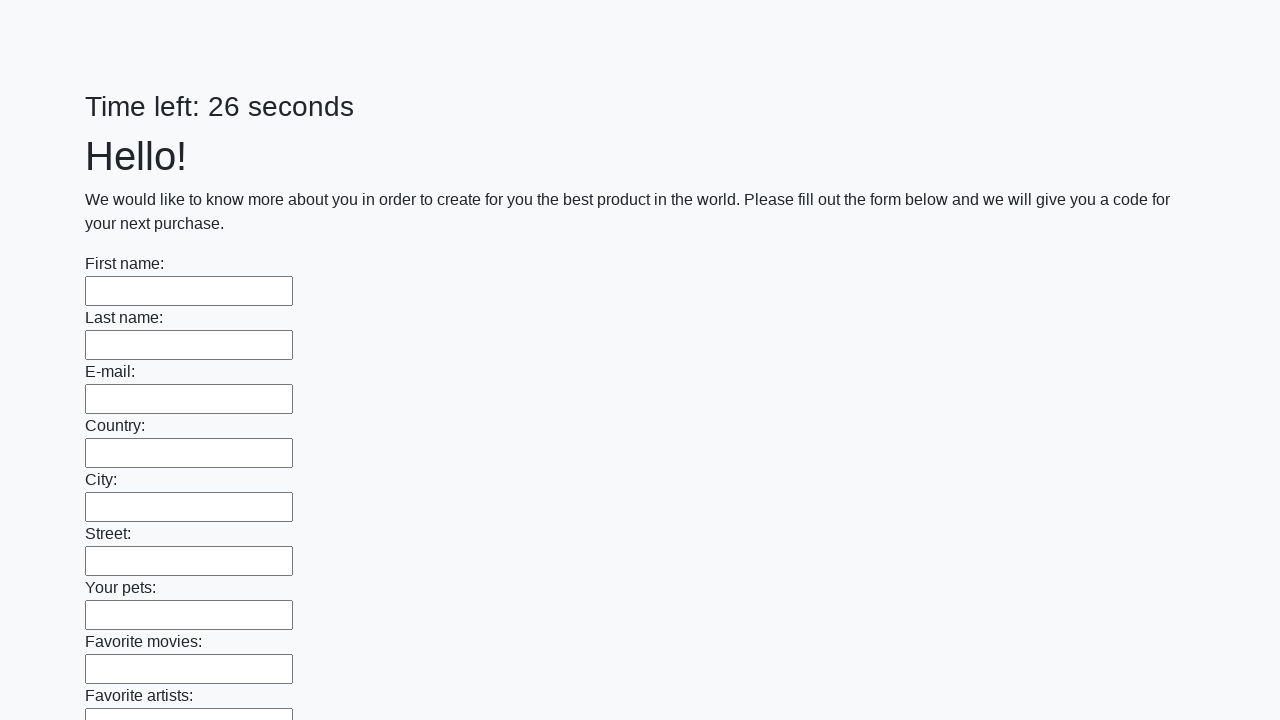

Filled an input field with text 'Мой ответ' on input >> nth=0
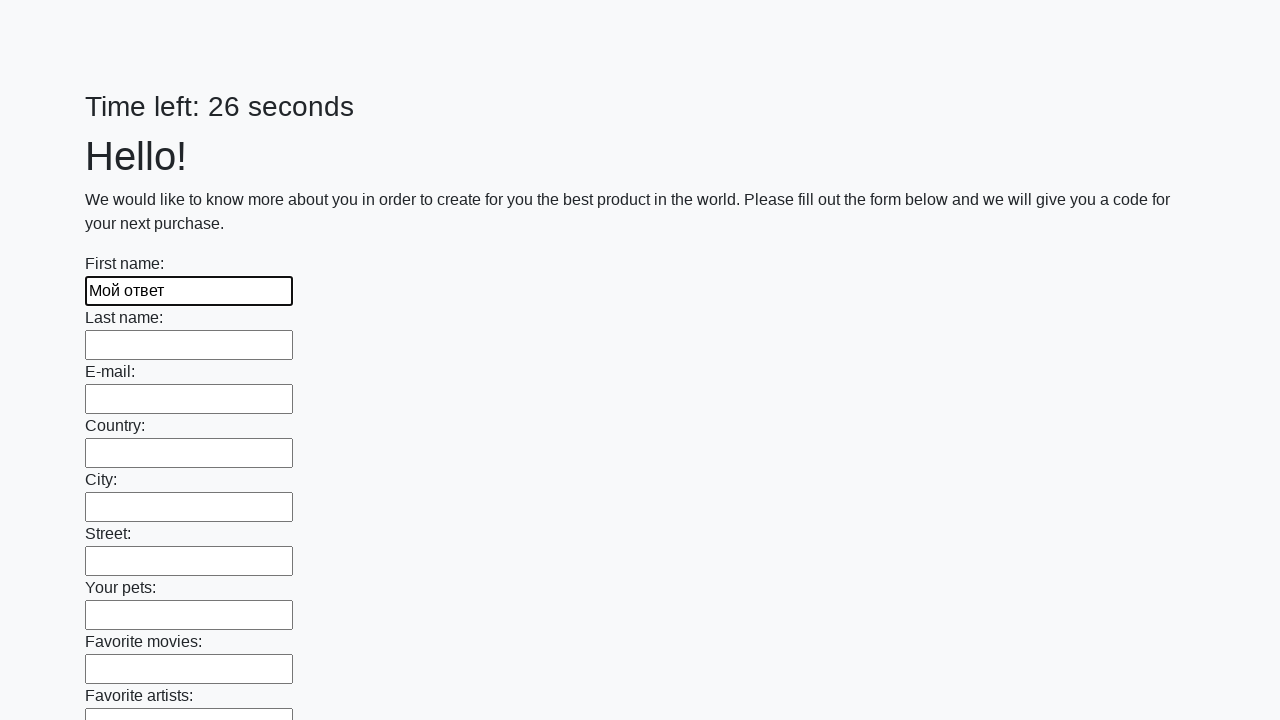

Filled an input field with text 'Мой ответ' on input >> nth=1
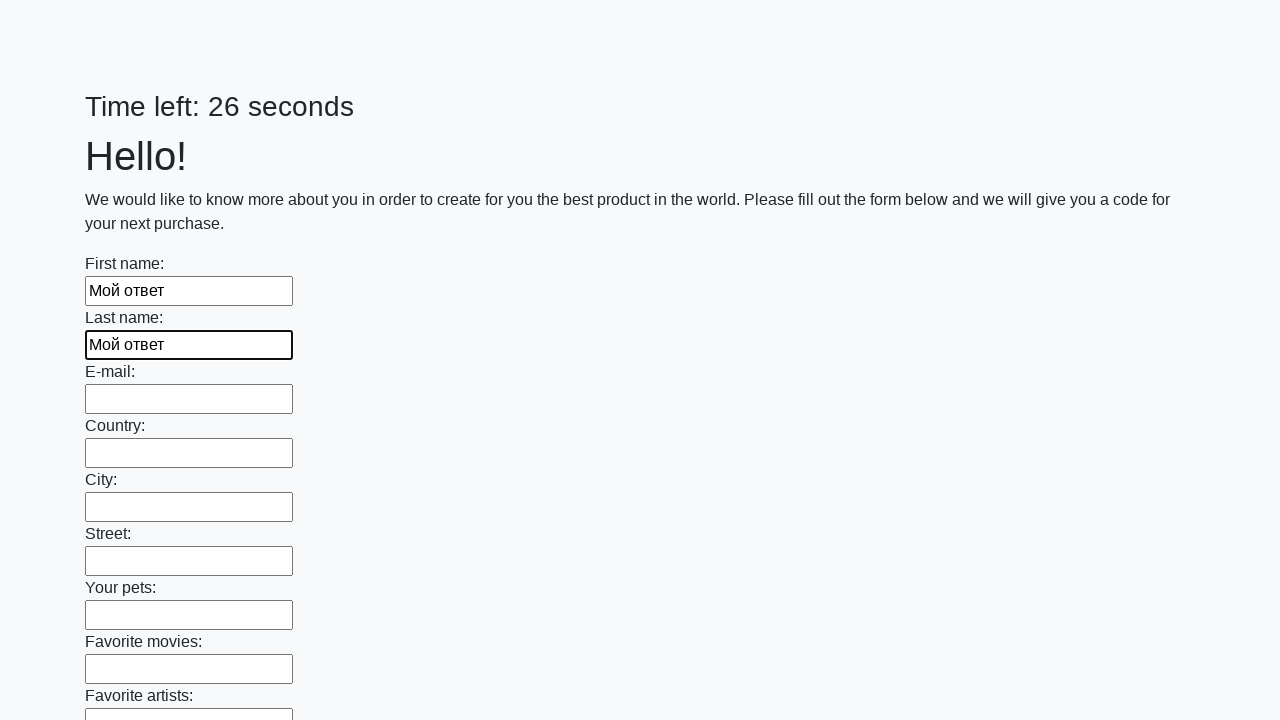

Filled an input field with text 'Мой ответ' on input >> nth=2
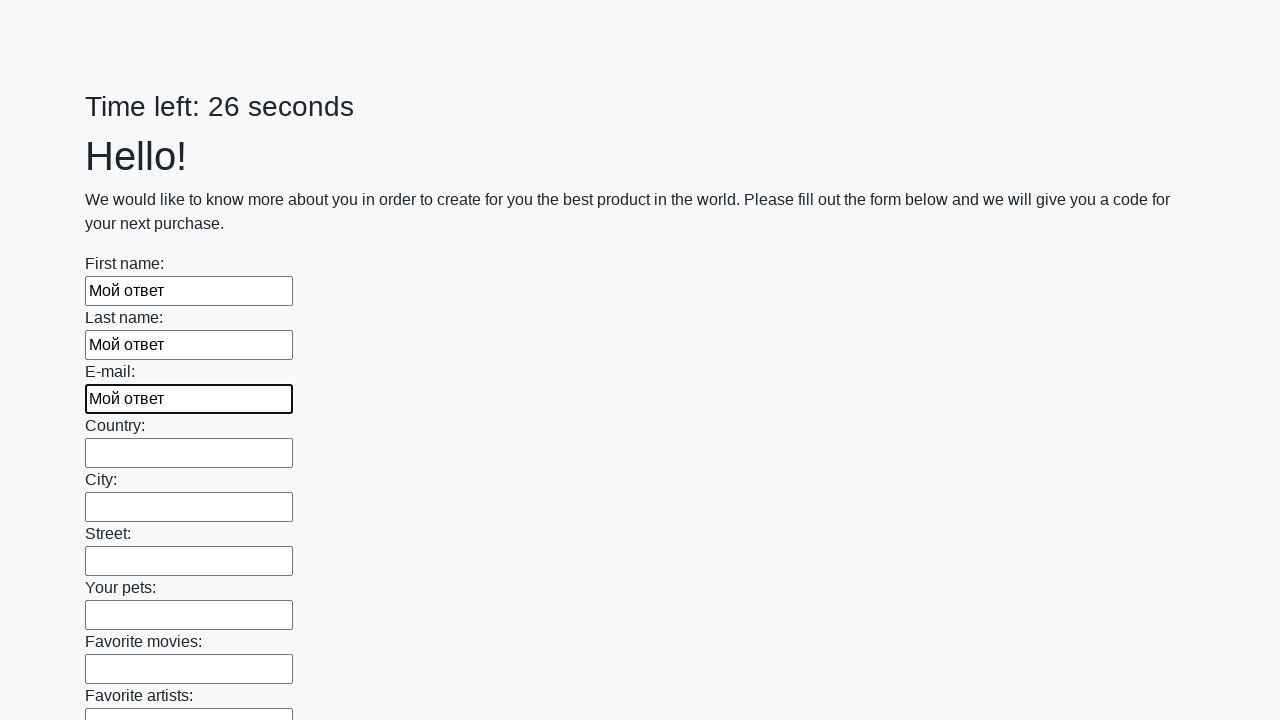

Filled an input field with text 'Мой ответ' on input >> nth=3
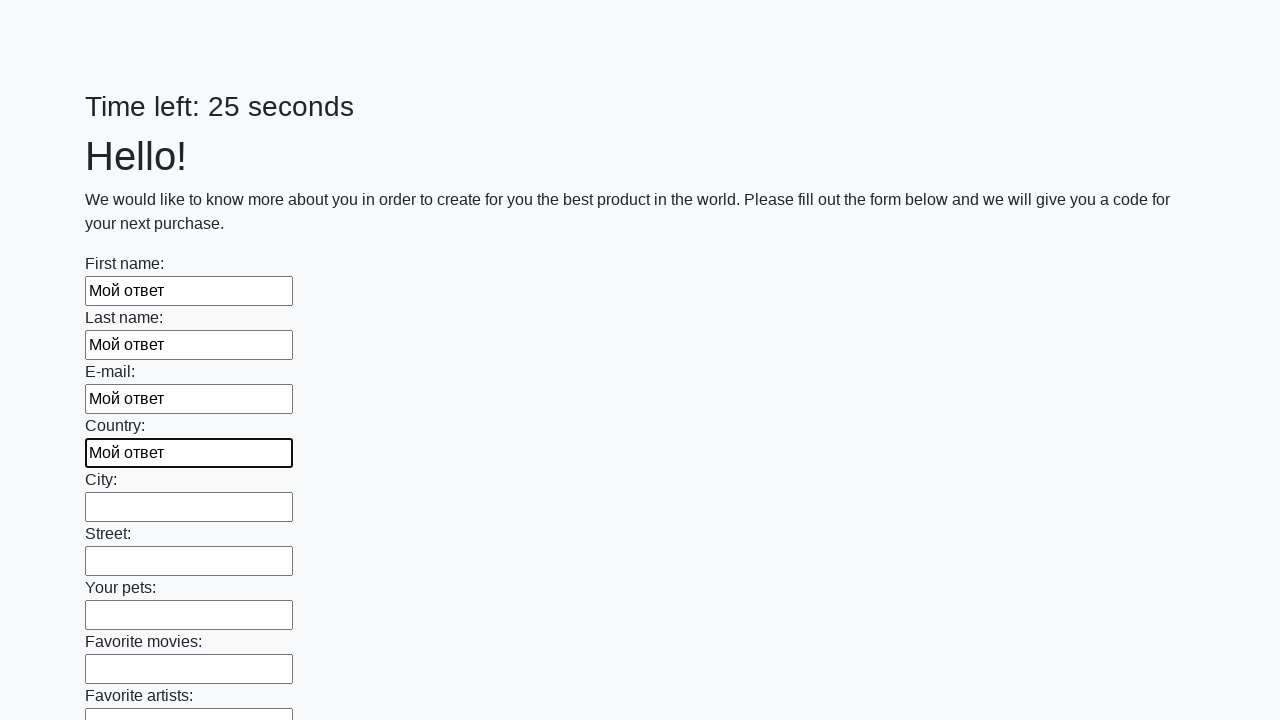

Filled an input field with text 'Мой ответ' on input >> nth=4
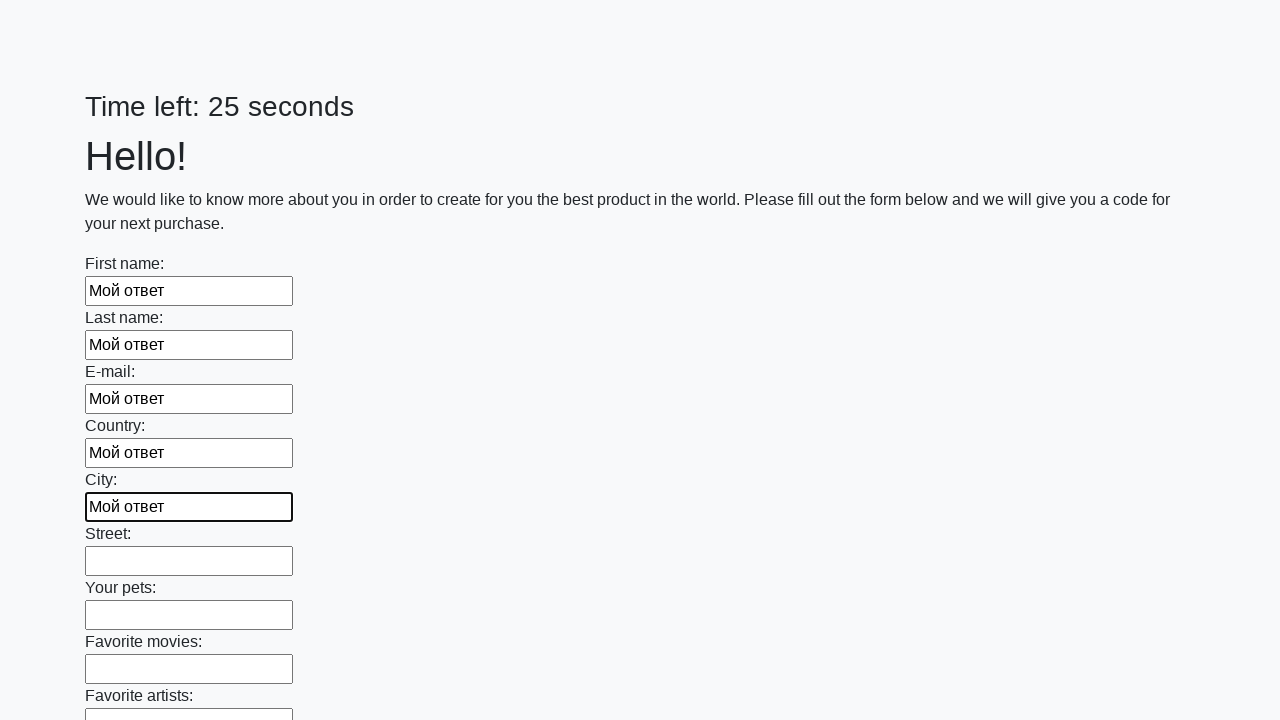

Filled an input field with text 'Мой ответ' on input >> nth=5
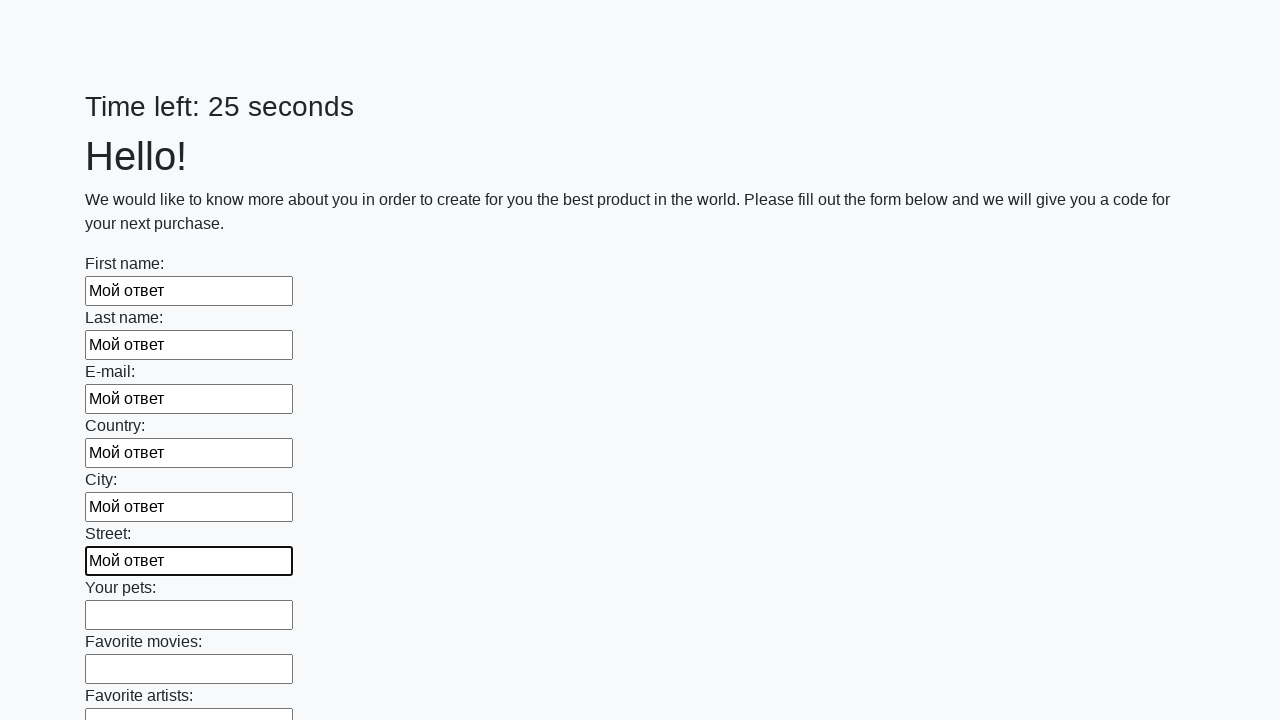

Filled an input field with text 'Мой ответ' on input >> nth=6
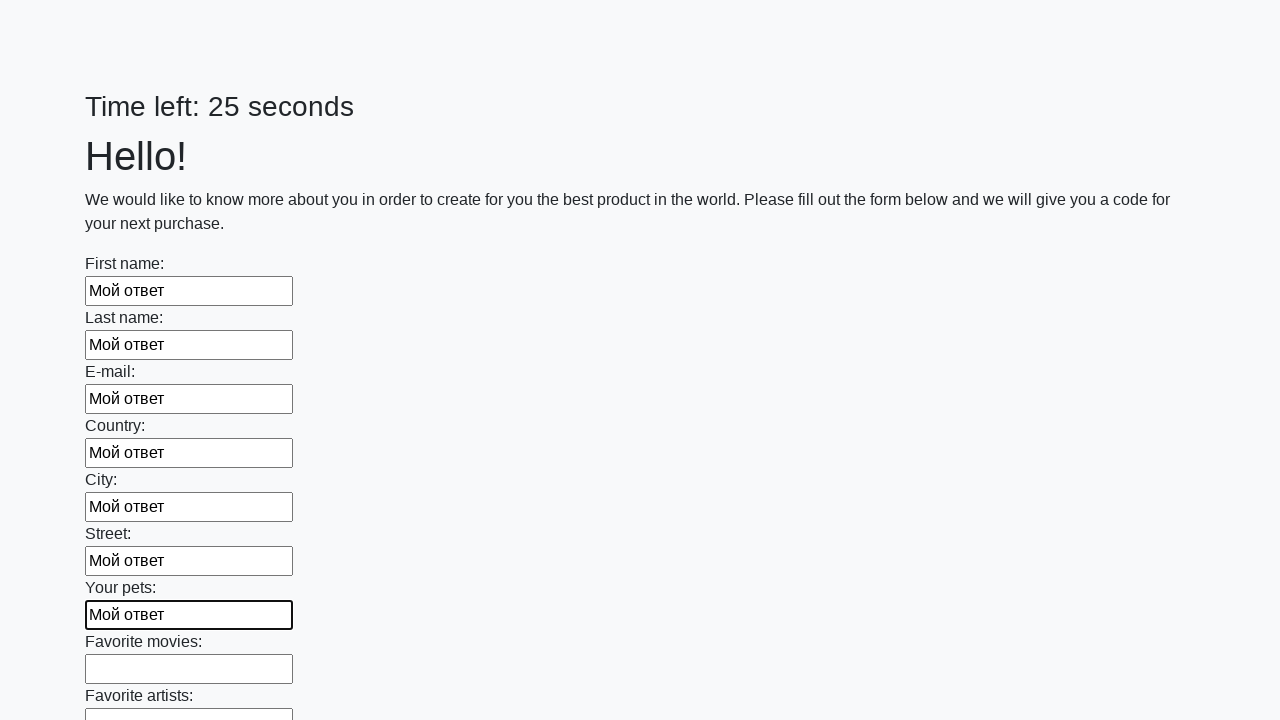

Filled an input field with text 'Мой ответ' on input >> nth=7
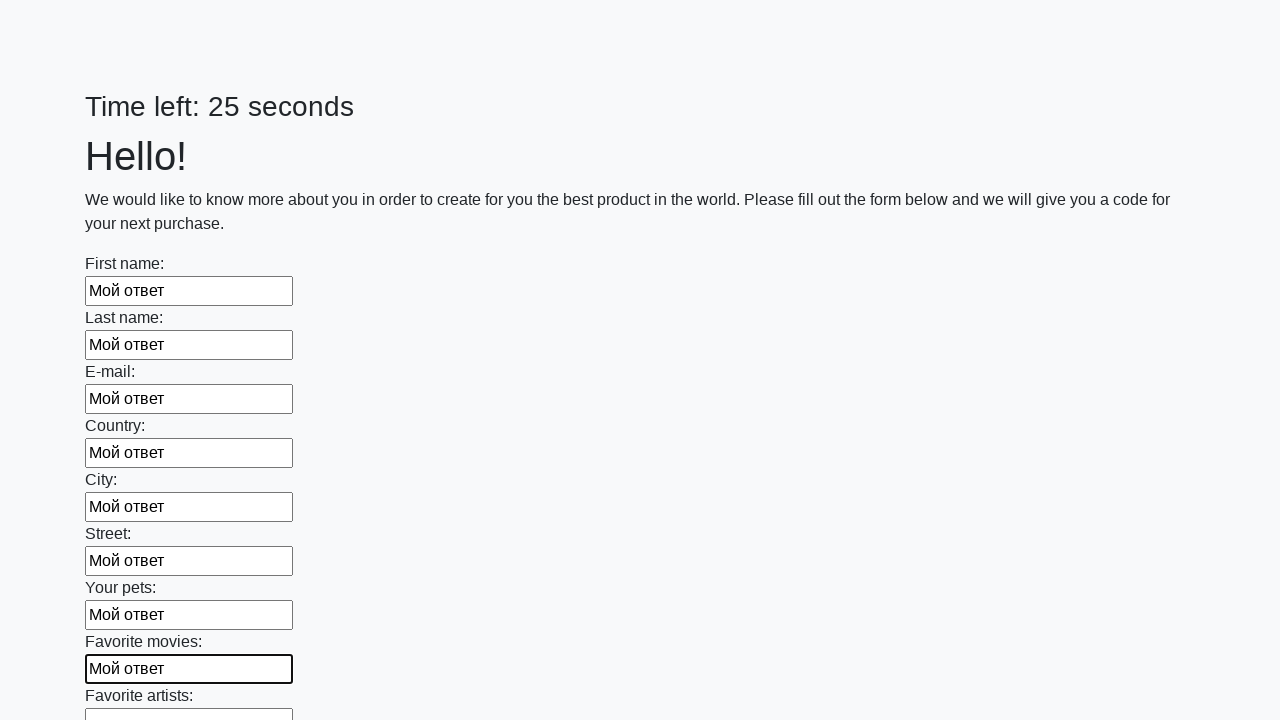

Filled an input field with text 'Мой ответ' on input >> nth=8
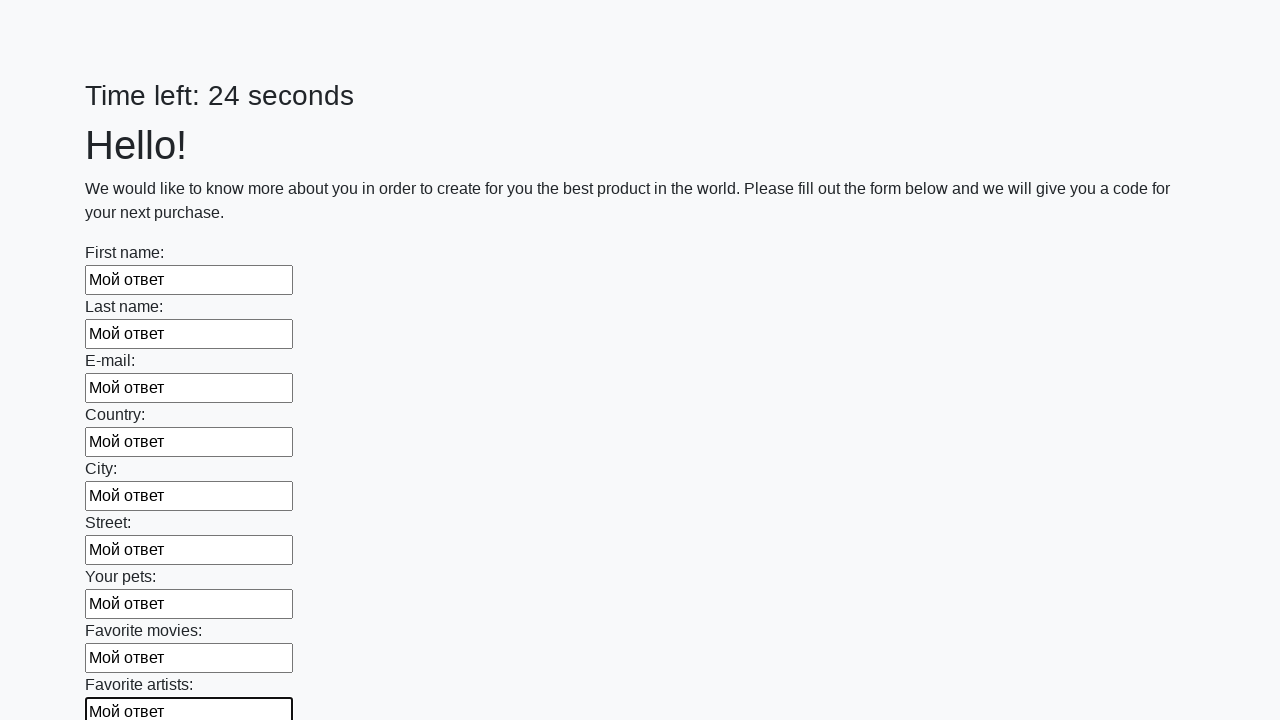

Filled an input field with text 'Мой ответ' on input >> nth=9
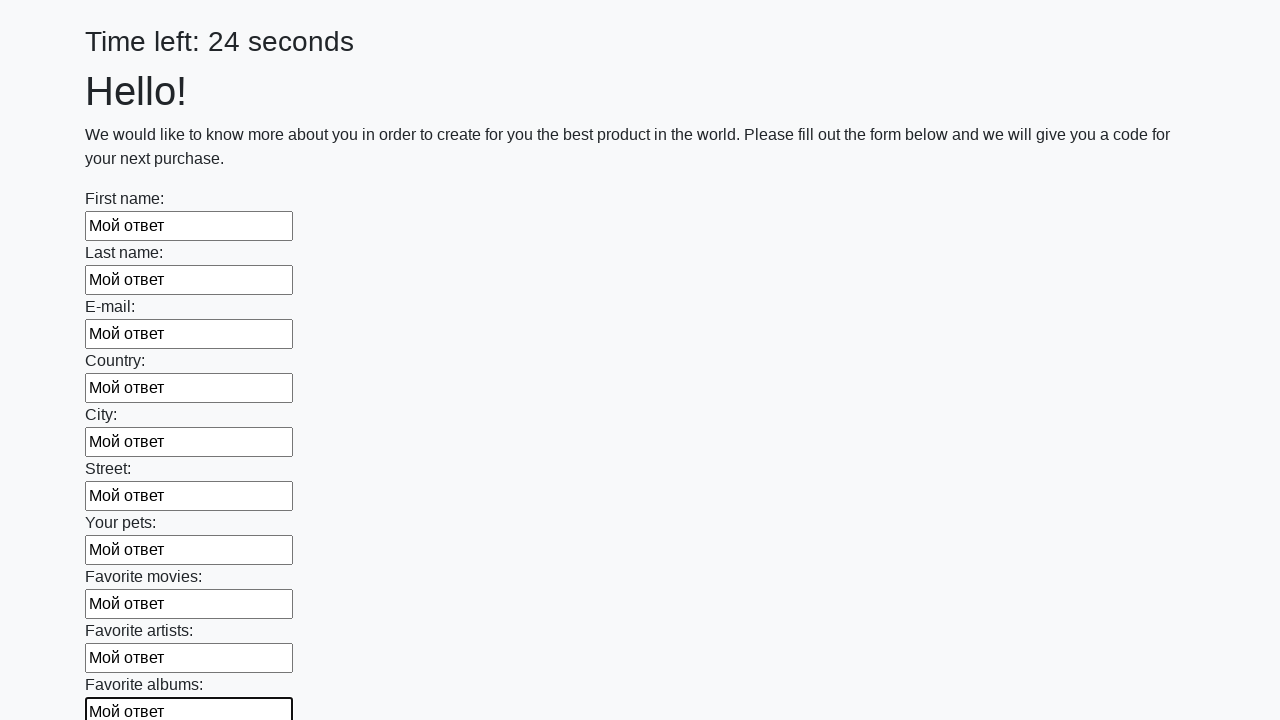

Filled an input field with text 'Мой ответ' on input >> nth=10
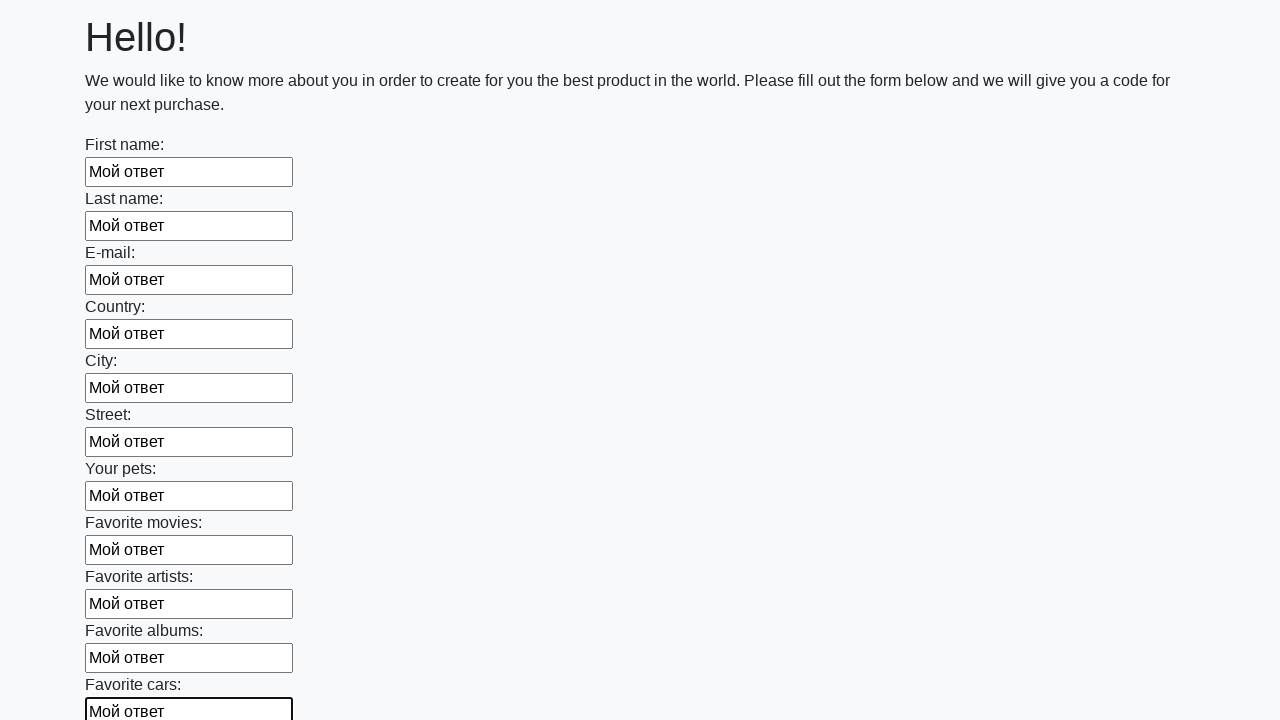

Filled an input field with text 'Мой ответ' on input >> nth=11
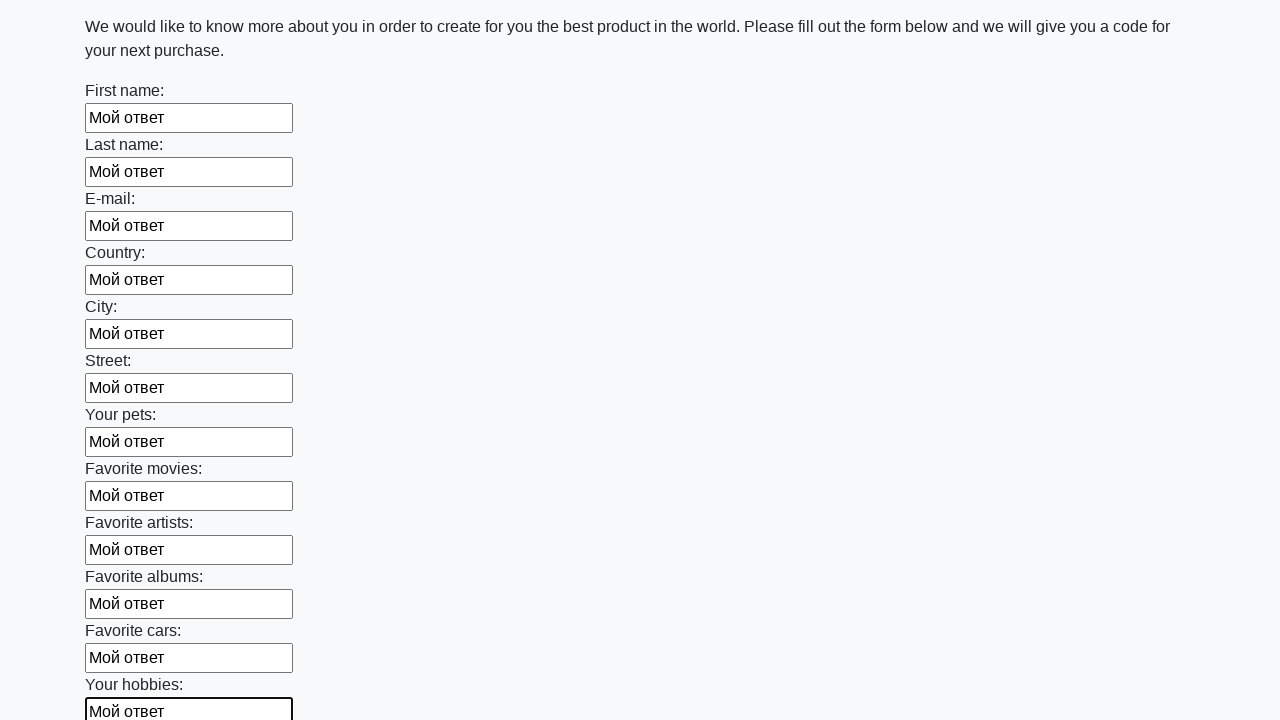

Filled an input field with text 'Мой ответ' on input >> nth=12
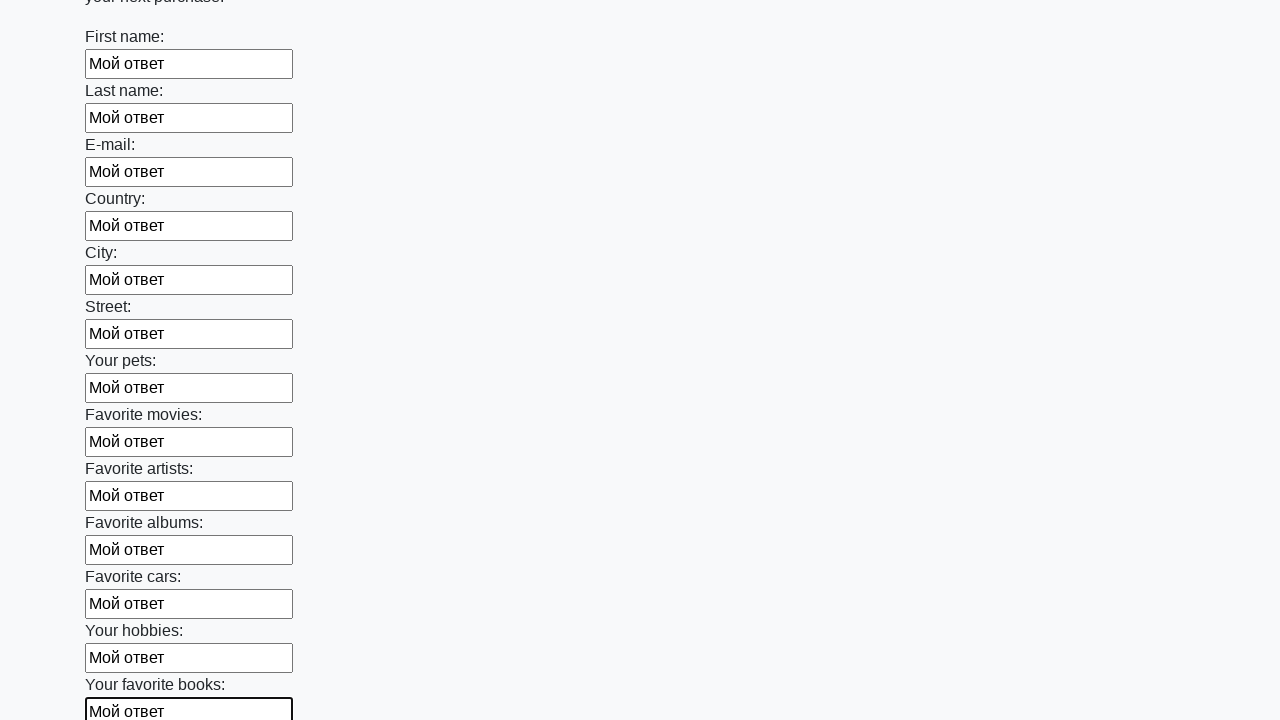

Filled an input field with text 'Мой ответ' on input >> nth=13
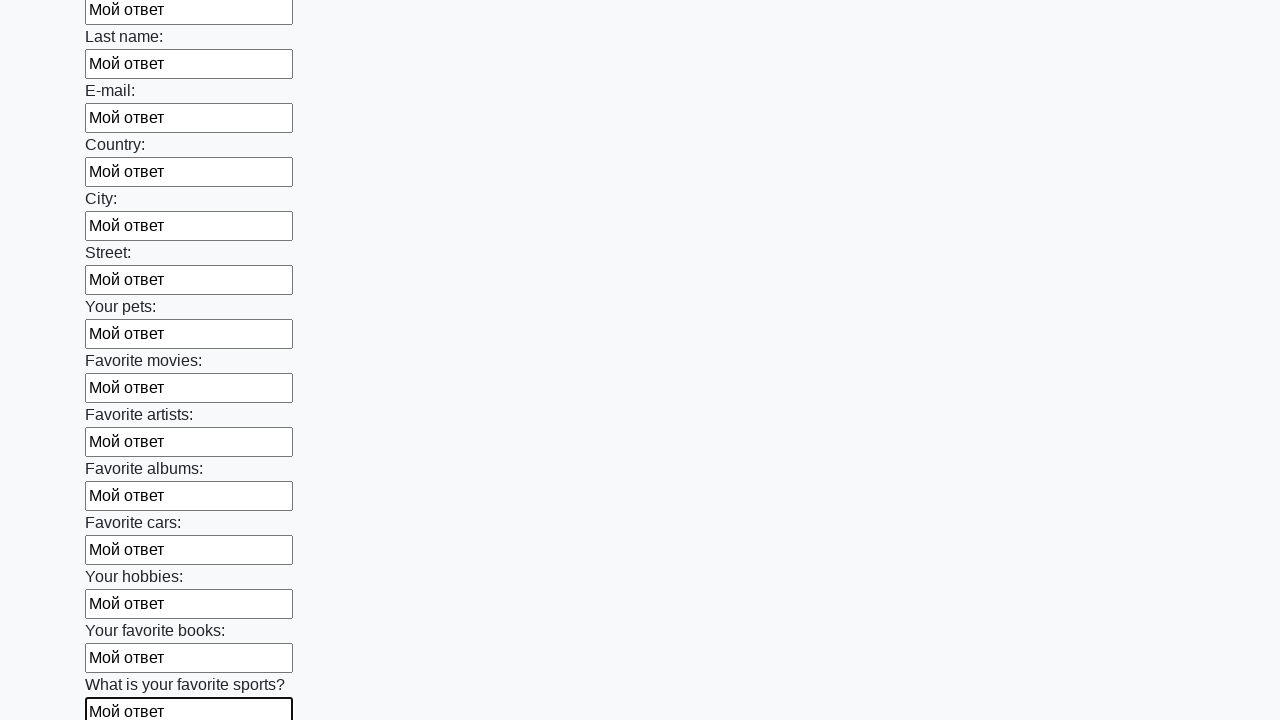

Filled an input field with text 'Мой ответ' on input >> nth=14
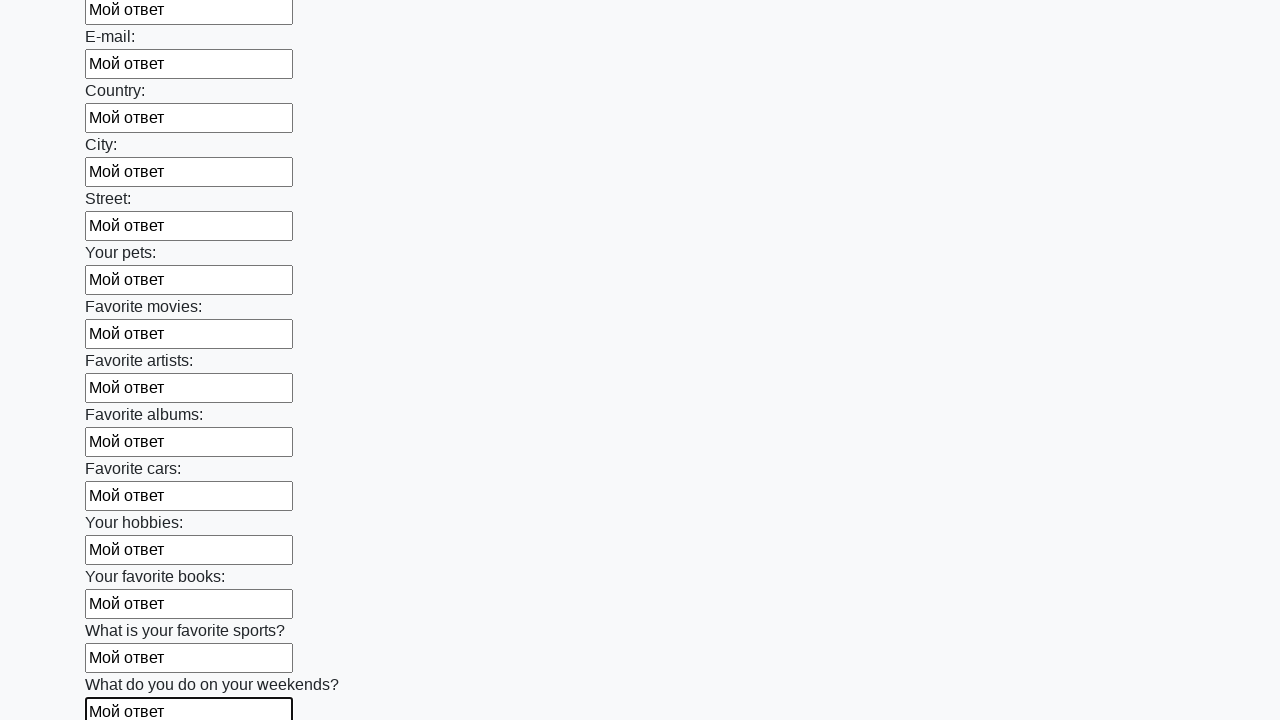

Filled an input field with text 'Мой ответ' on input >> nth=15
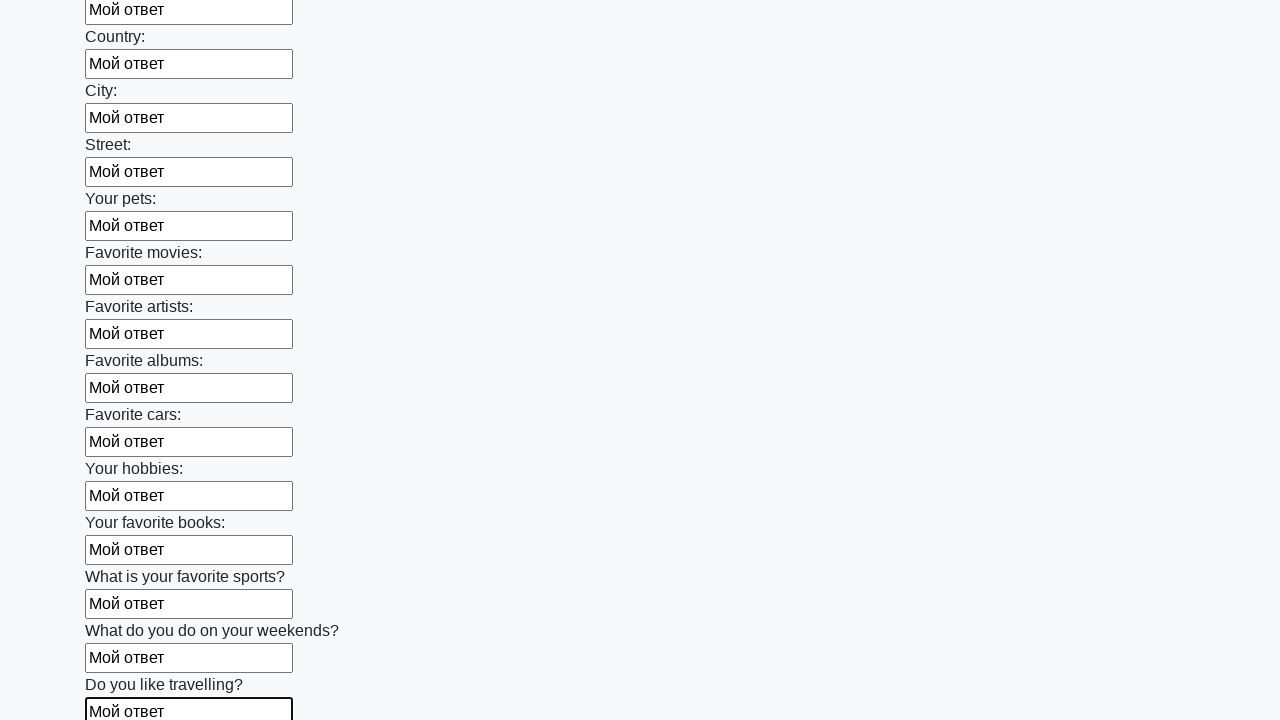

Filled an input field with text 'Мой ответ' on input >> nth=16
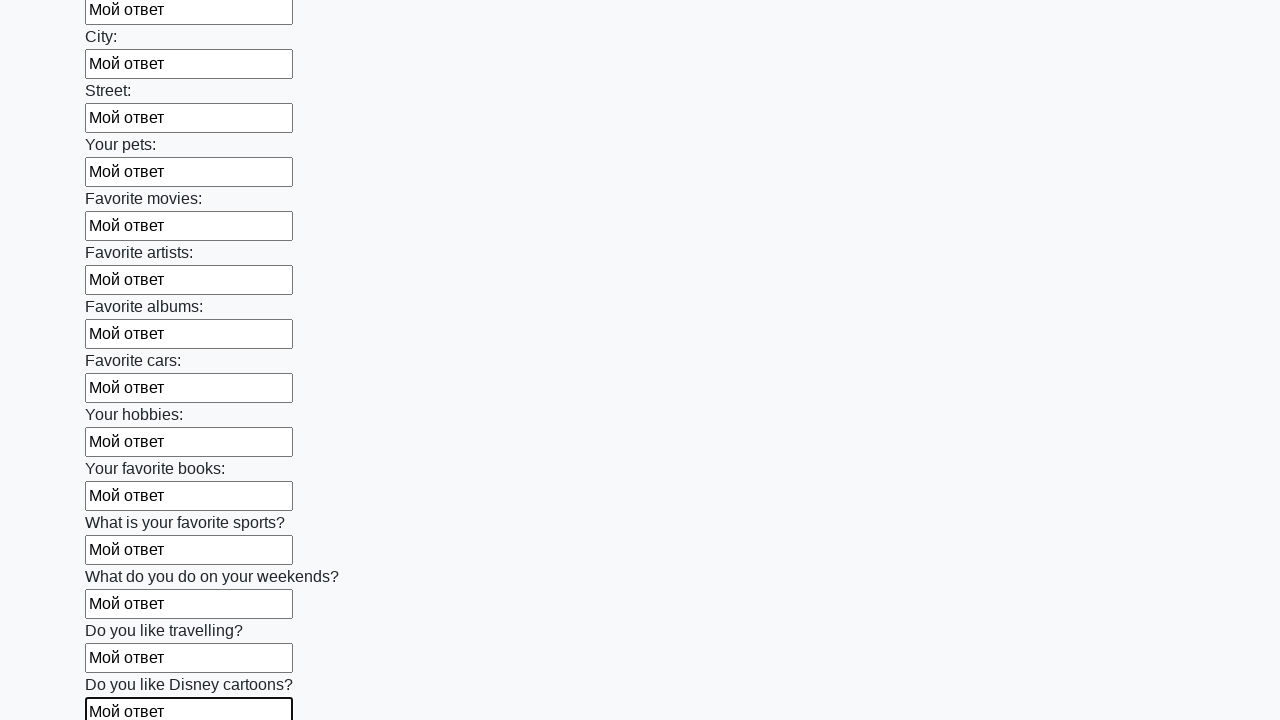

Filled an input field with text 'Мой ответ' on input >> nth=17
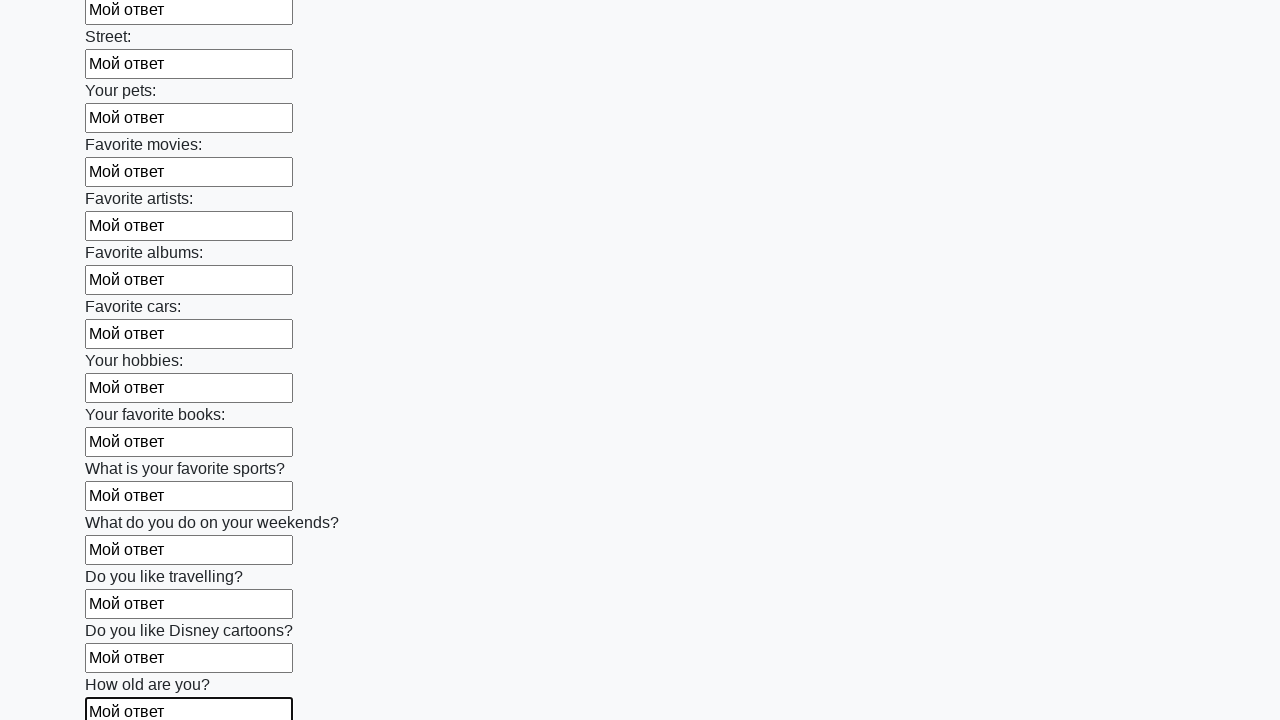

Filled an input field with text 'Мой ответ' on input >> nth=18
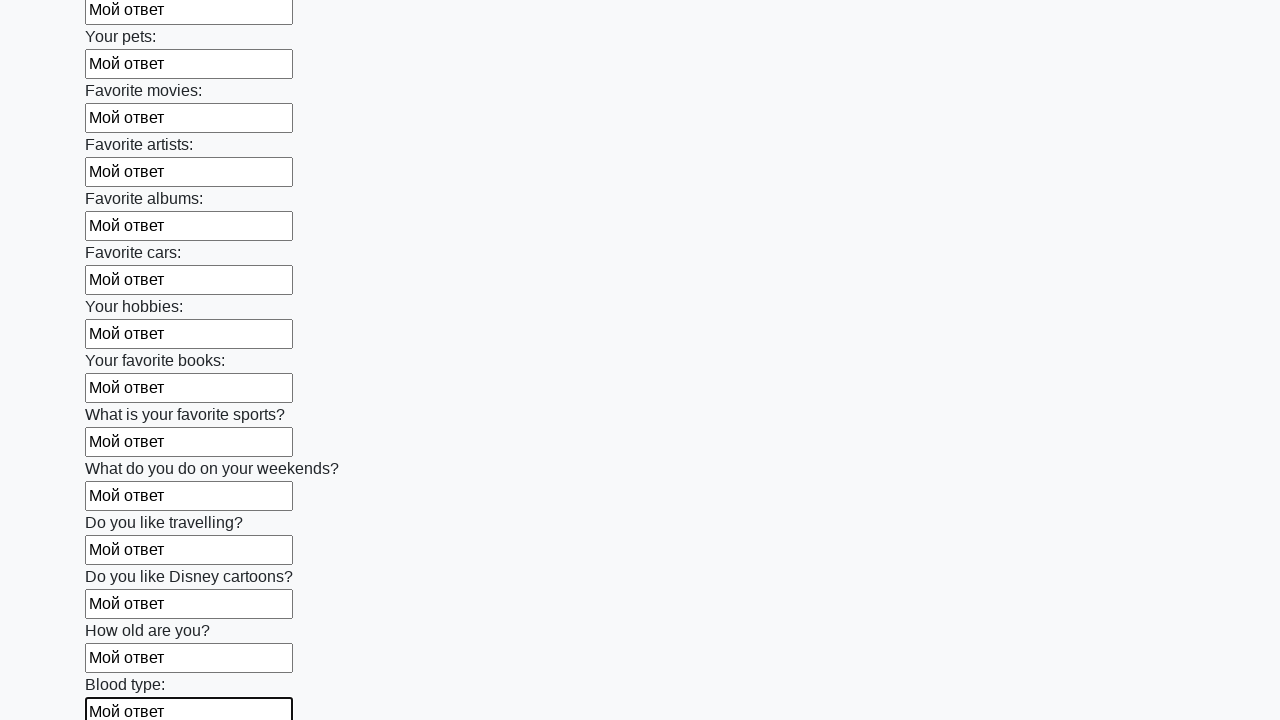

Filled an input field with text 'Мой ответ' on input >> nth=19
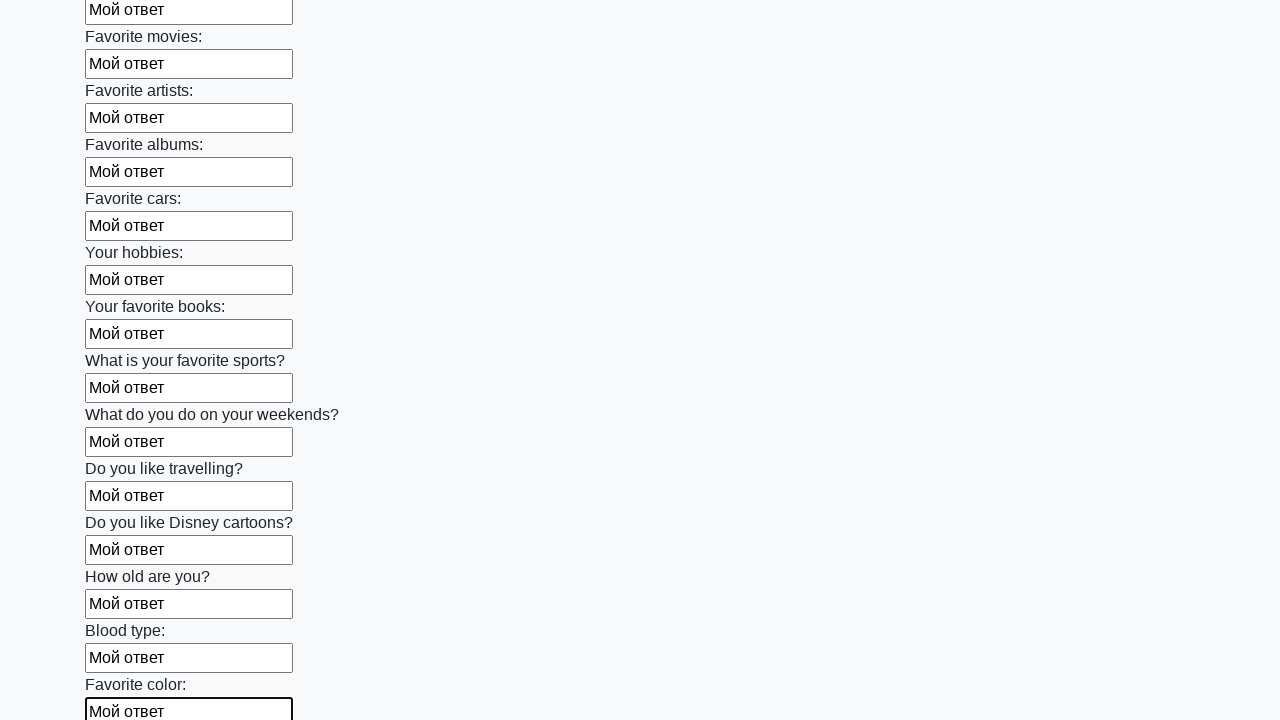

Filled an input field with text 'Мой ответ' on input >> nth=20
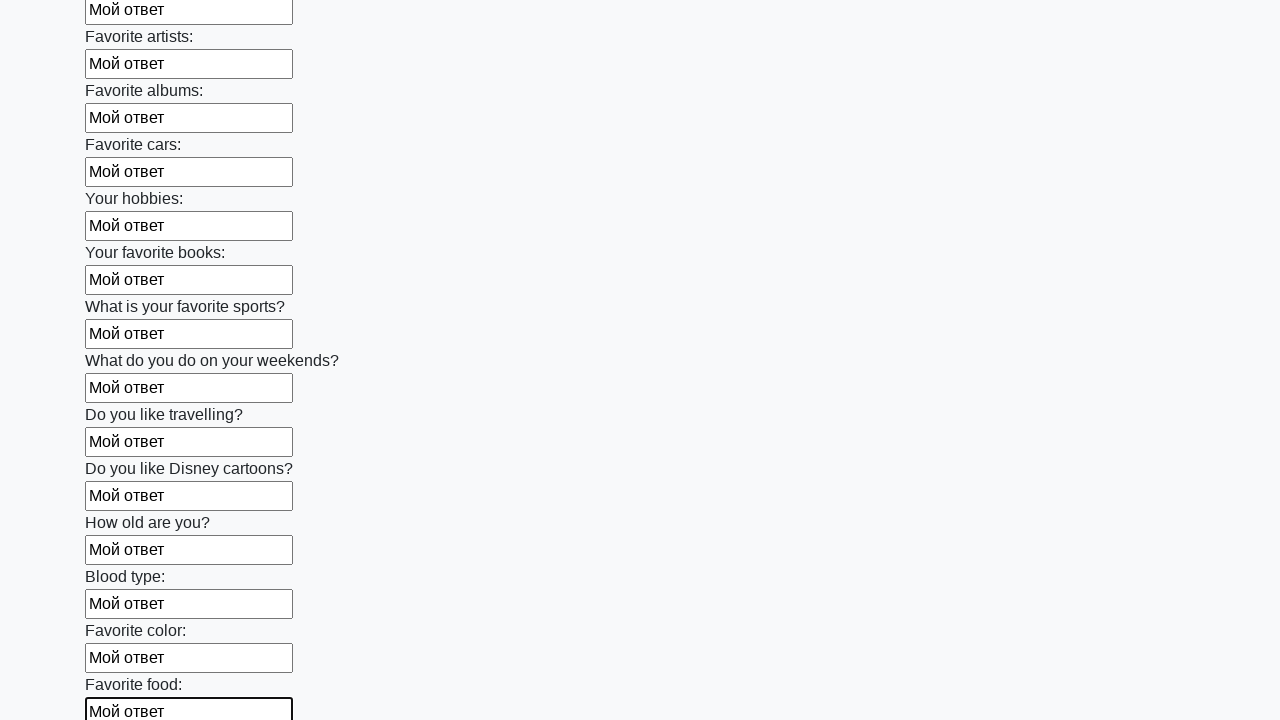

Filled an input field with text 'Мой ответ' on input >> nth=21
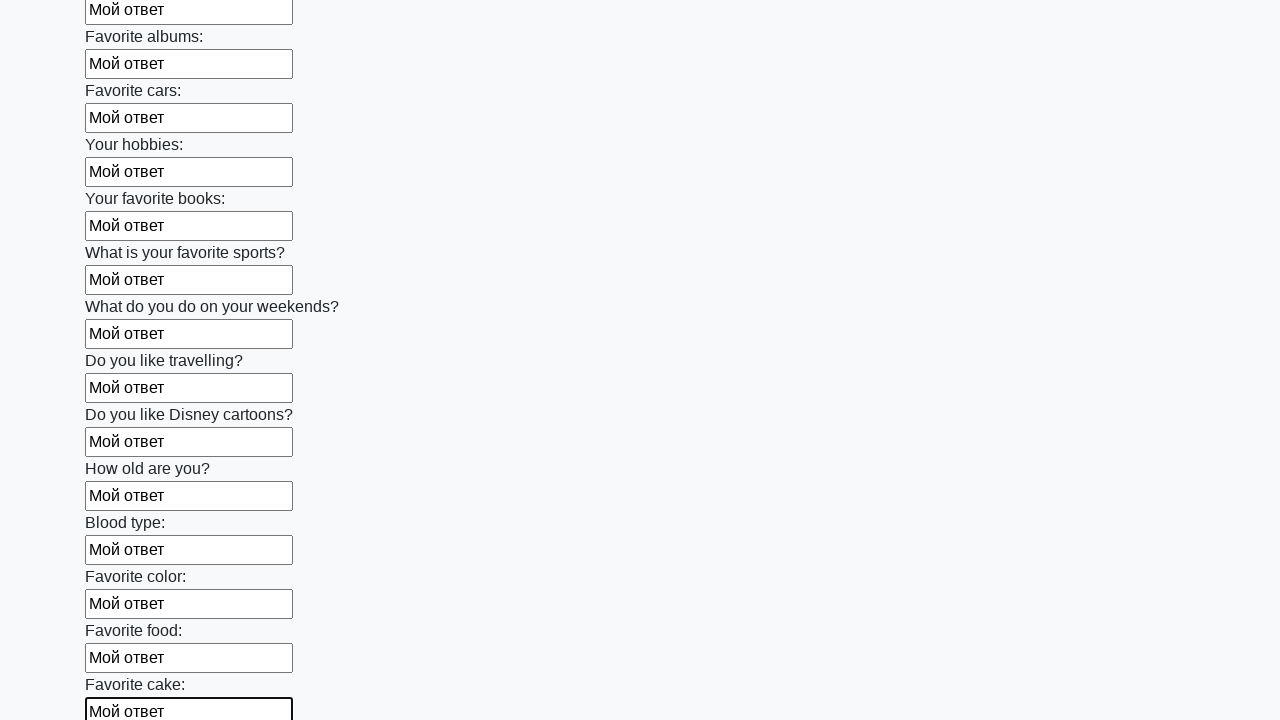

Filled an input field with text 'Мой ответ' on input >> nth=22
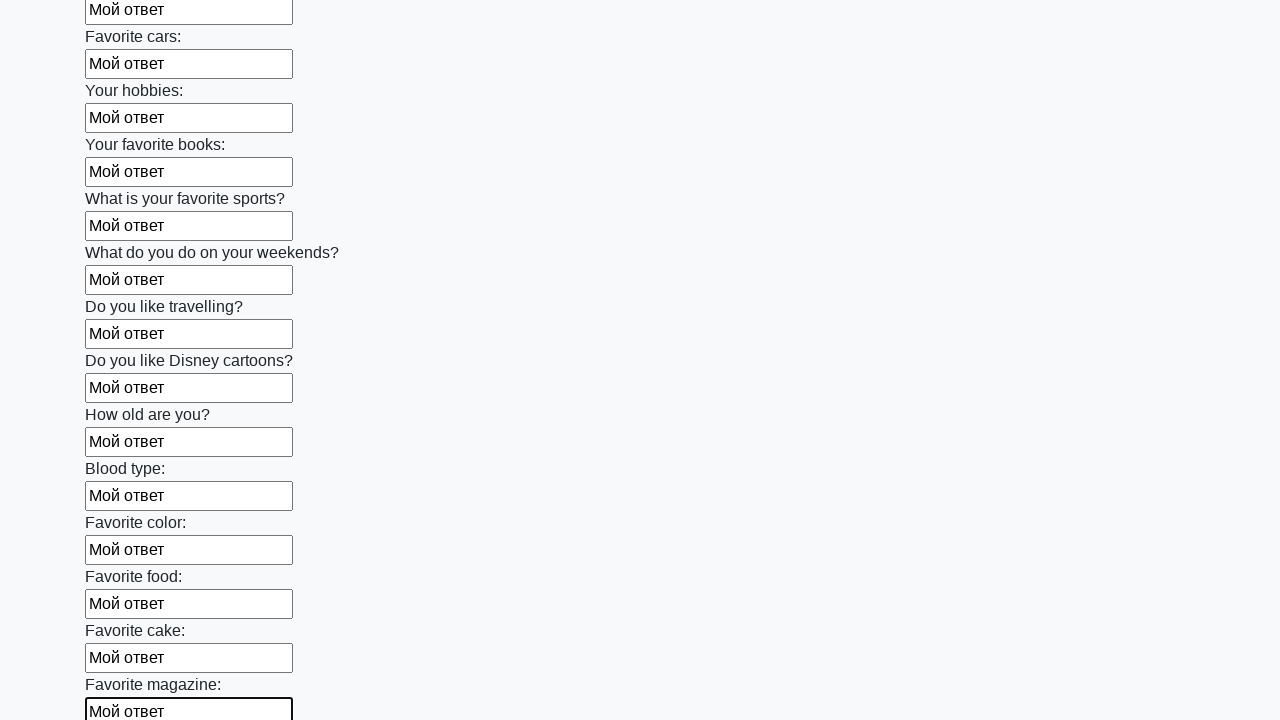

Filled an input field with text 'Мой ответ' on input >> nth=23
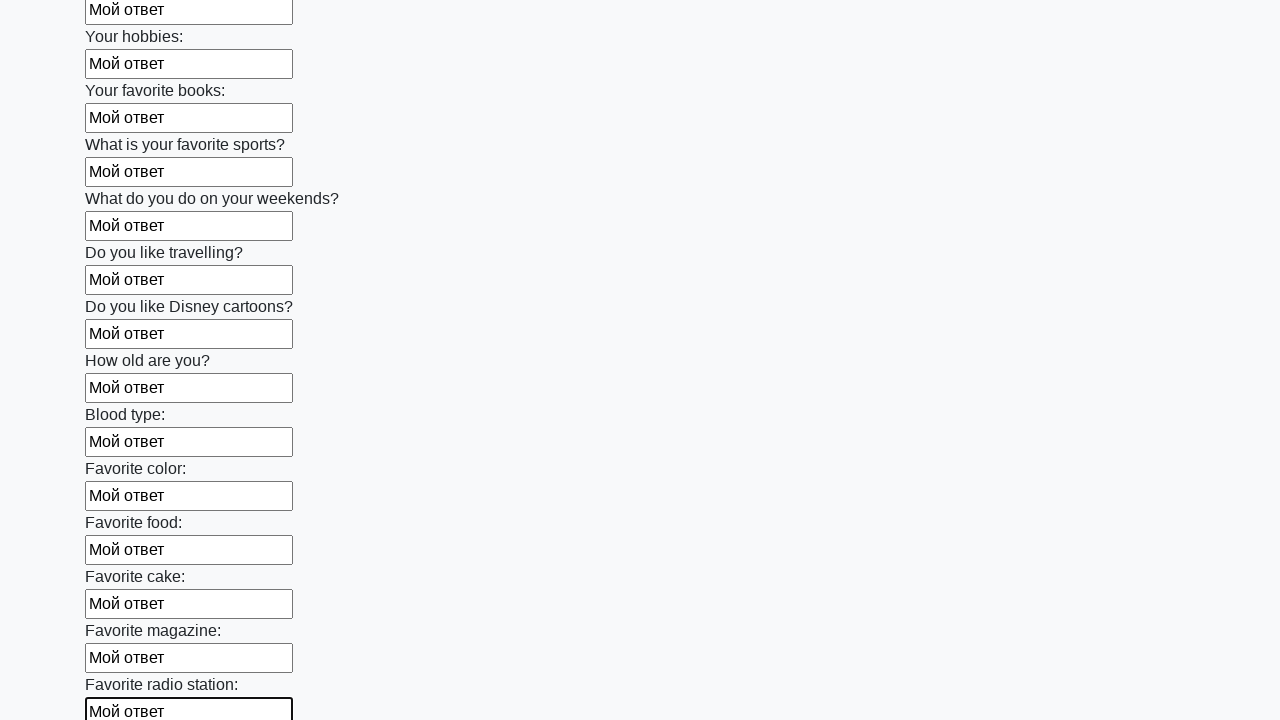

Filled an input field with text 'Мой ответ' on input >> nth=24
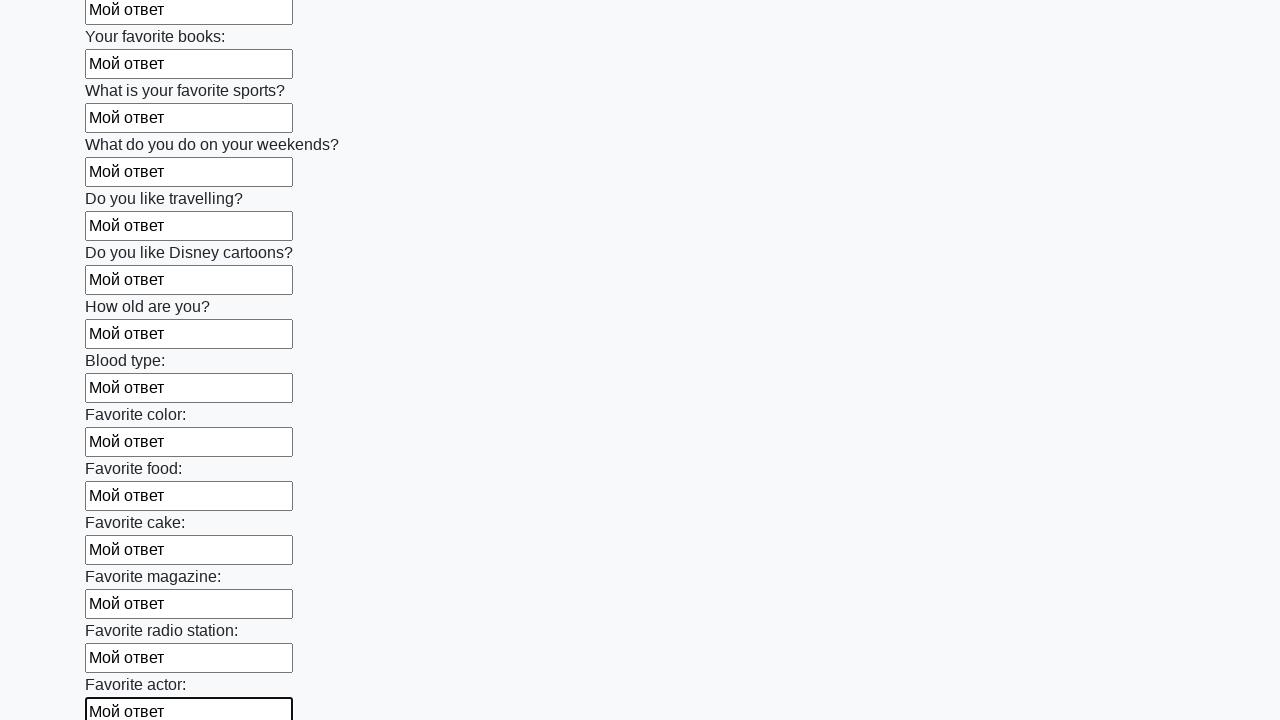

Filled an input field with text 'Мой ответ' on input >> nth=25
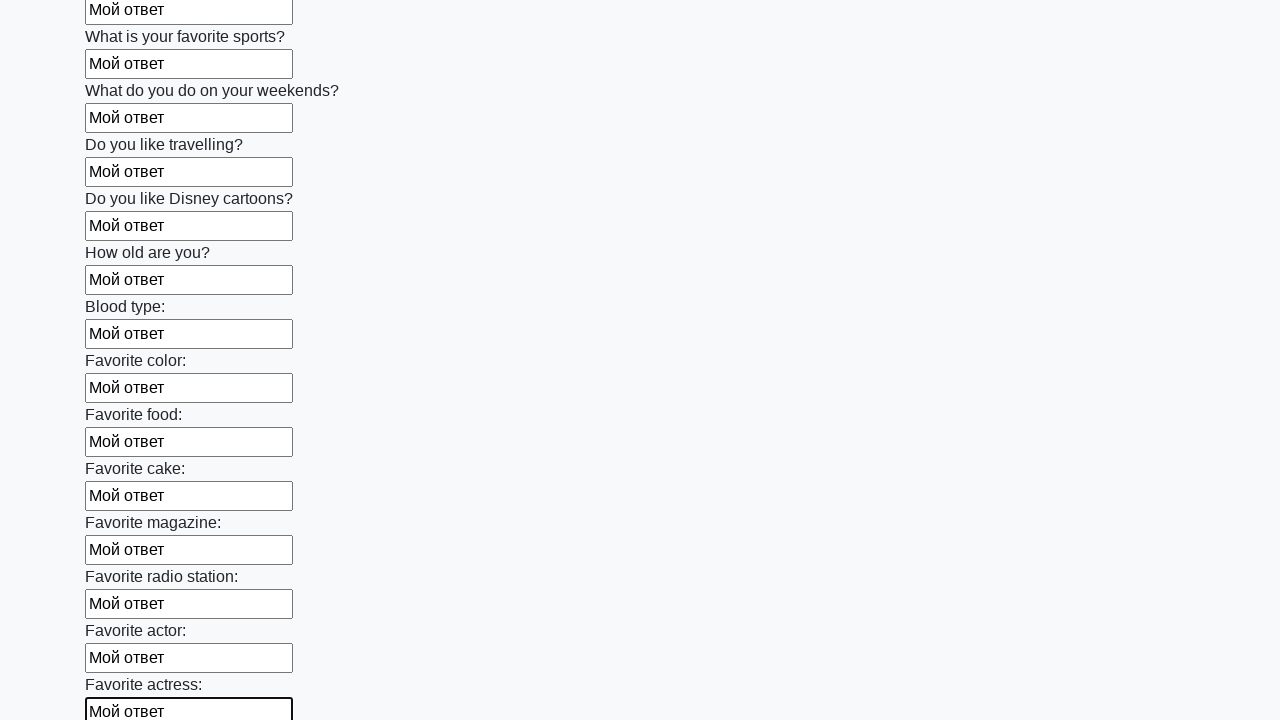

Filled an input field with text 'Мой ответ' on input >> nth=26
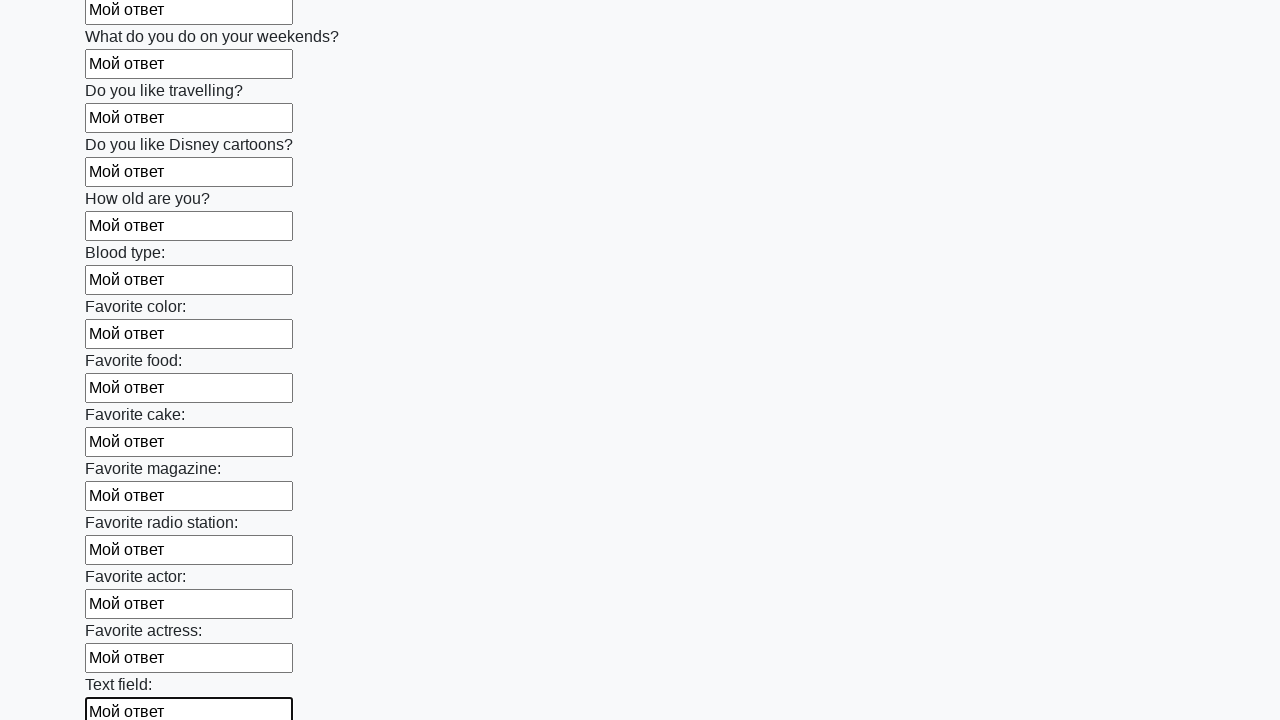

Filled an input field with text 'Мой ответ' on input >> nth=27
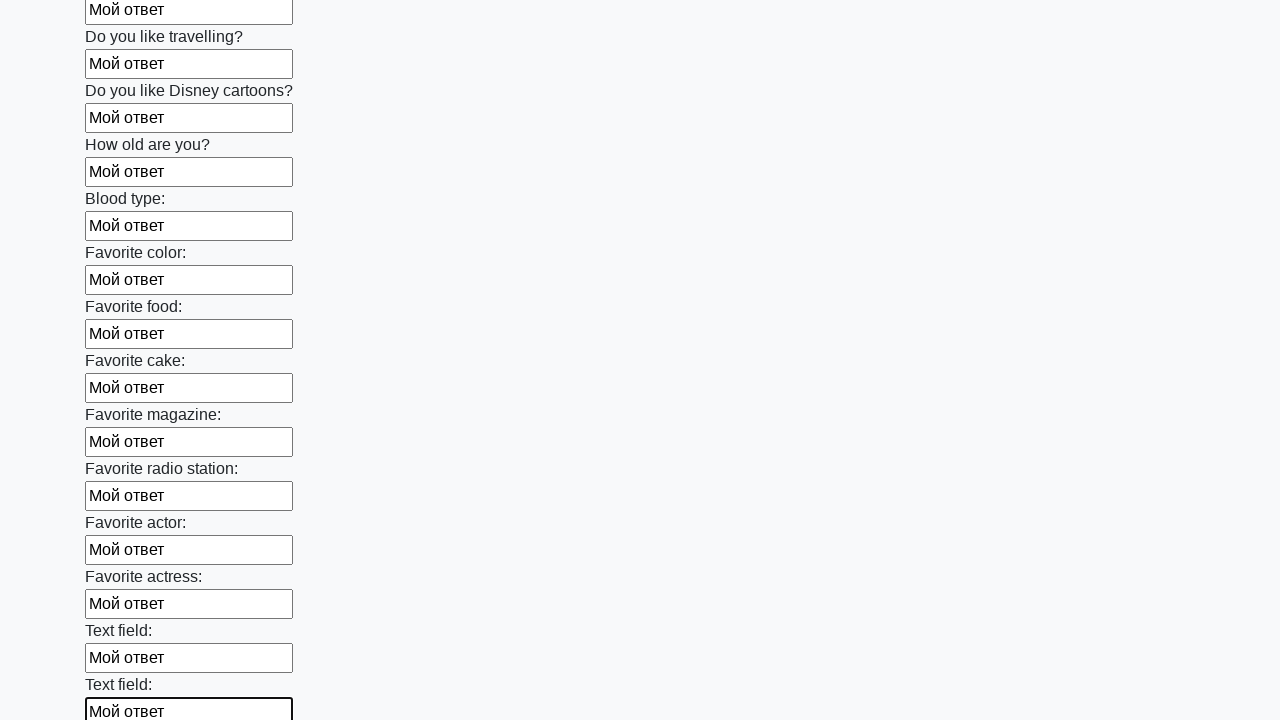

Filled an input field with text 'Мой ответ' on input >> nth=28
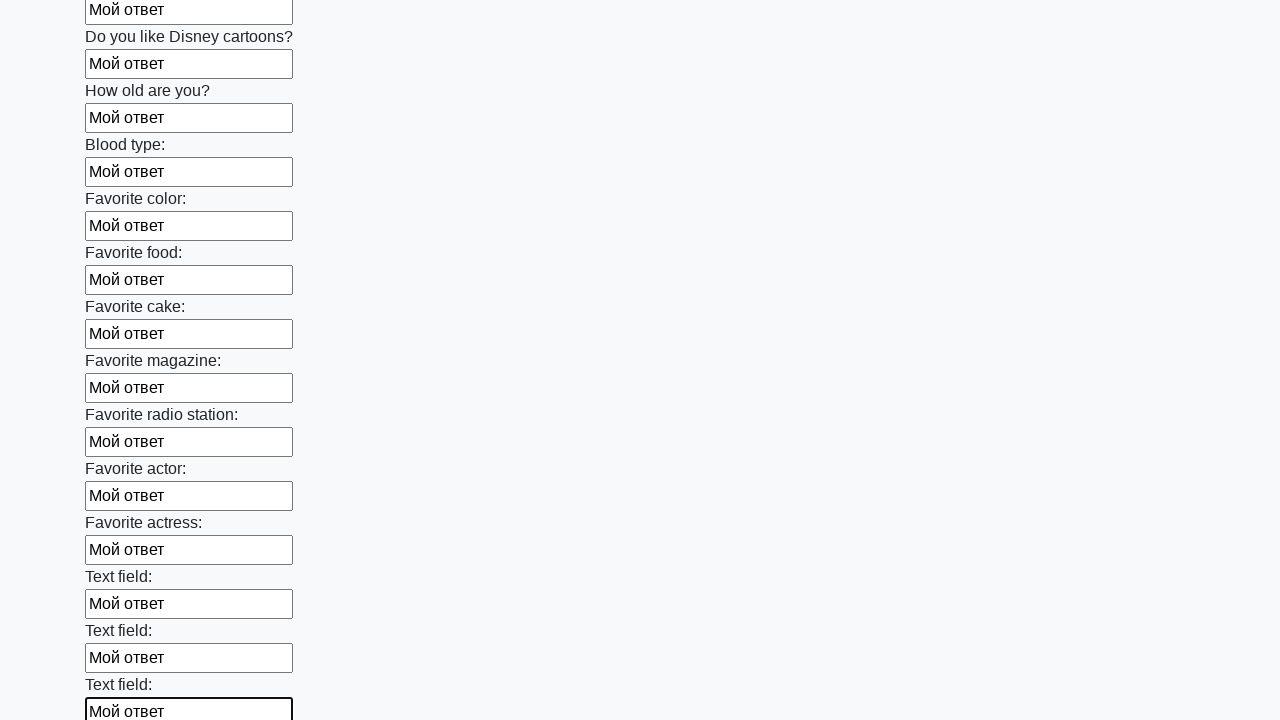

Filled an input field with text 'Мой ответ' on input >> nth=29
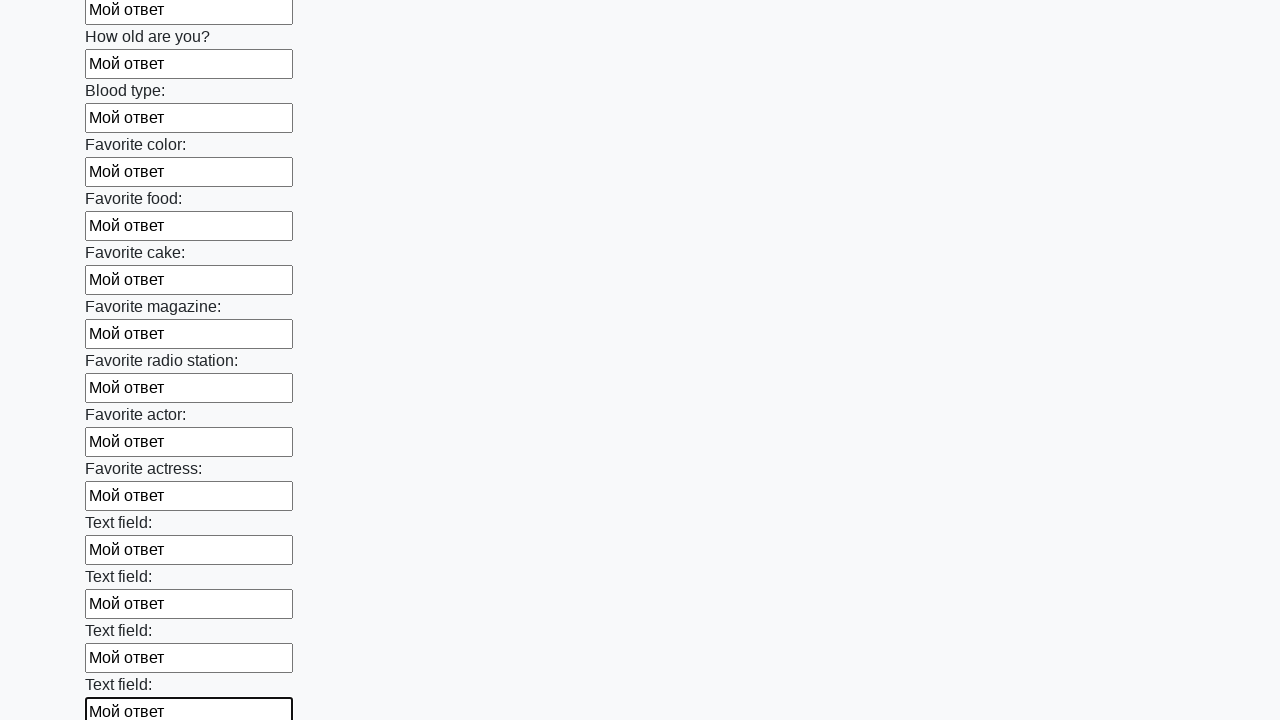

Filled an input field with text 'Мой ответ' on input >> nth=30
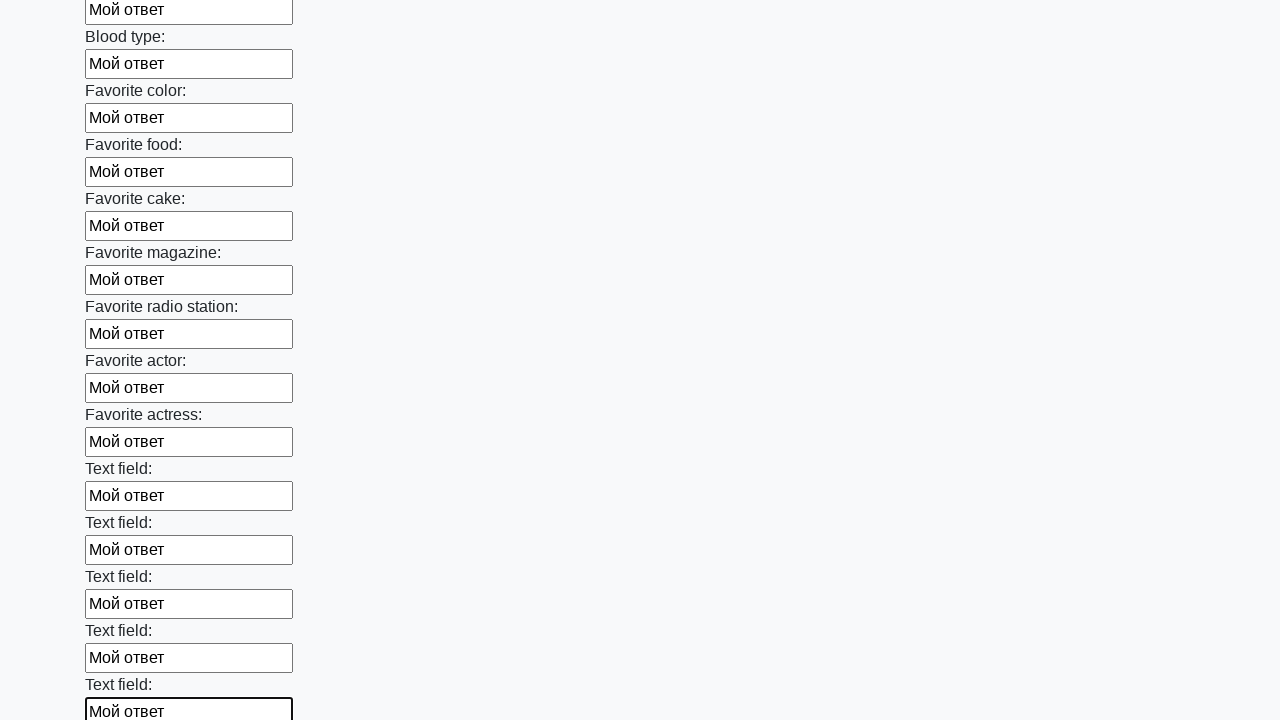

Filled an input field with text 'Мой ответ' on input >> nth=31
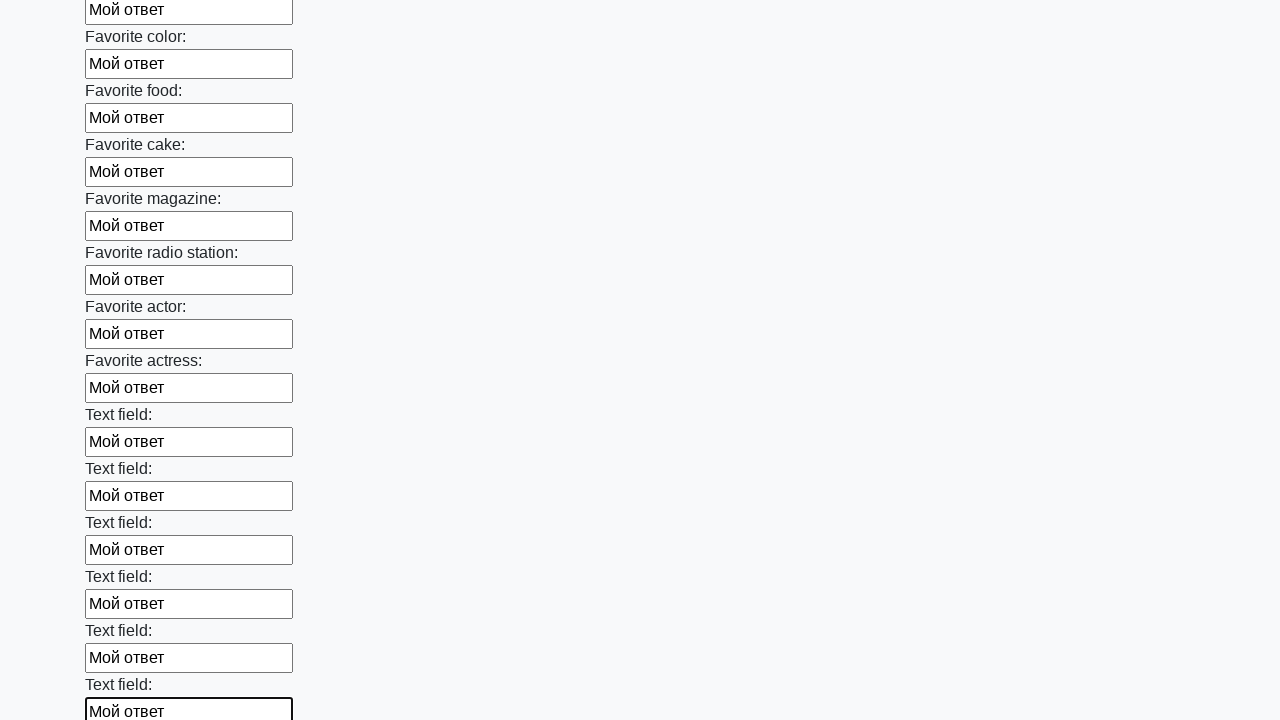

Filled an input field with text 'Мой ответ' on input >> nth=32
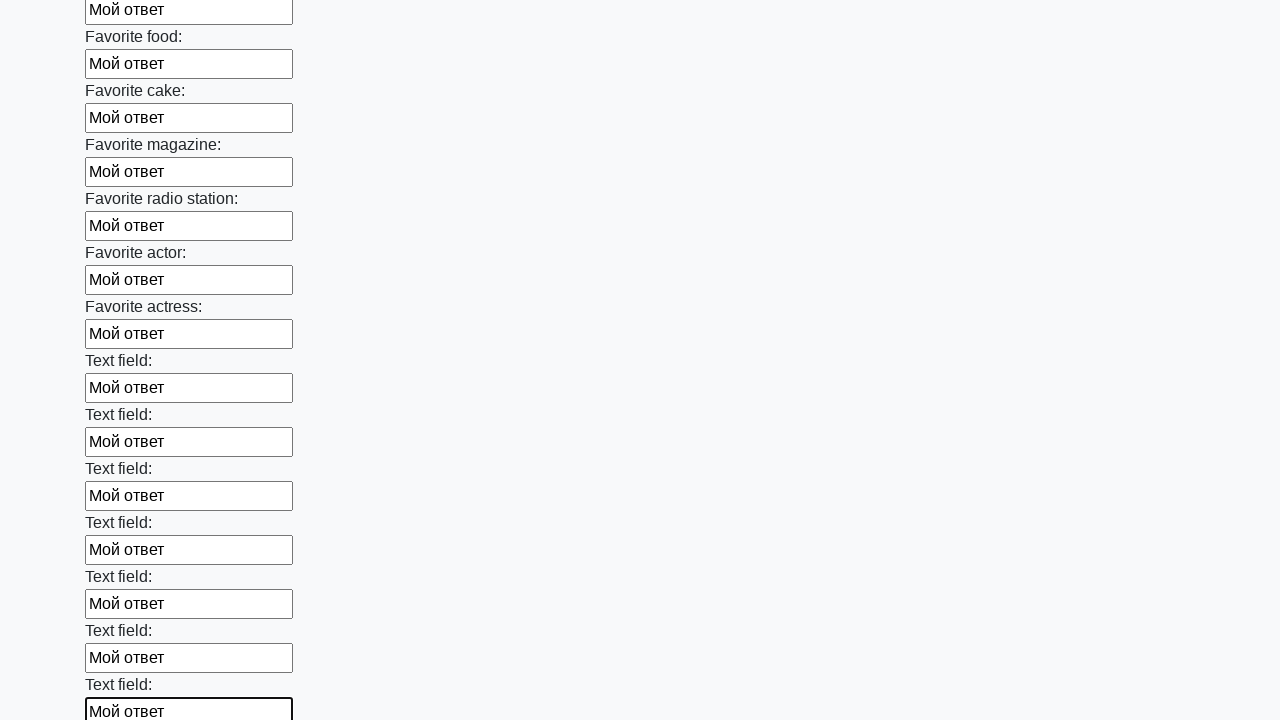

Filled an input field with text 'Мой ответ' on input >> nth=33
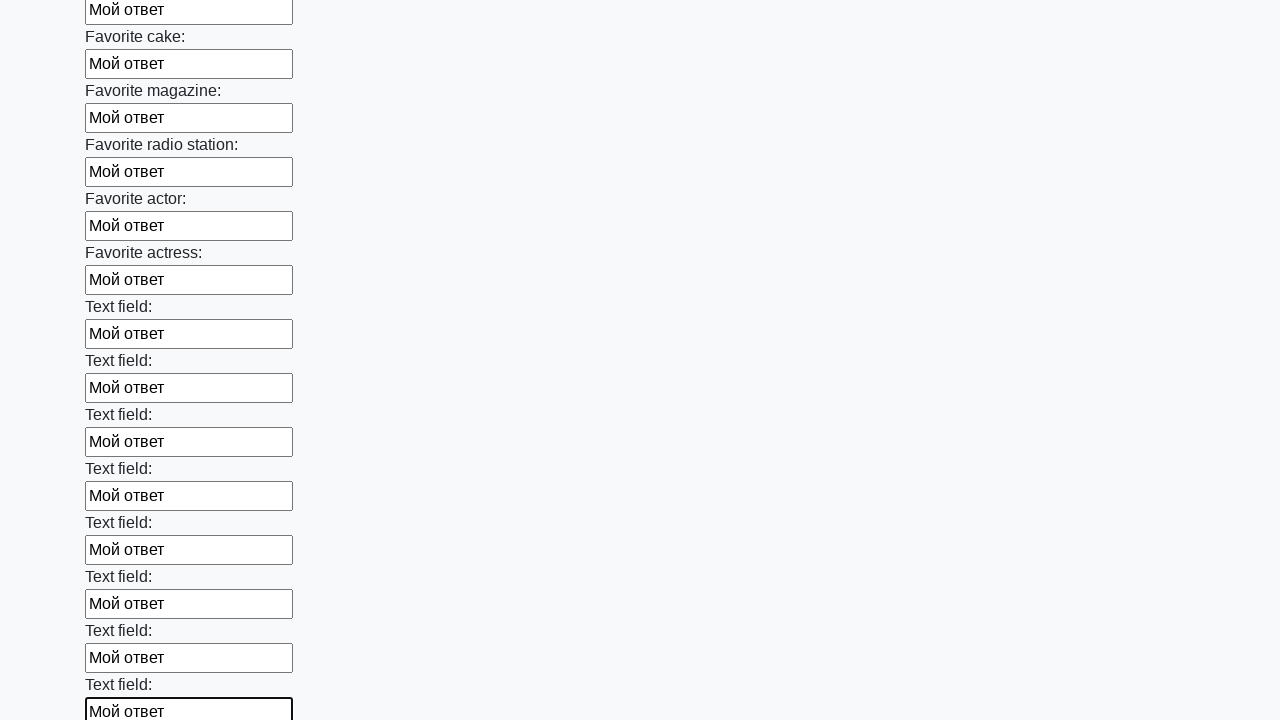

Filled an input field with text 'Мой ответ' on input >> nth=34
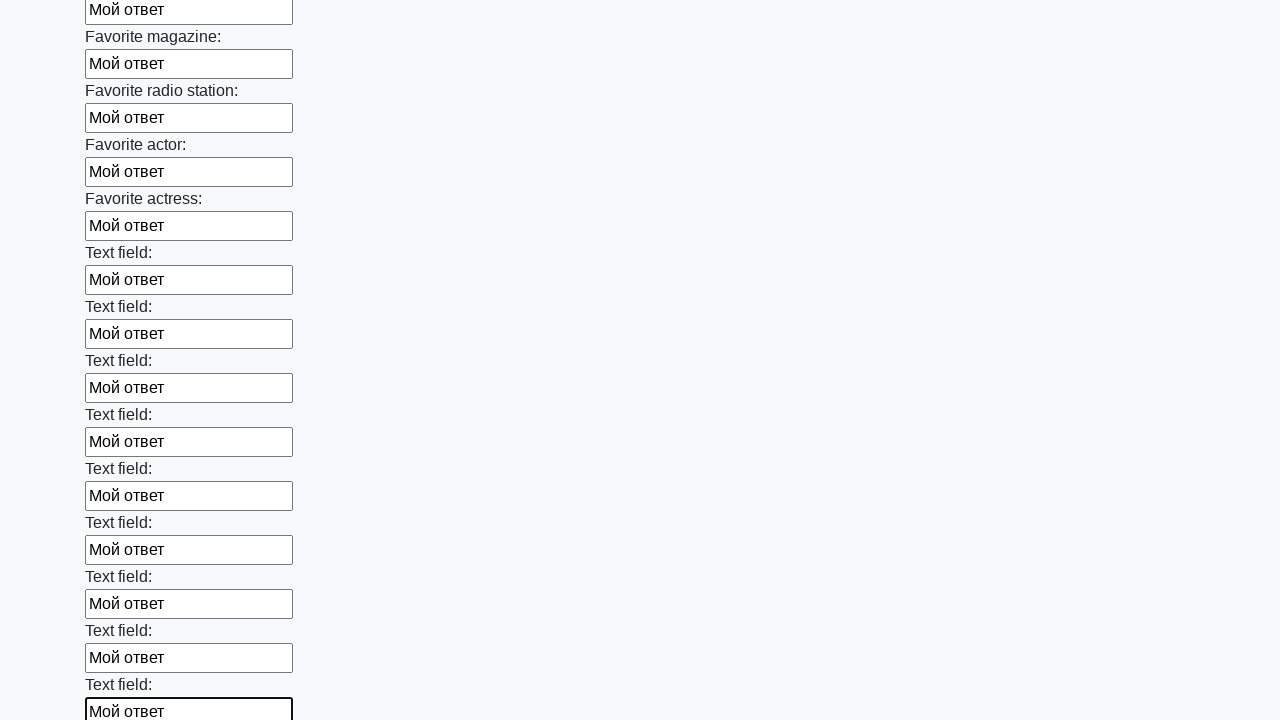

Filled an input field with text 'Мой ответ' on input >> nth=35
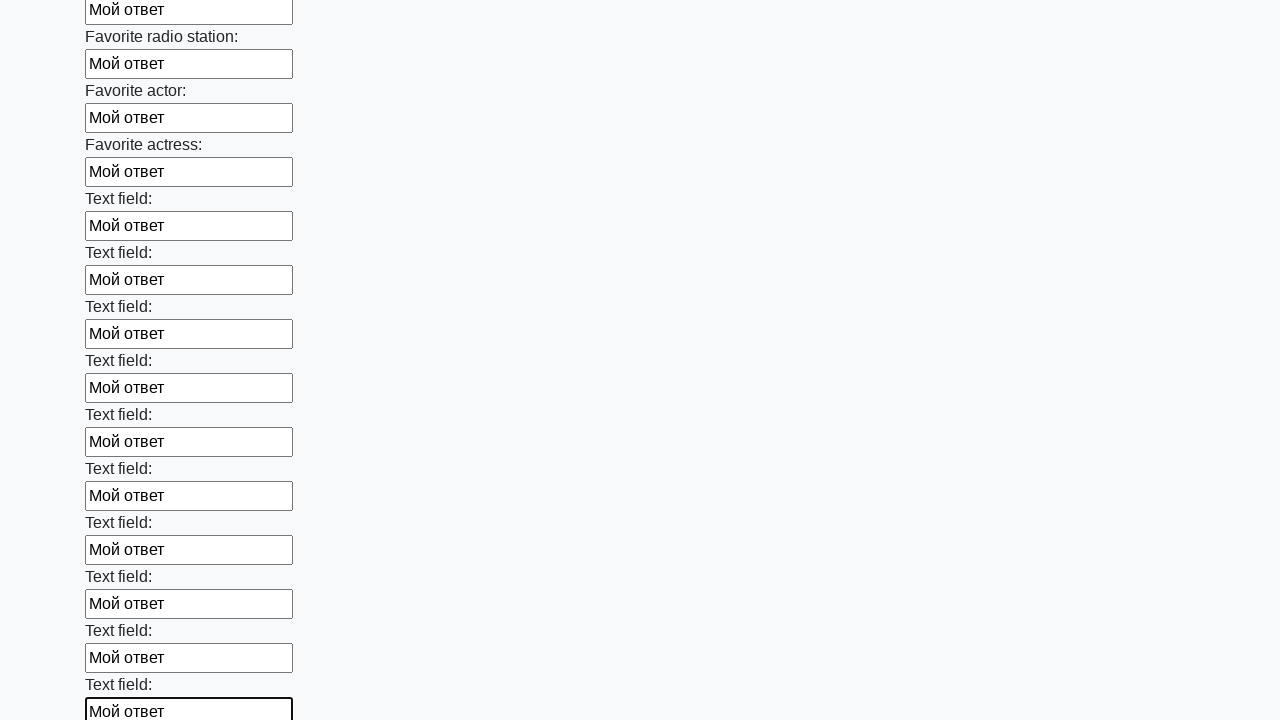

Filled an input field with text 'Мой ответ' on input >> nth=36
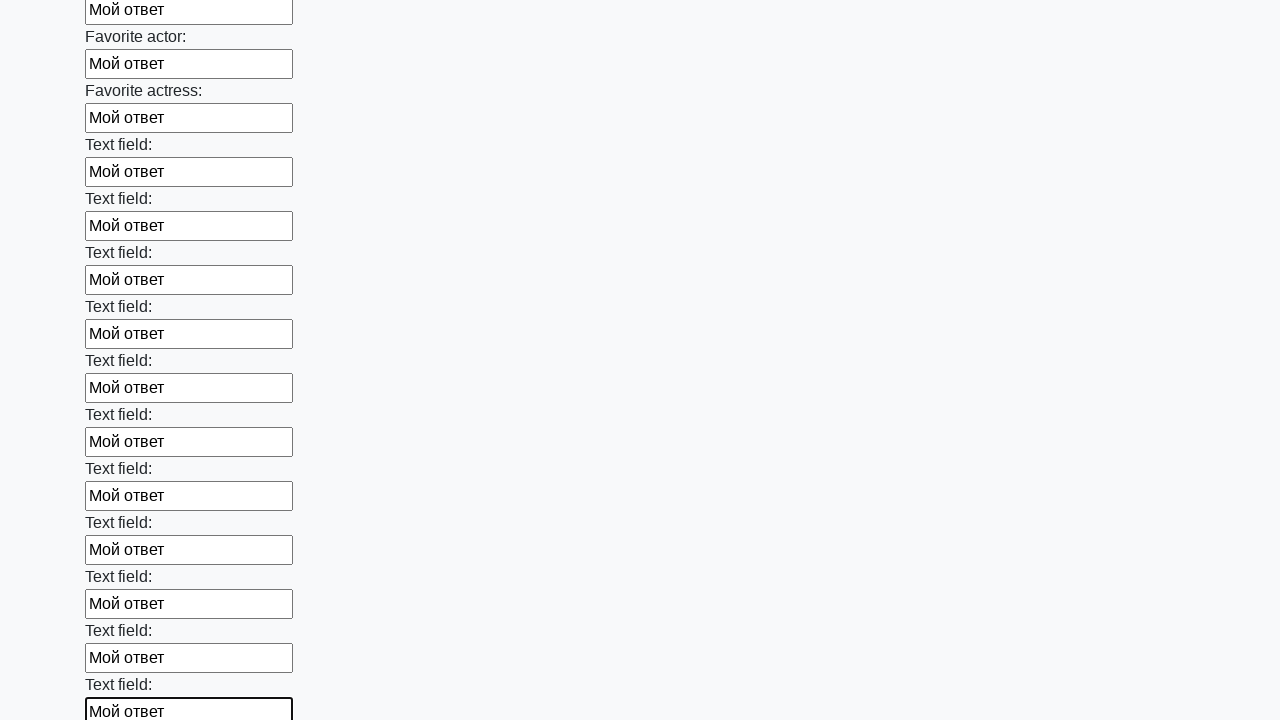

Filled an input field with text 'Мой ответ' on input >> nth=37
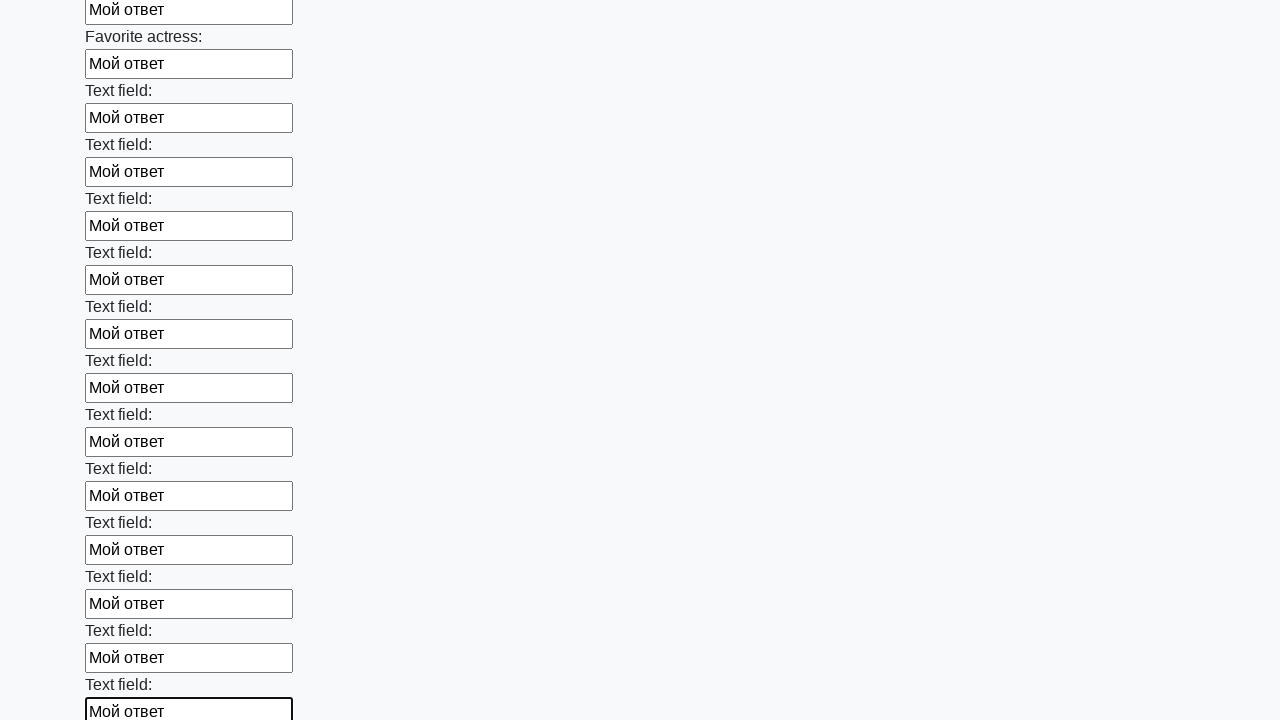

Filled an input field with text 'Мой ответ' on input >> nth=38
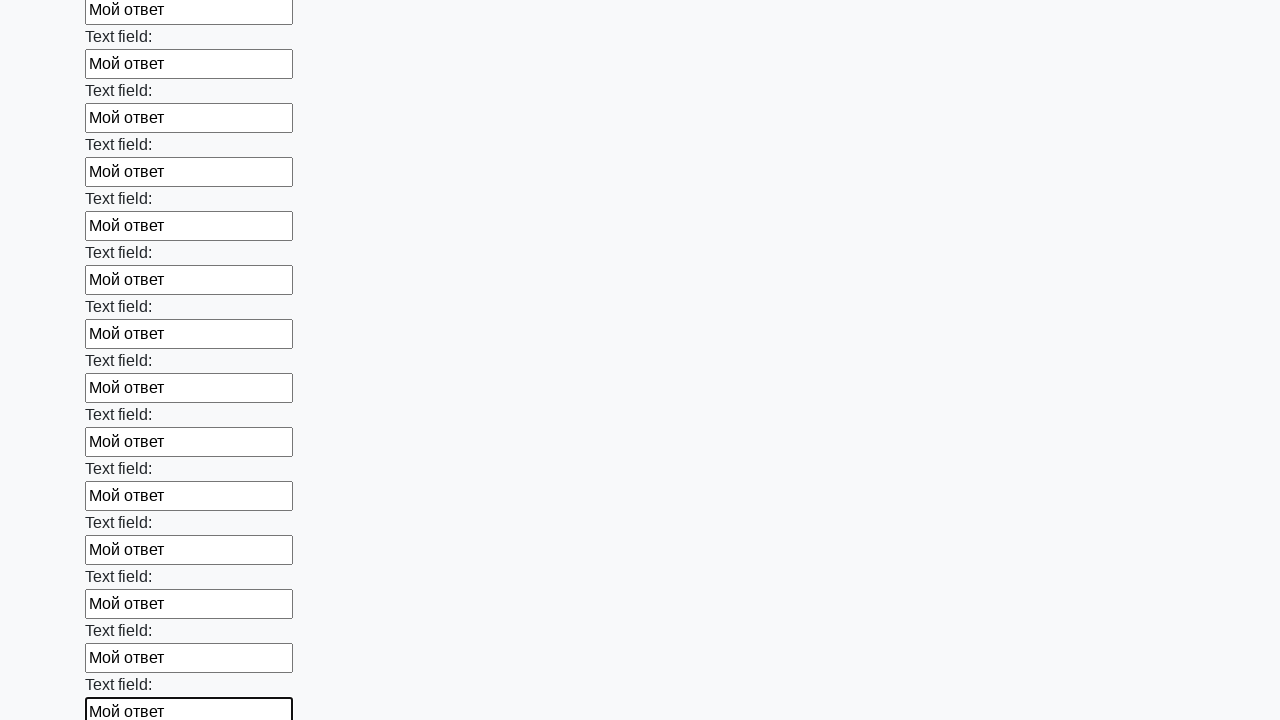

Filled an input field with text 'Мой ответ' on input >> nth=39
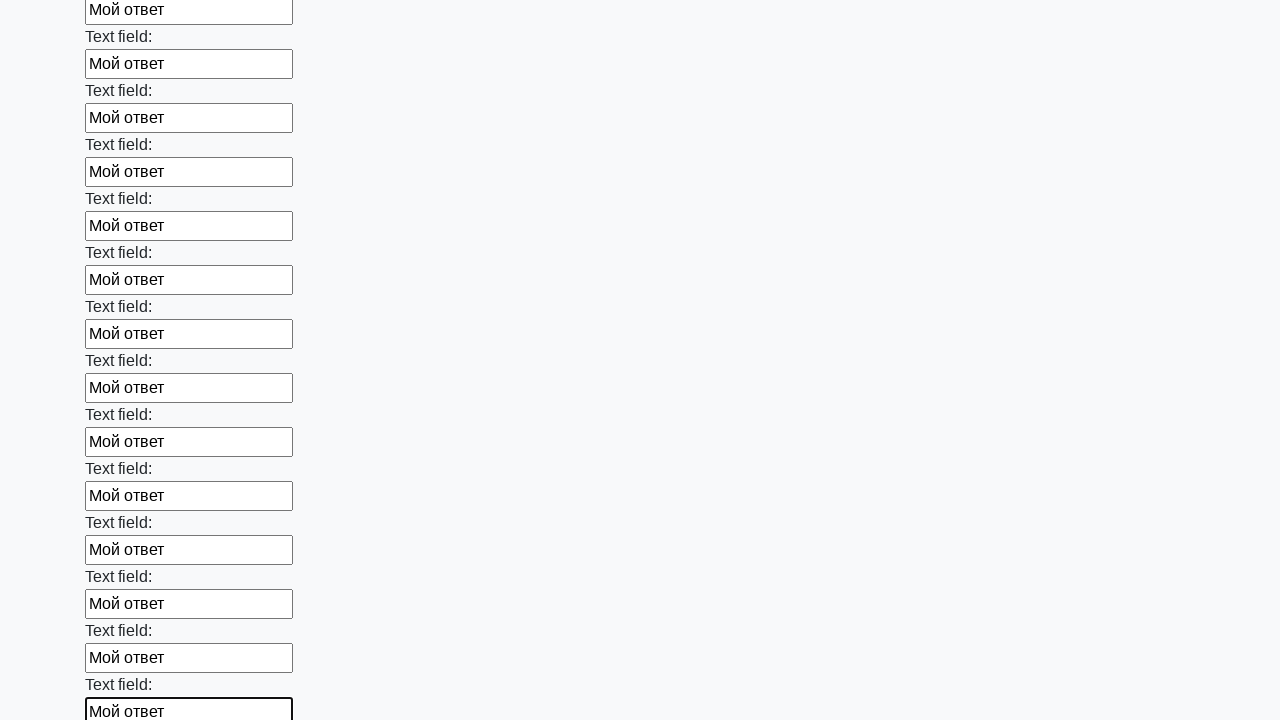

Filled an input field with text 'Мой ответ' on input >> nth=40
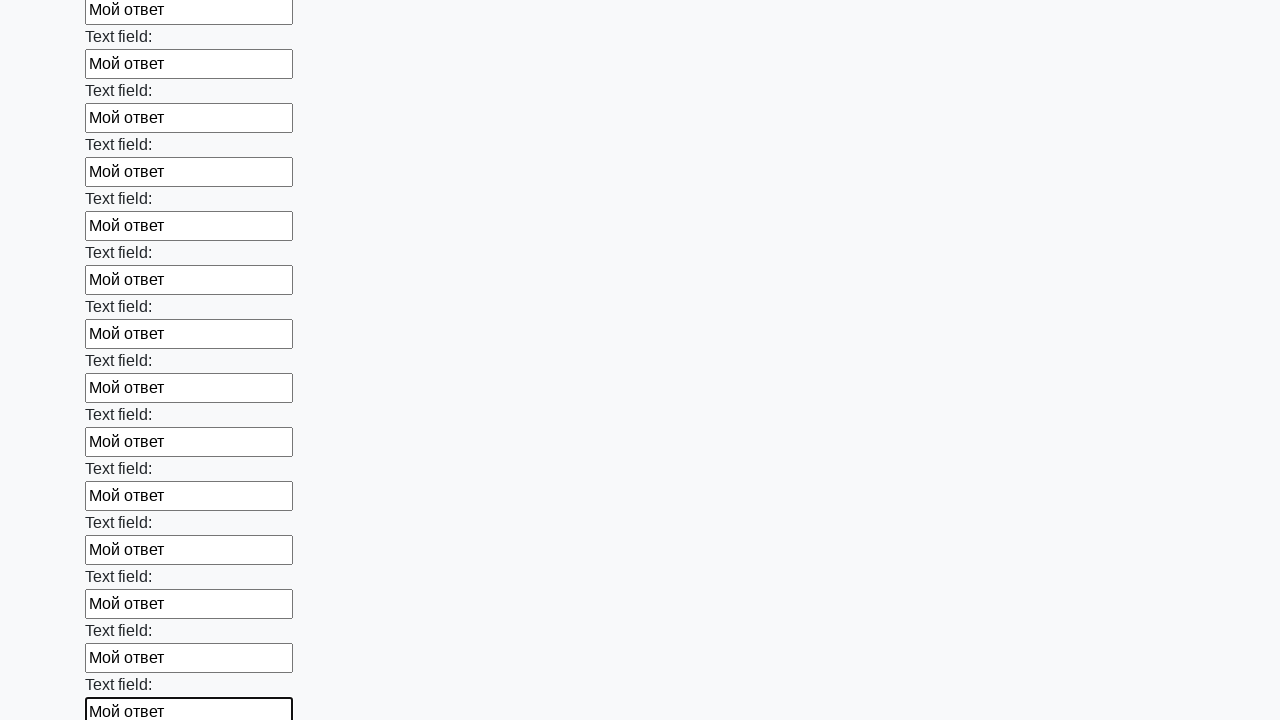

Filled an input field with text 'Мой ответ' on input >> nth=41
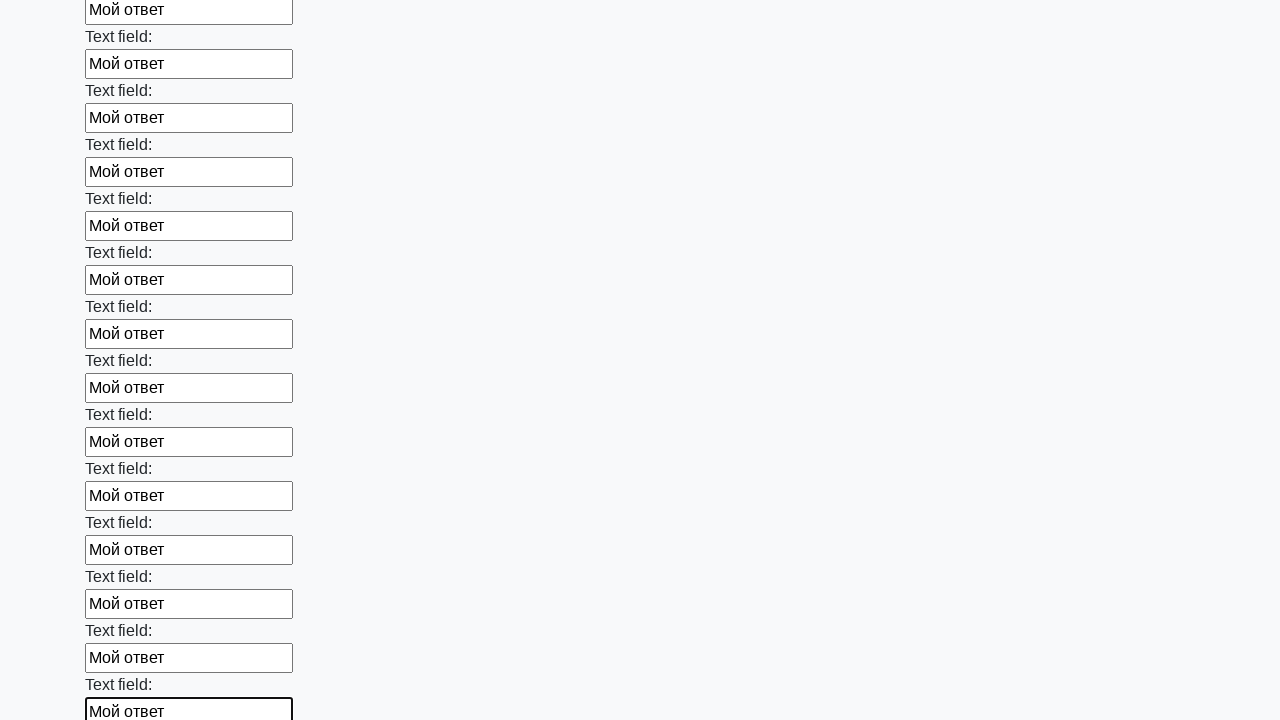

Filled an input field with text 'Мой ответ' on input >> nth=42
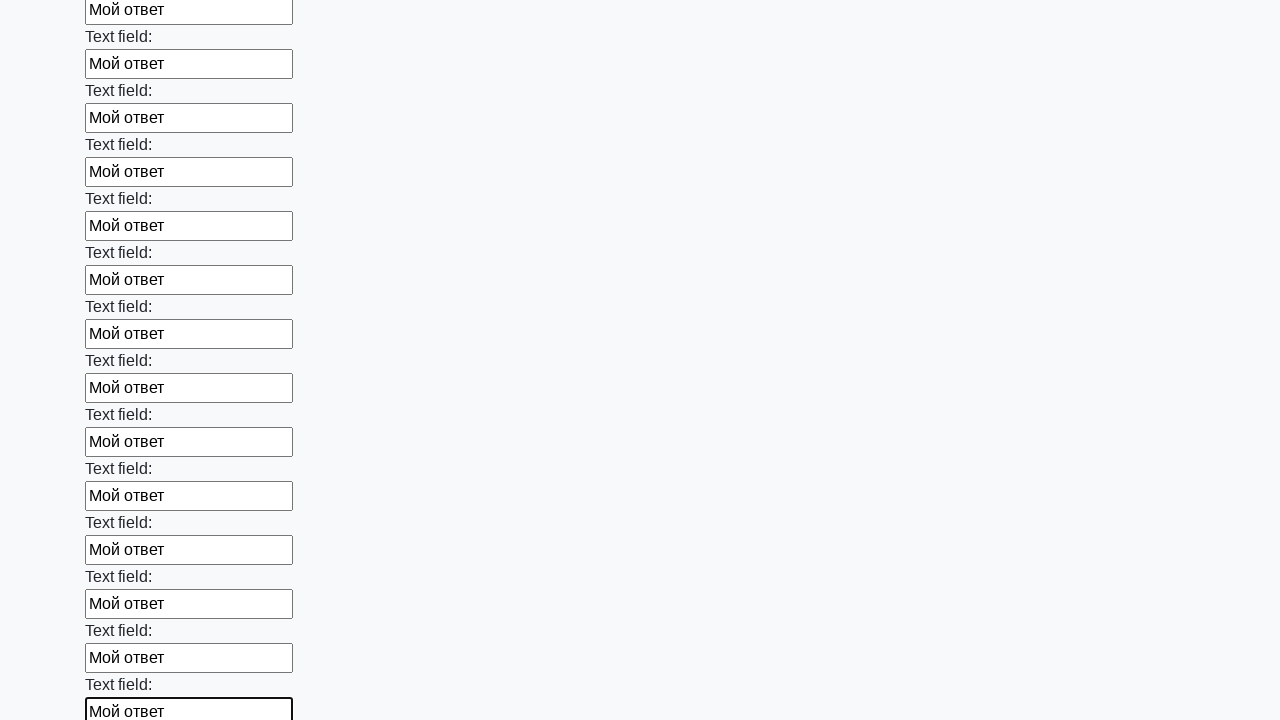

Filled an input field with text 'Мой ответ' on input >> nth=43
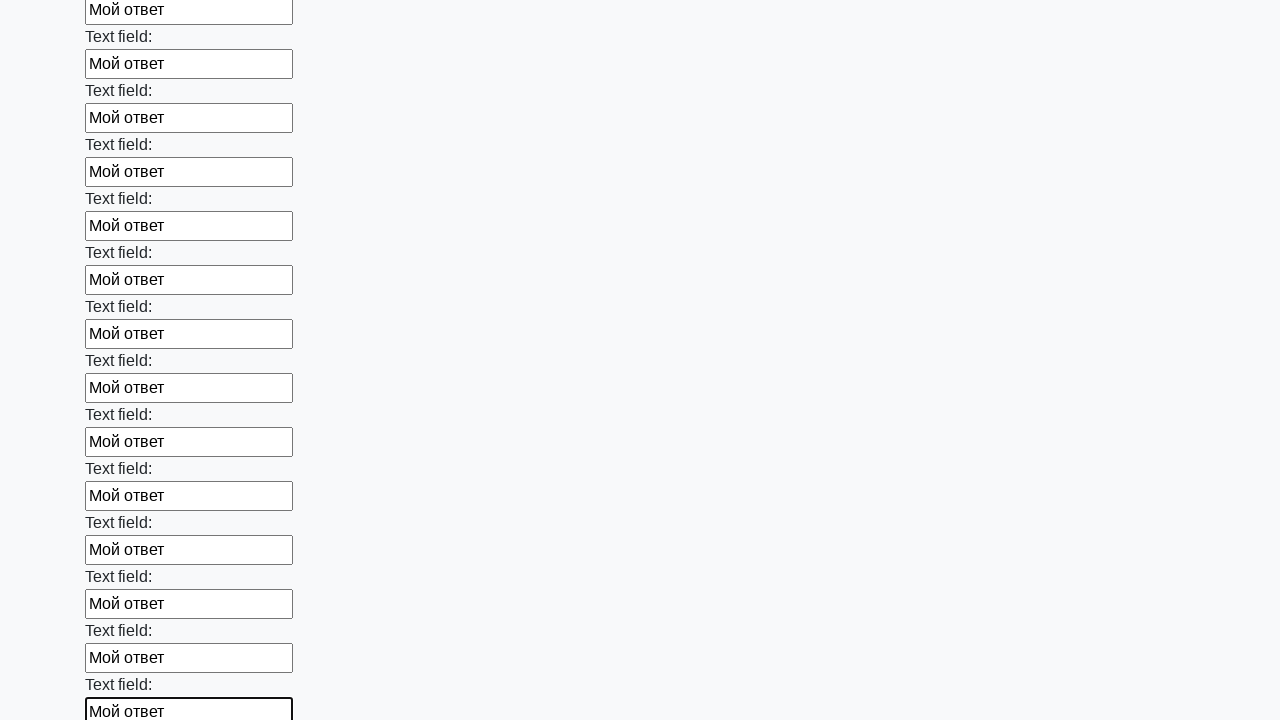

Filled an input field with text 'Мой ответ' on input >> nth=44
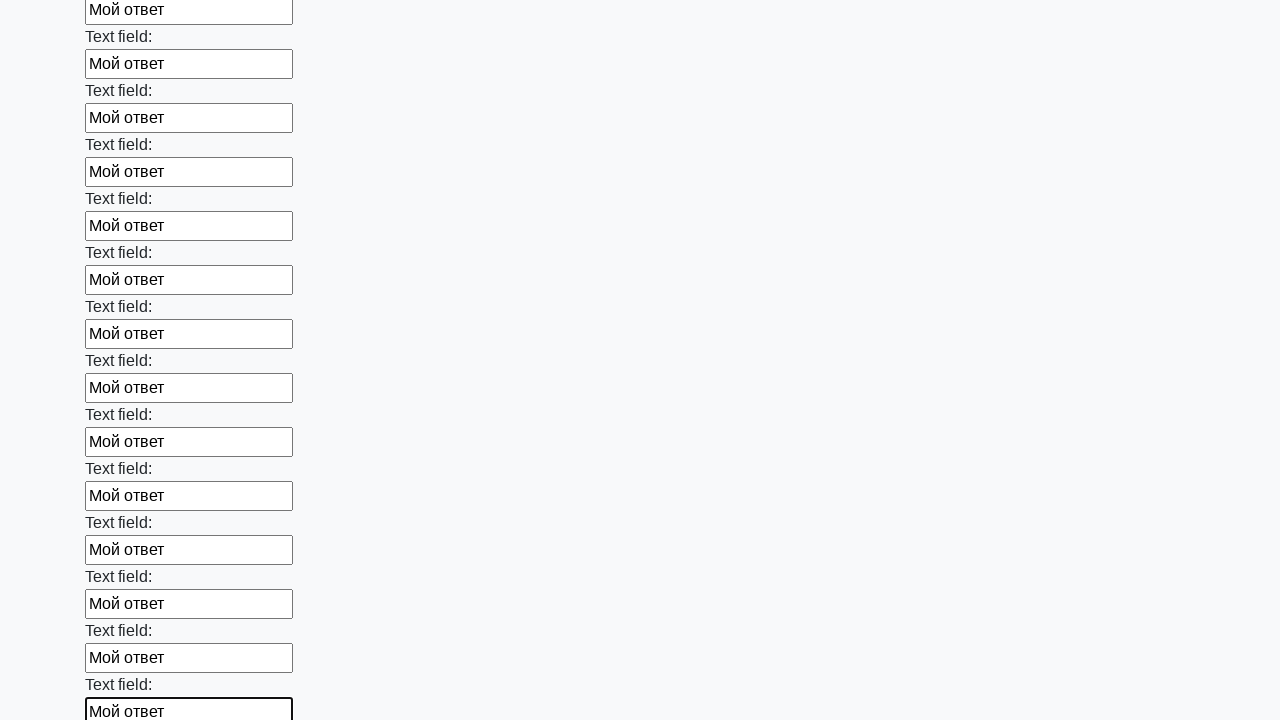

Filled an input field with text 'Мой ответ' on input >> nth=45
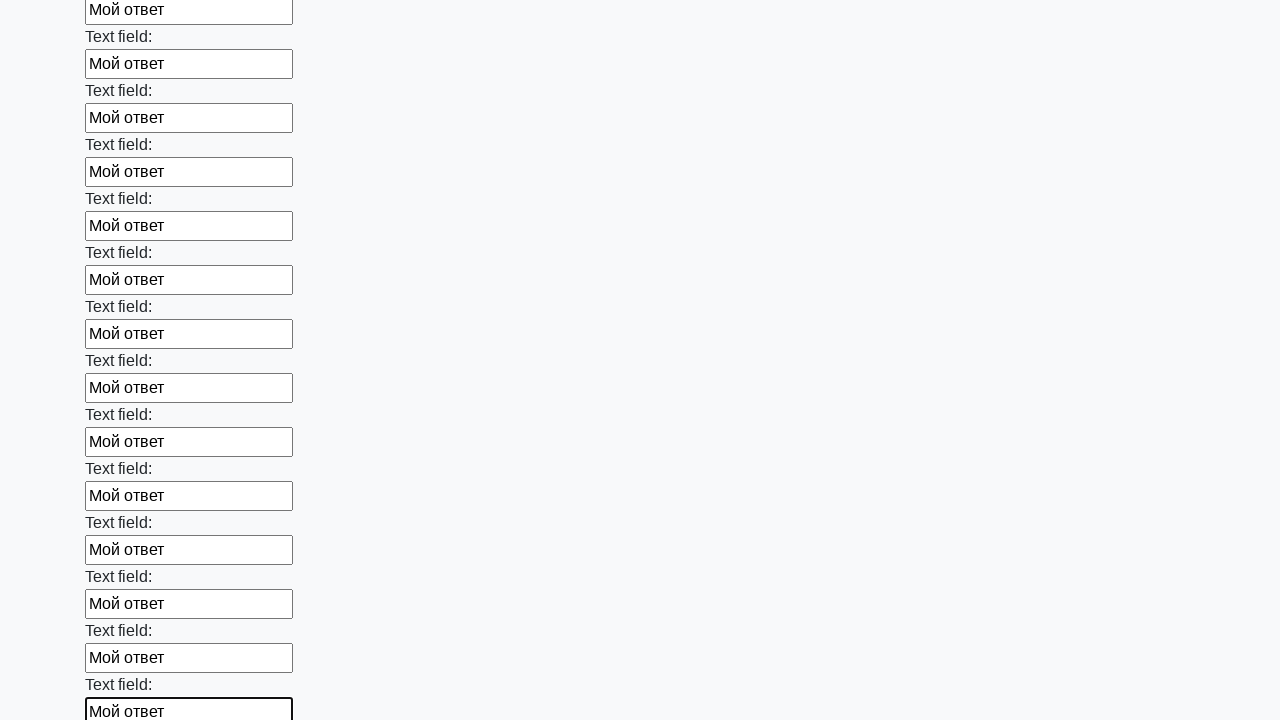

Filled an input field with text 'Мой ответ' on input >> nth=46
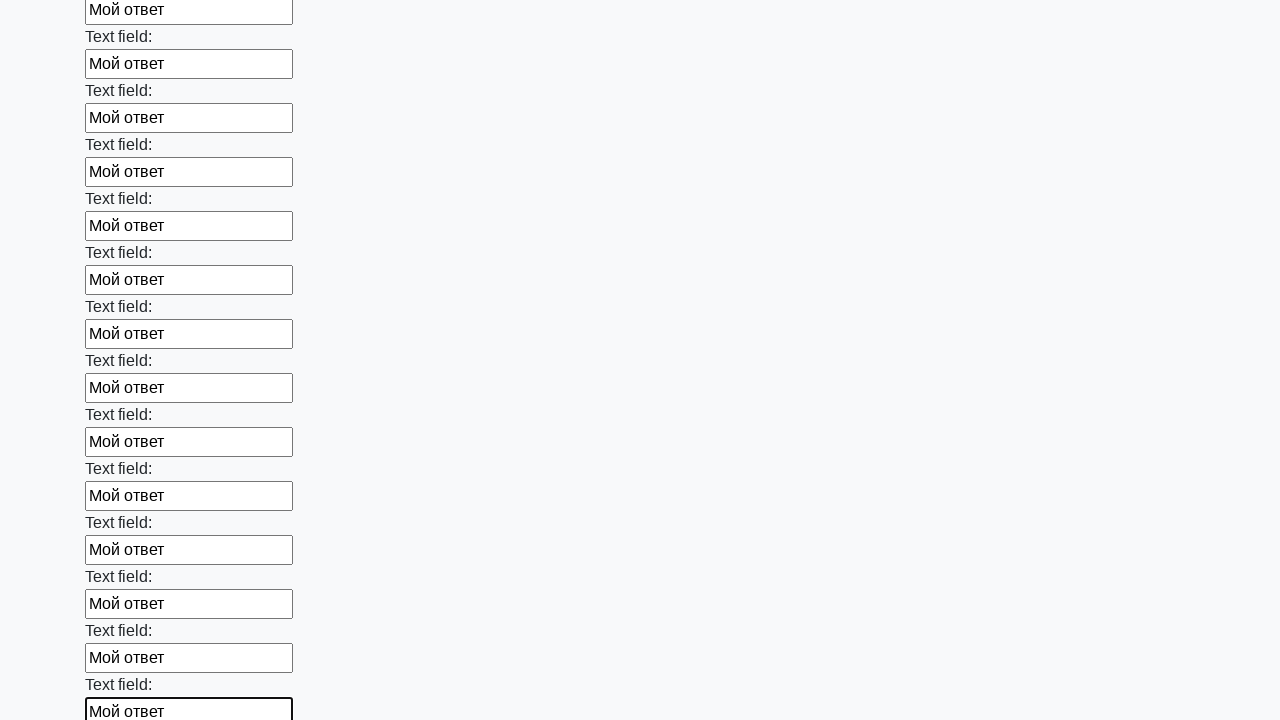

Filled an input field with text 'Мой ответ' on input >> nth=47
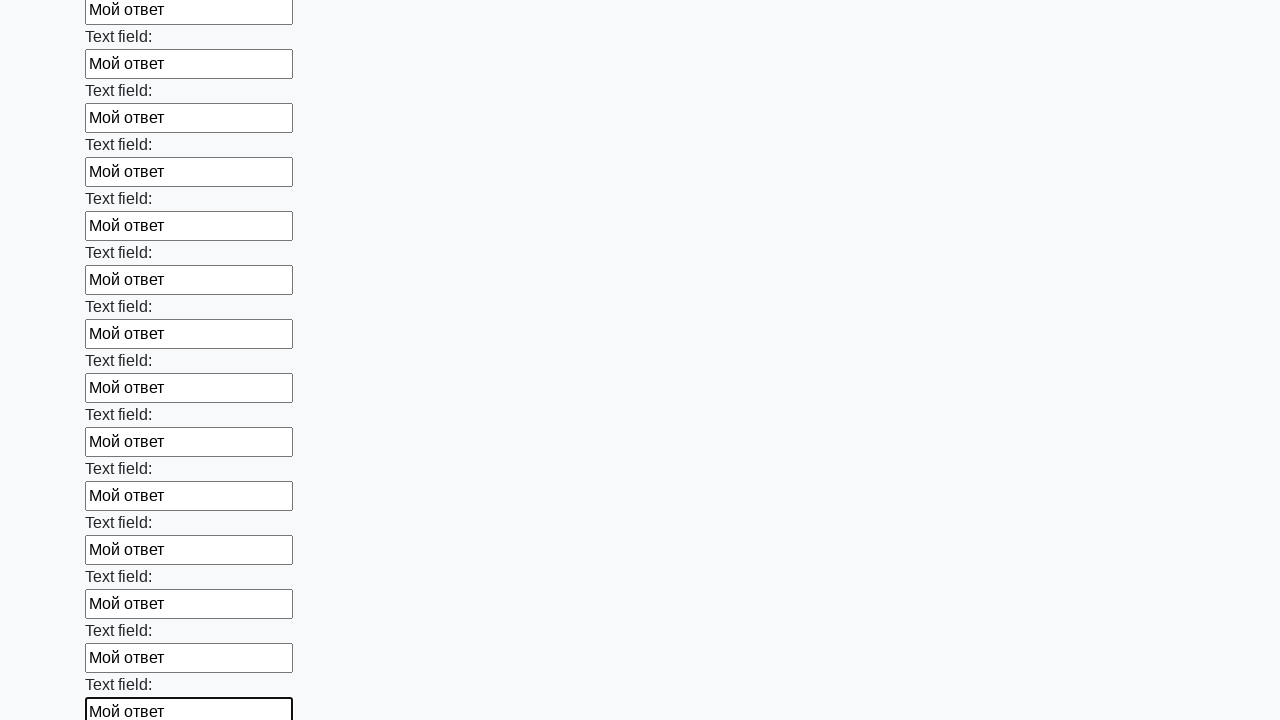

Filled an input field with text 'Мой ответ' on input >> nth=48
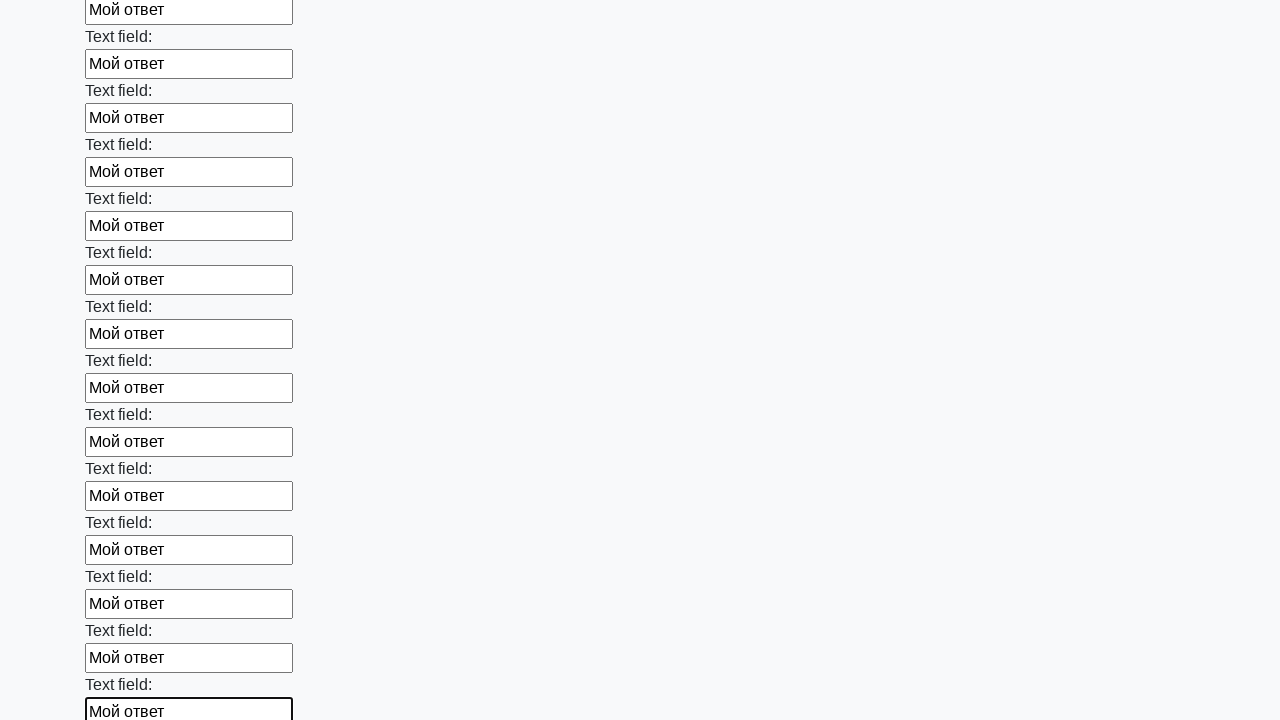

Filled an input field with text 'Мой ответ' on input >> nth=49
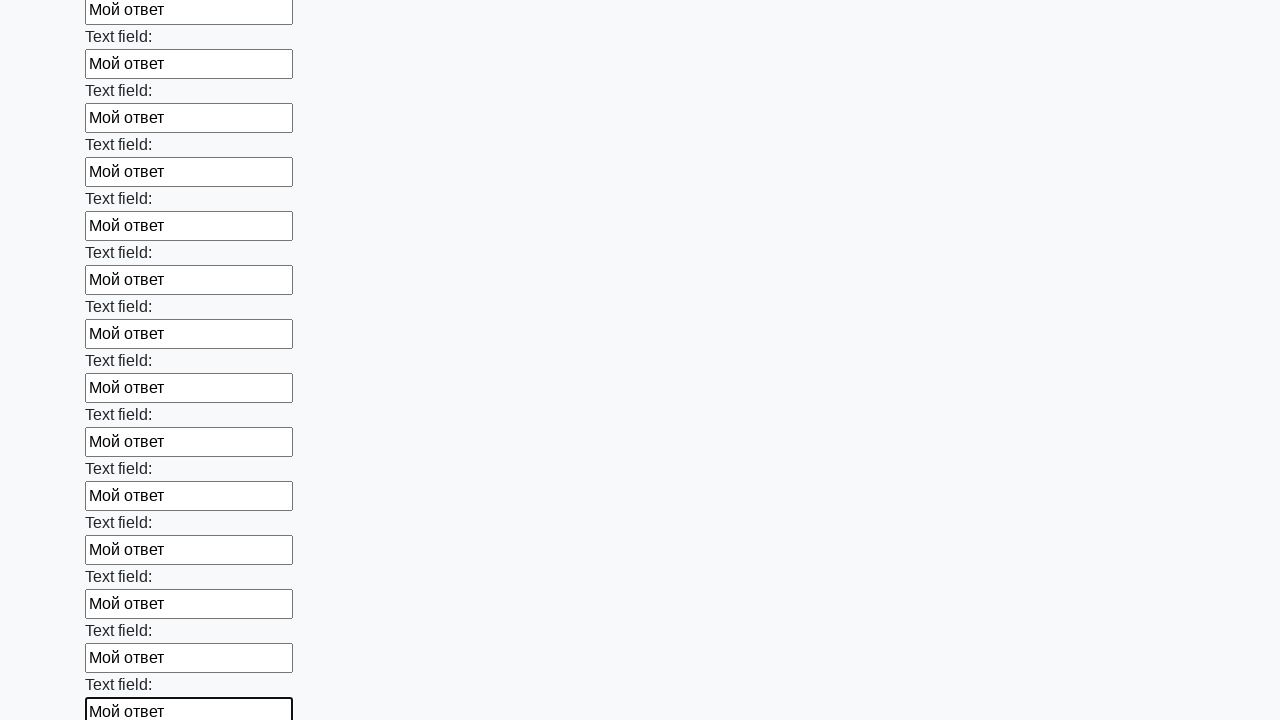

Filled an input field with text 'Мой ответ' on input >> nth=50
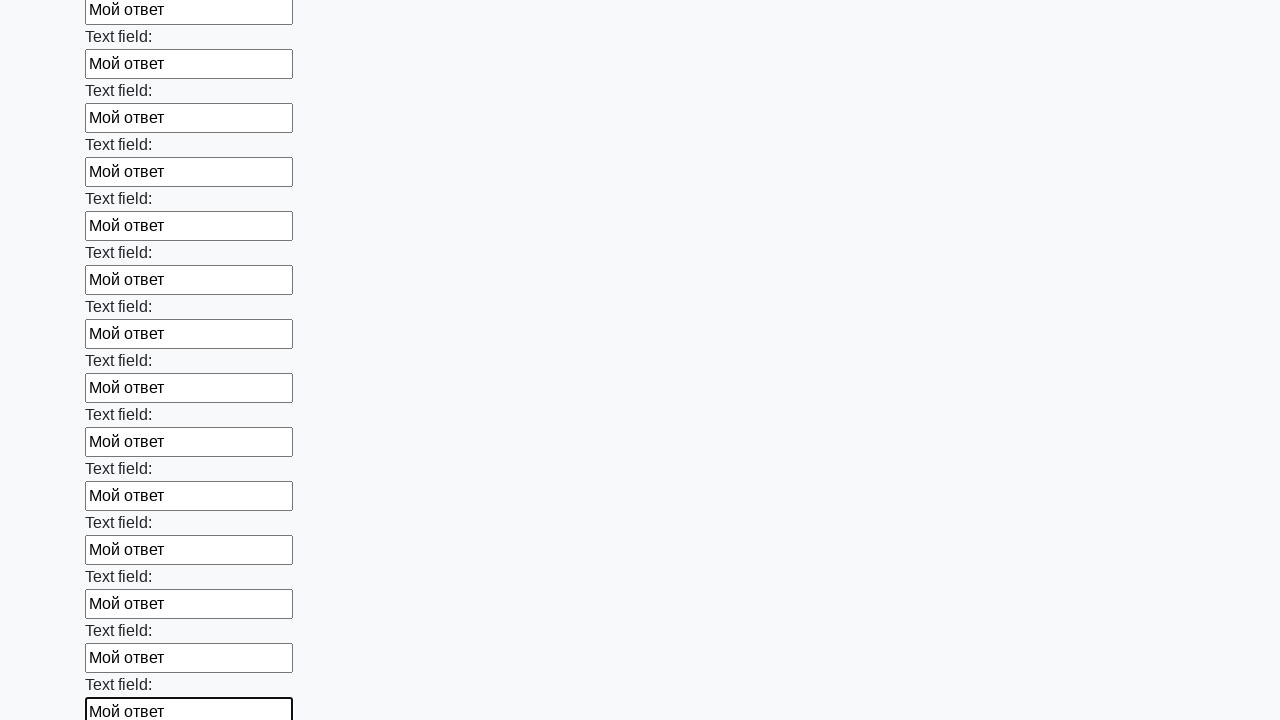

Filled an input field with text 'Мой ответ' on input >> nth=51
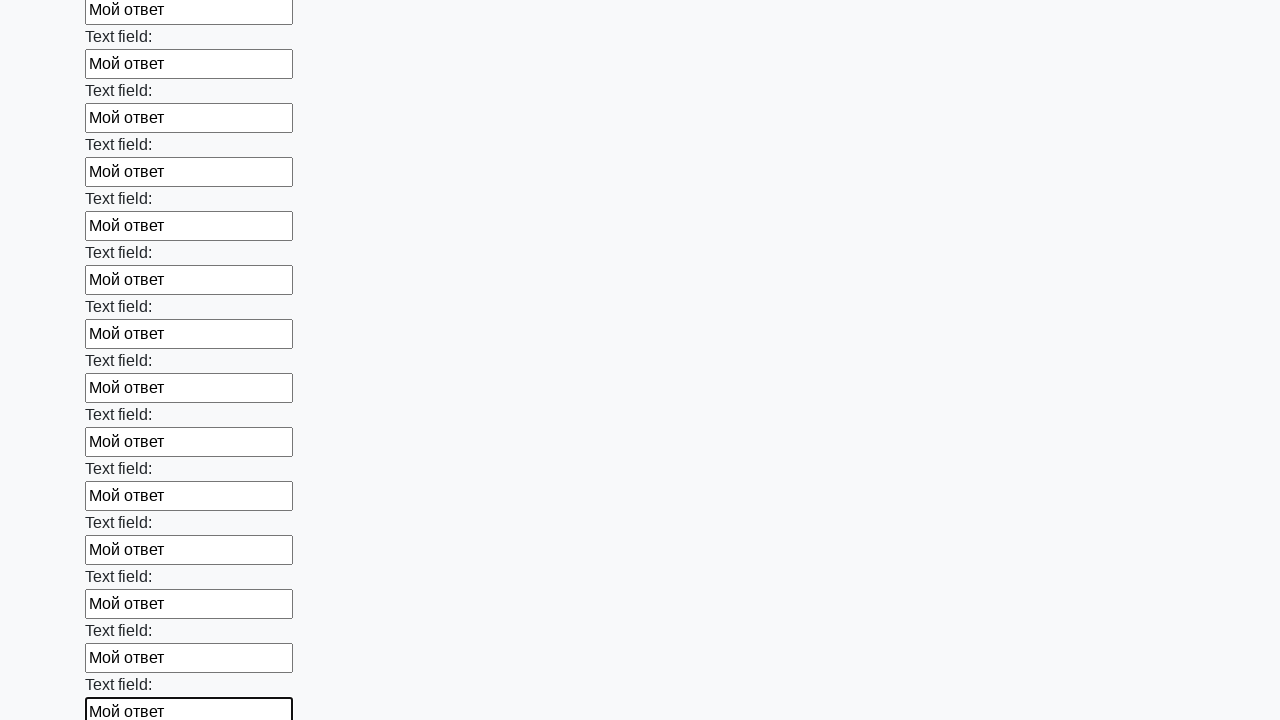

Filled an input field with text 'Мой ответ' on input >> nth=52
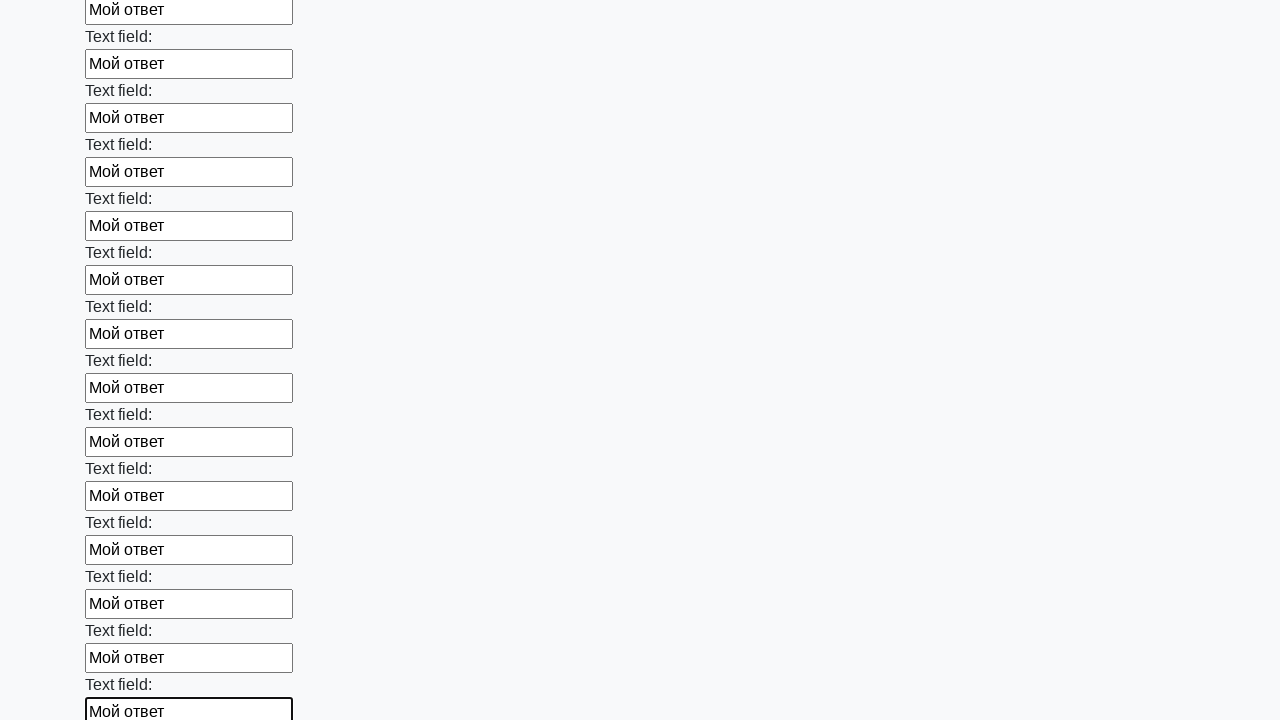

Filled an input field with text 'Мой ответ' on input >> nth=53
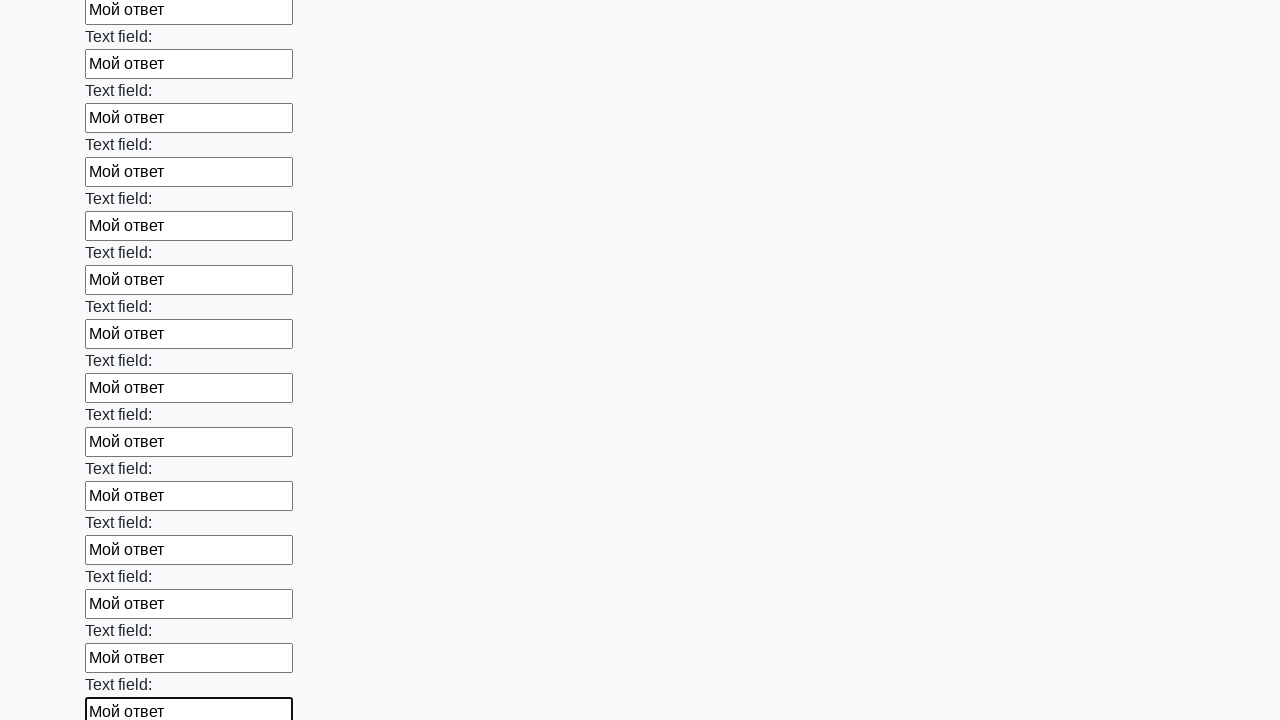

Filled an input field with text 'Мой ответ' on input >> nth=54
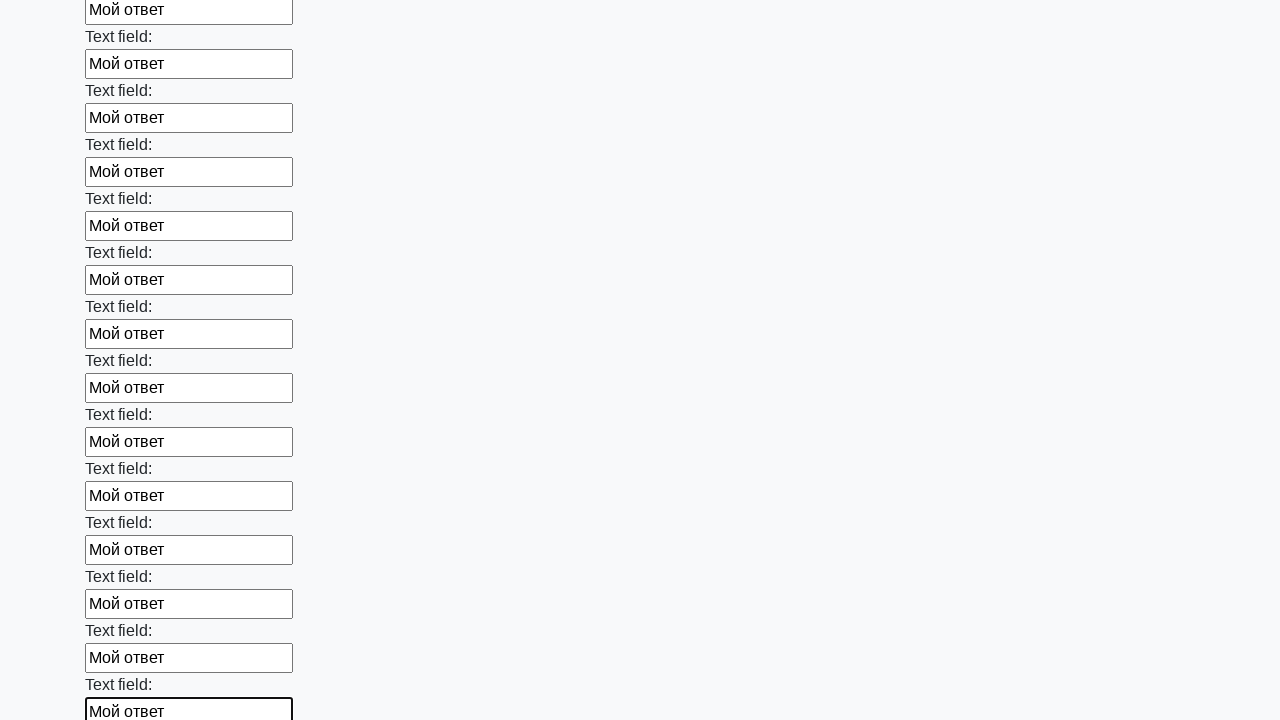

Filled an input field with text 'Мой ответ' on input >> nth=55
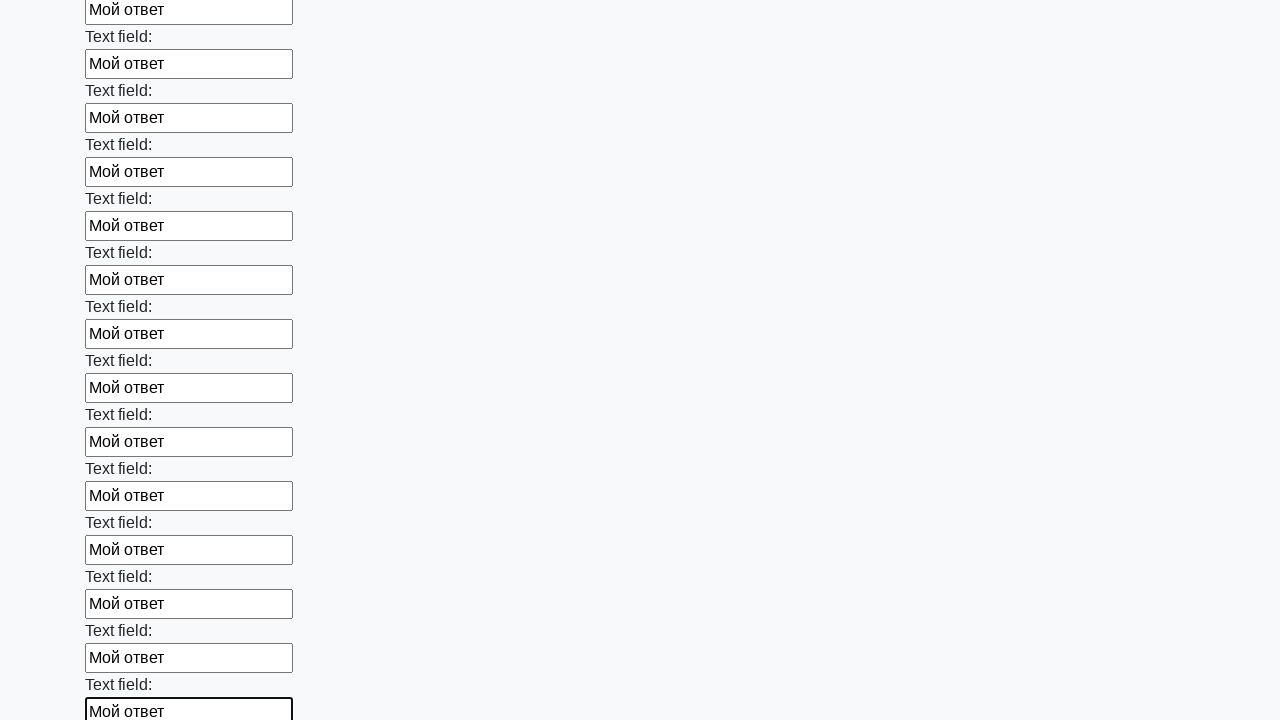

Filled an input field with text 'Мой ответ' on input >> nth=56
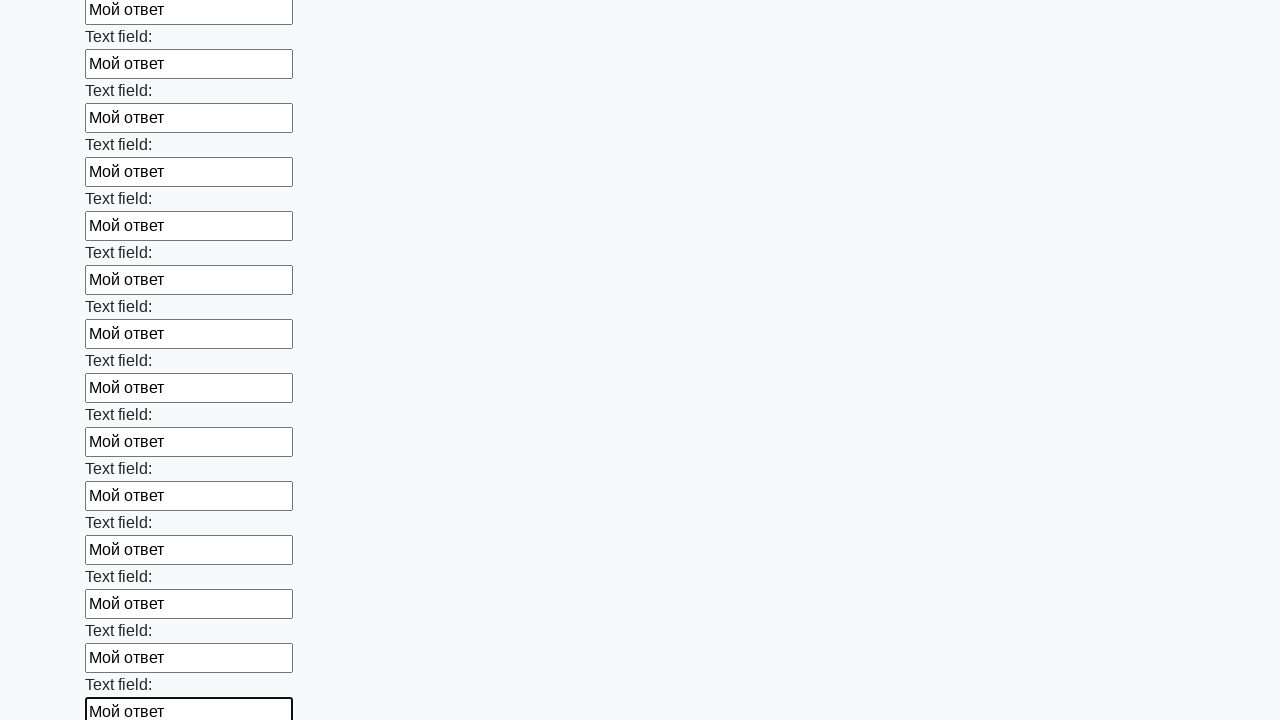

Filled an input field with text 'Мой ответ' on input >> nth=57
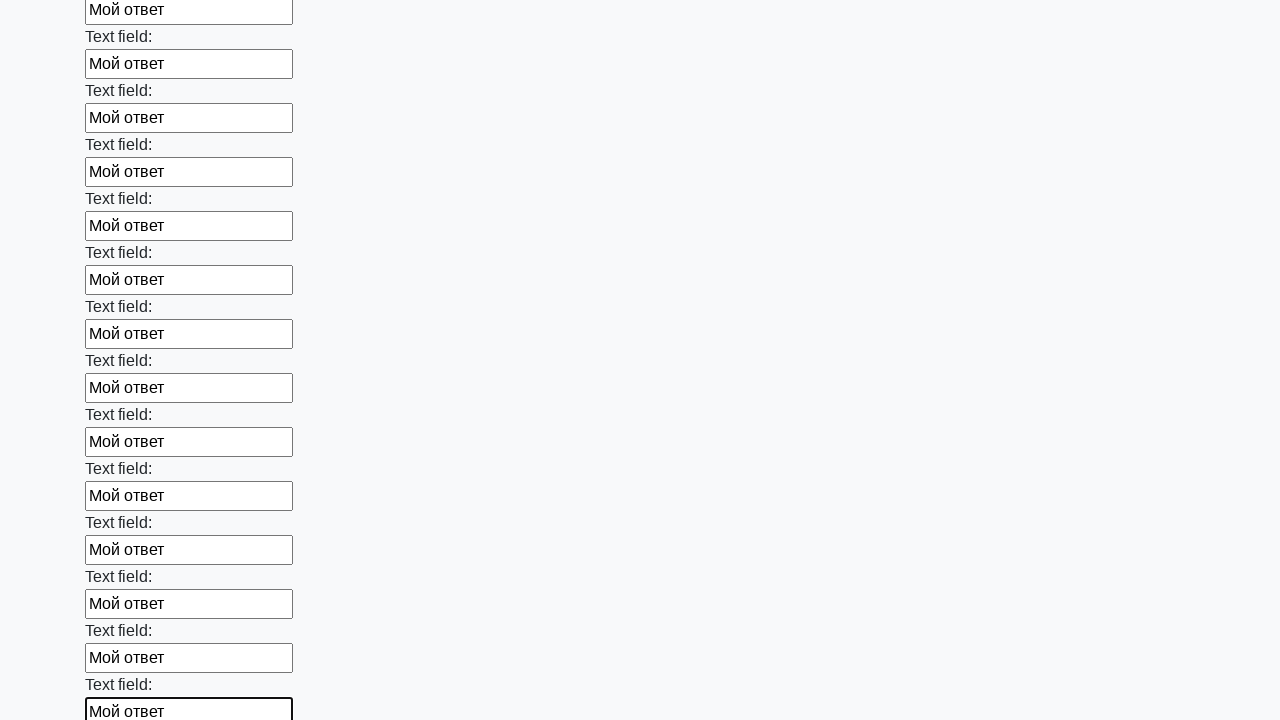

Filled an input field with text 'Мой ответ' on input >> nth=58
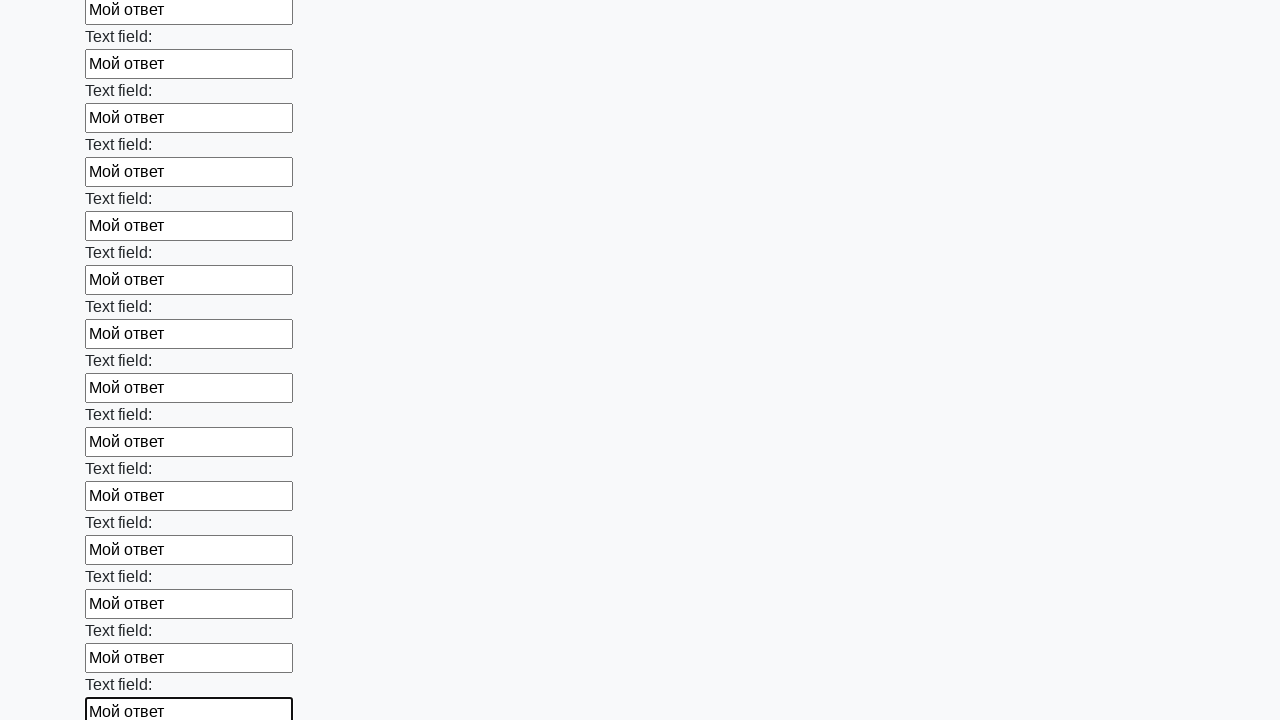

Filled an input field with text 'Мой ответ' on input >> nth=59
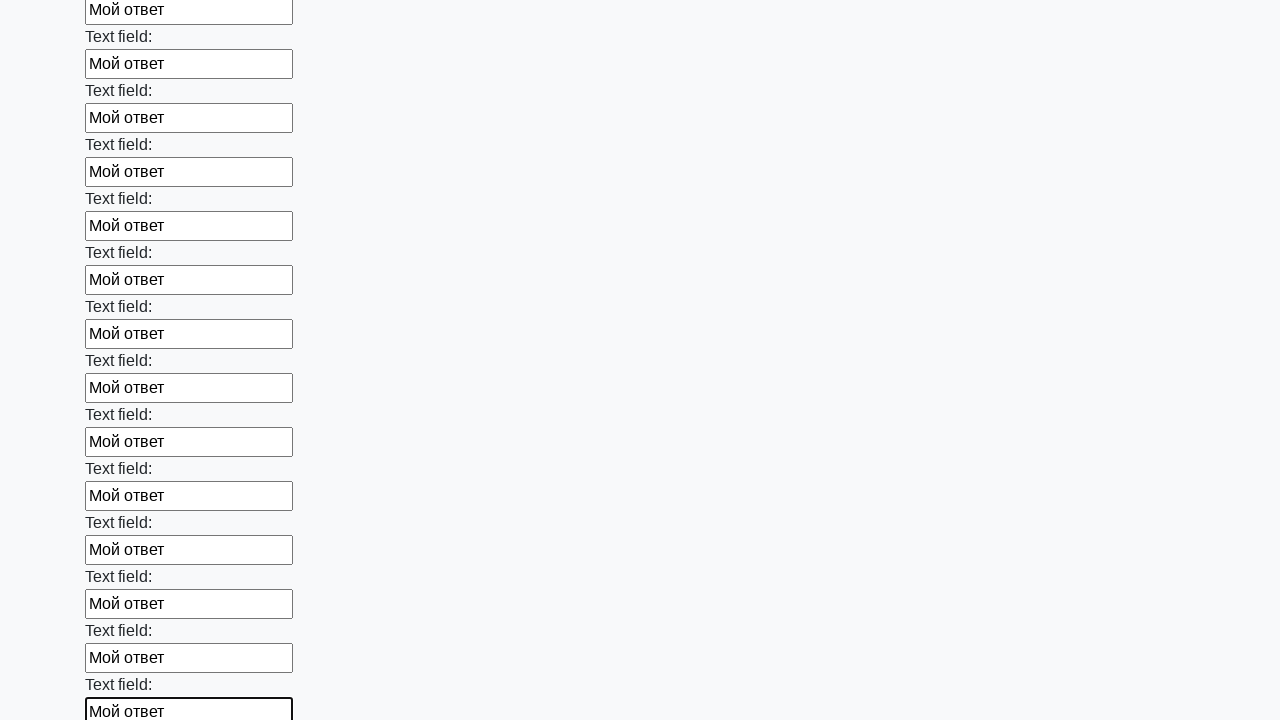

Filled an input field with text 'Мой ответ' on input >> nth=60
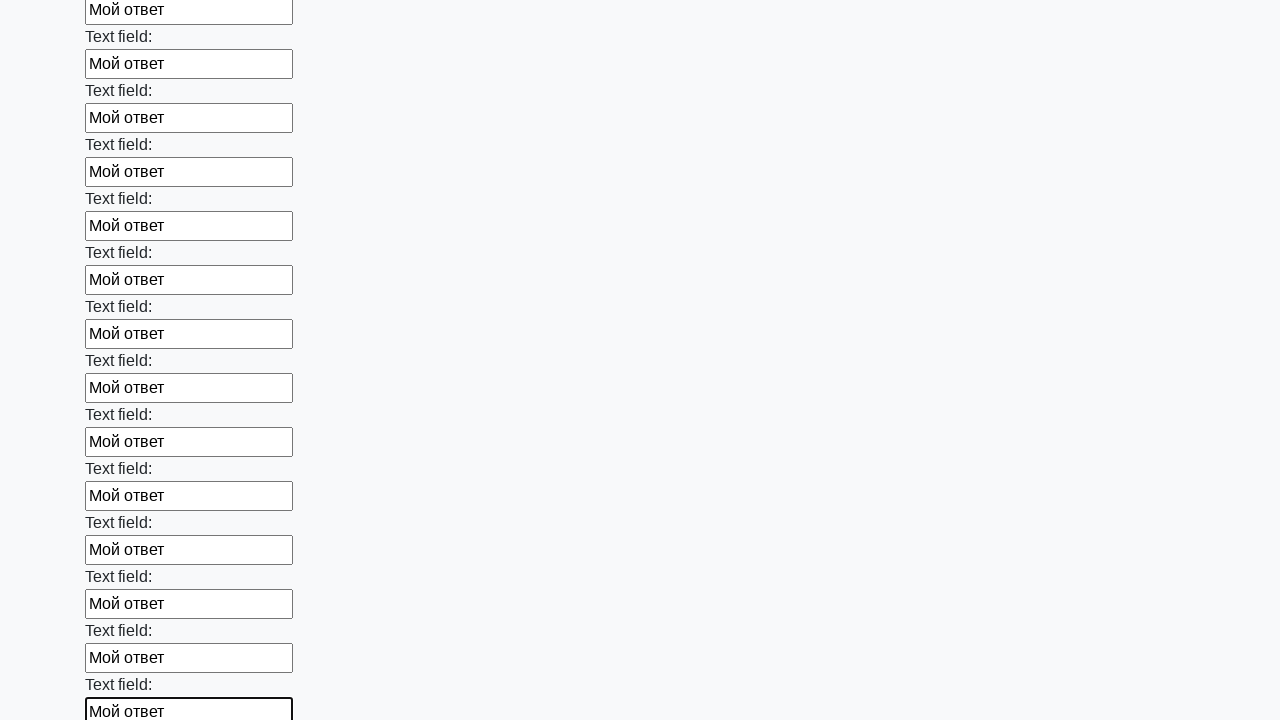

Filled an input field with text 'Мой ответ' on input >> nth=61
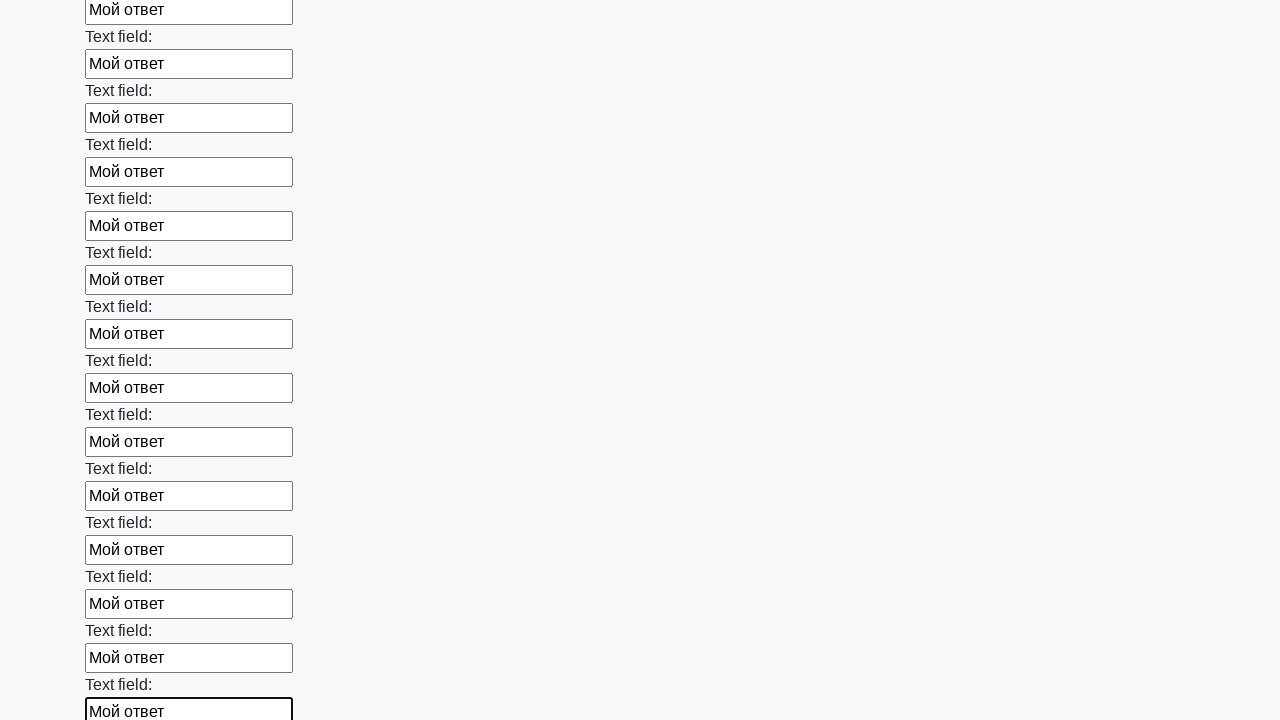

Filled an input field with text 'Мой ответ' on input >> nth=62
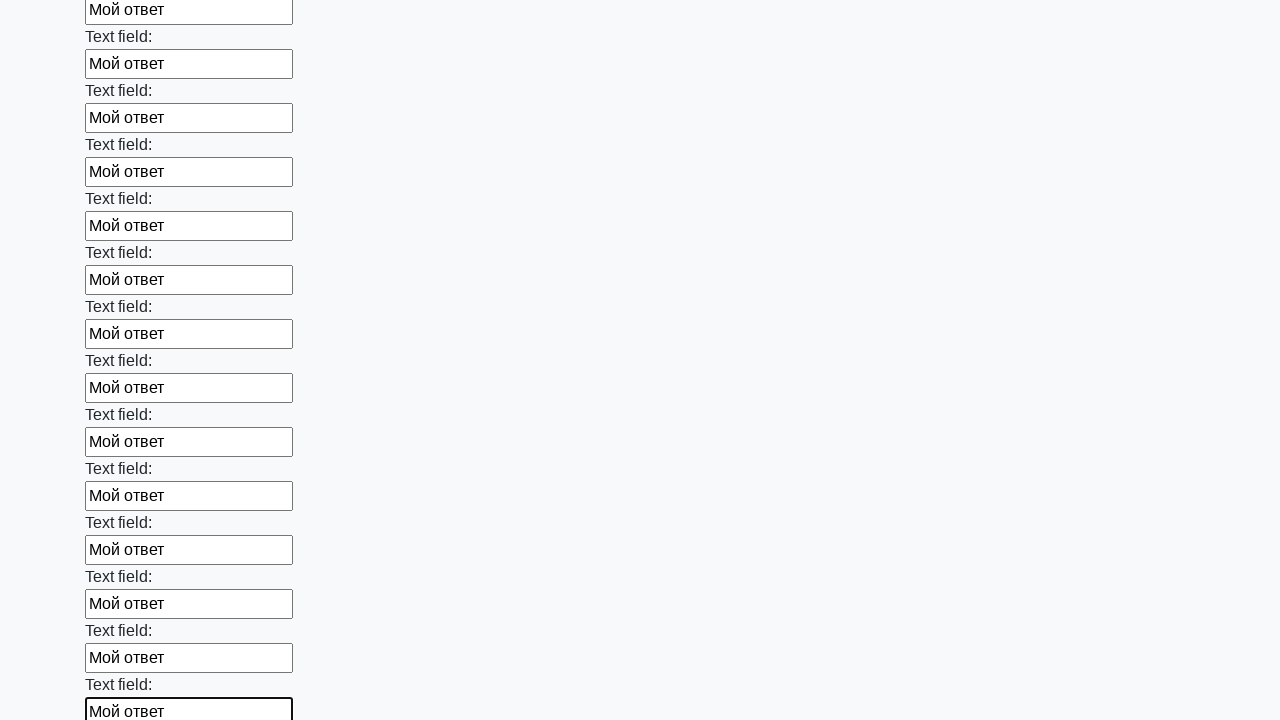

Filled an input field with text 'Мой ответ' on input >> nth=63
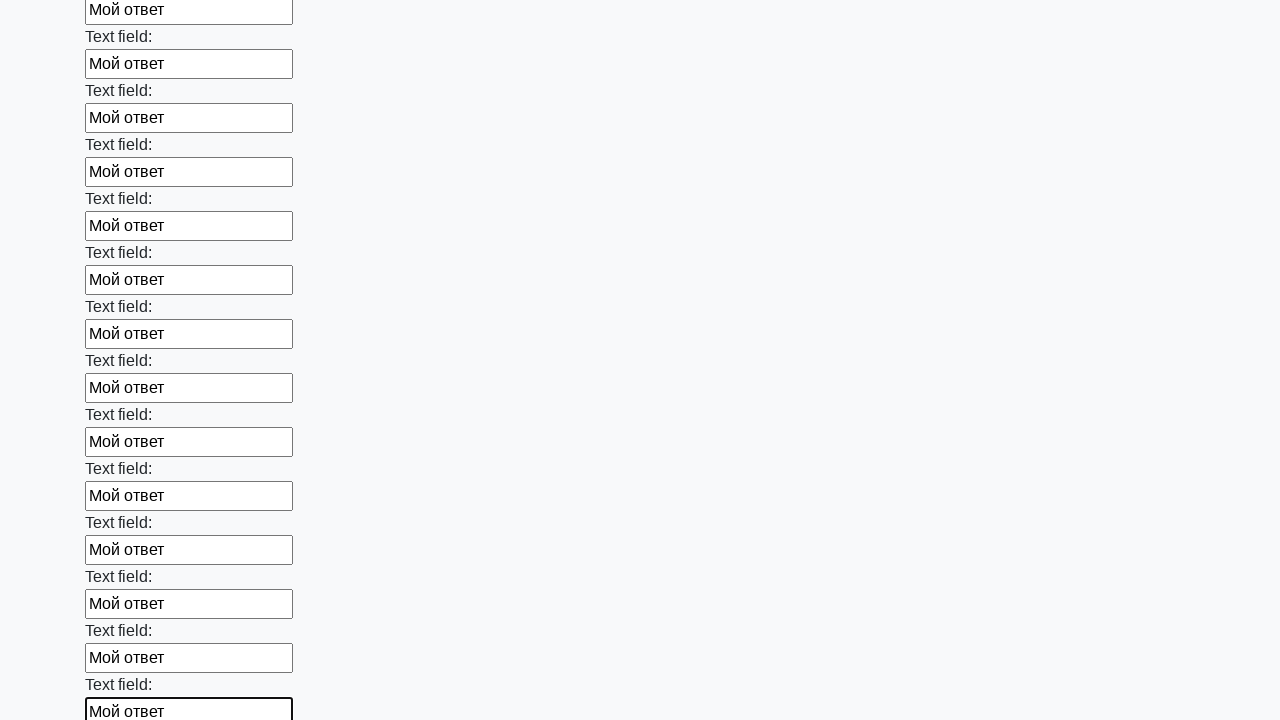

Filled an input field with text 'Мой ответ' on input >> nth=64
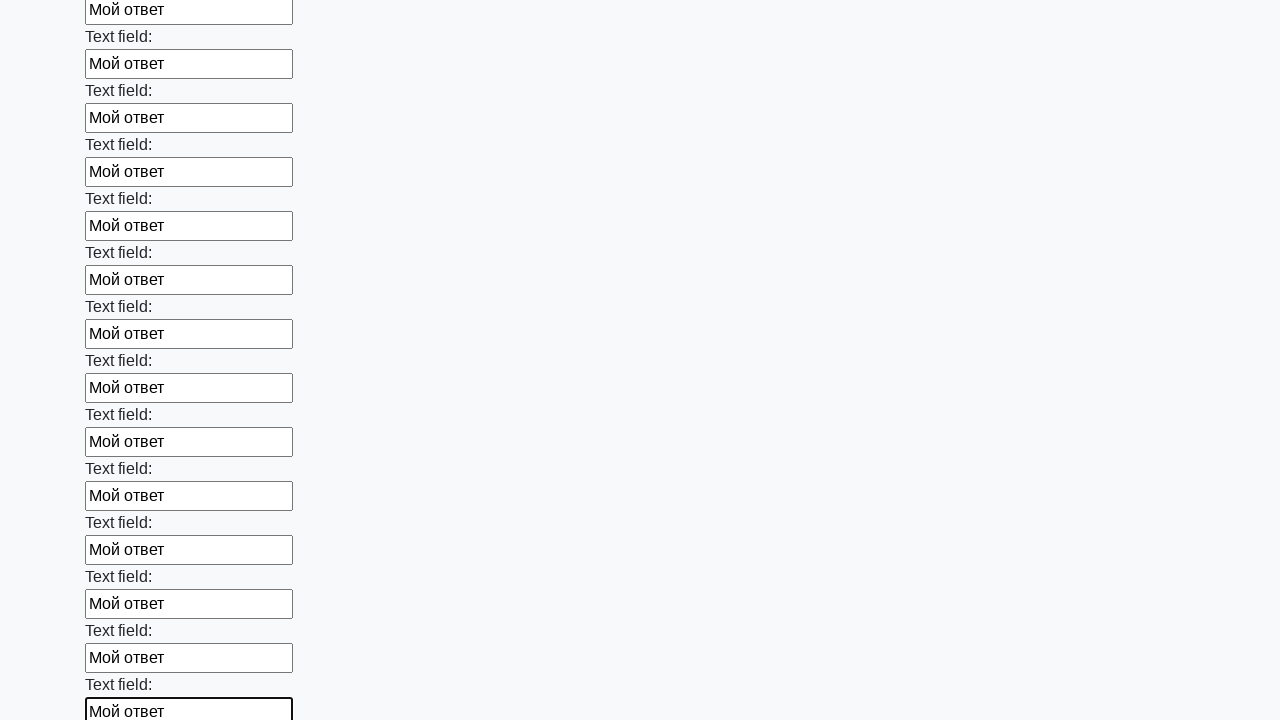

Filled an input field with text 'Мой ответ' on input >> nth=65
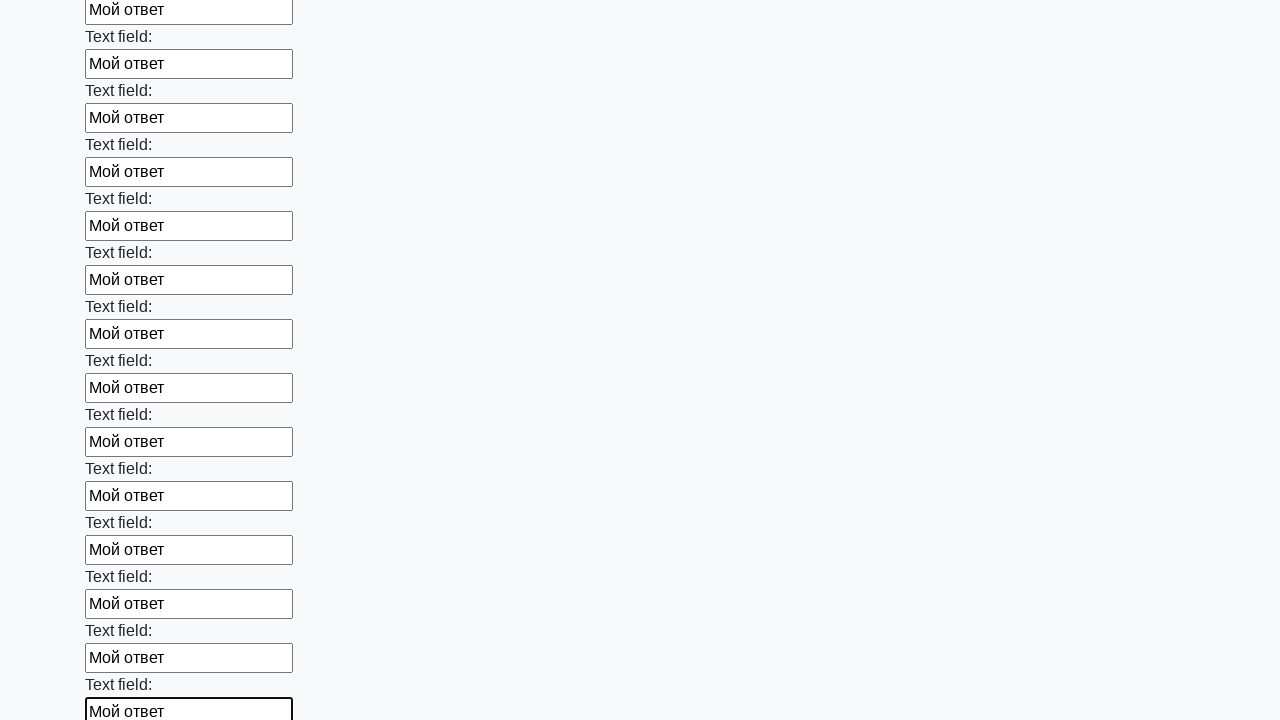

Filled an input field with text 'Мой ответ' on input >> nth=66
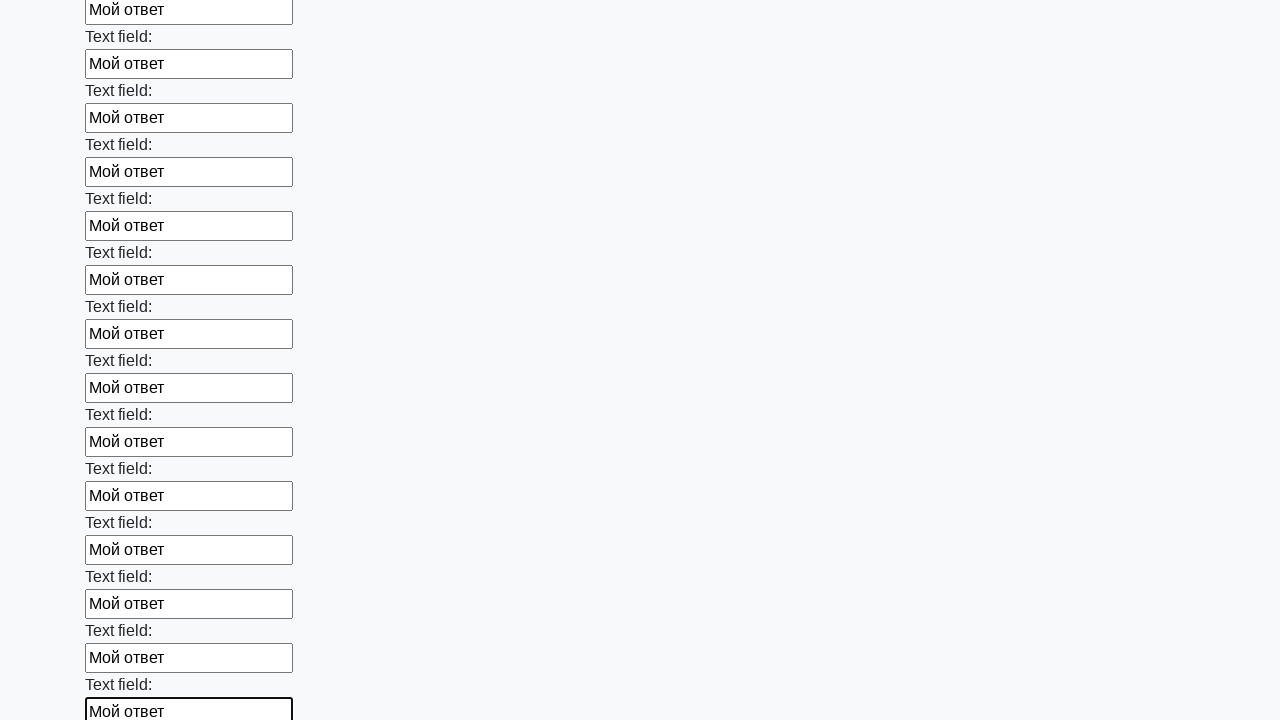

Filled an input field with text 'Мой ответ' on input >> nth=67
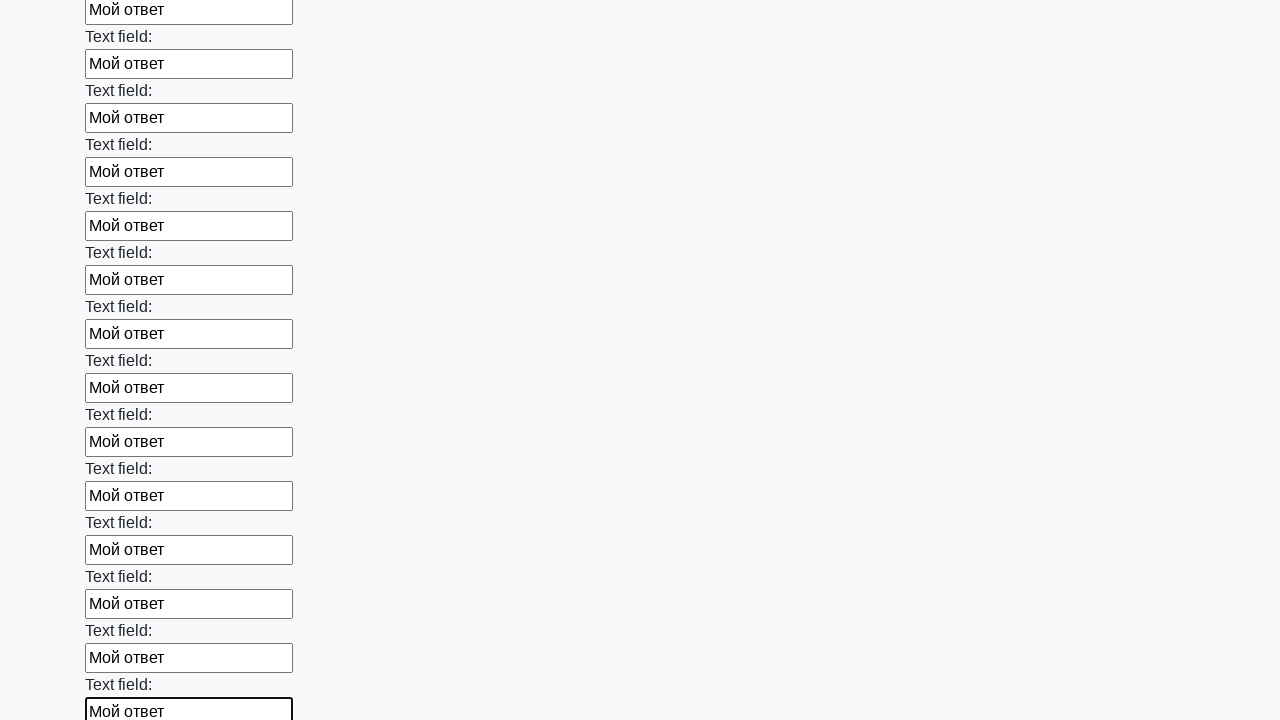

Filled an input field with text 'Мой ответ' on input >> nth=68
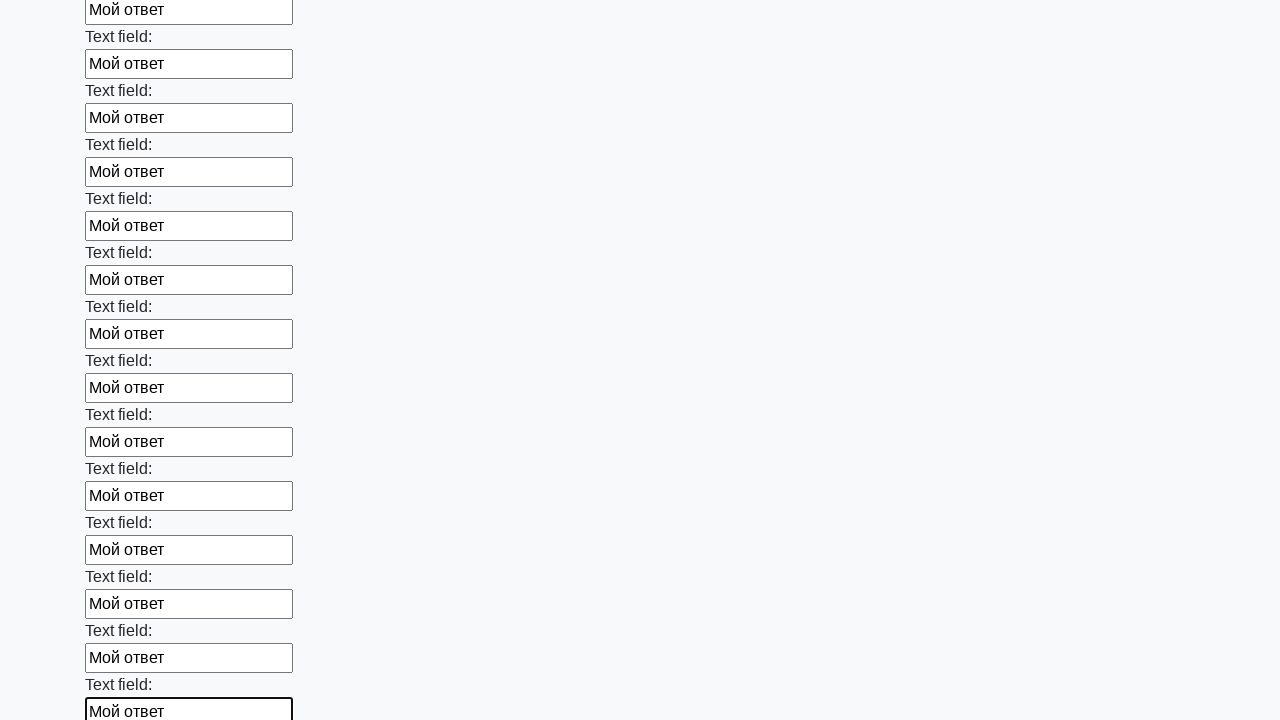

Filled an input field with text 'Мой ответ' on input >> nth=69
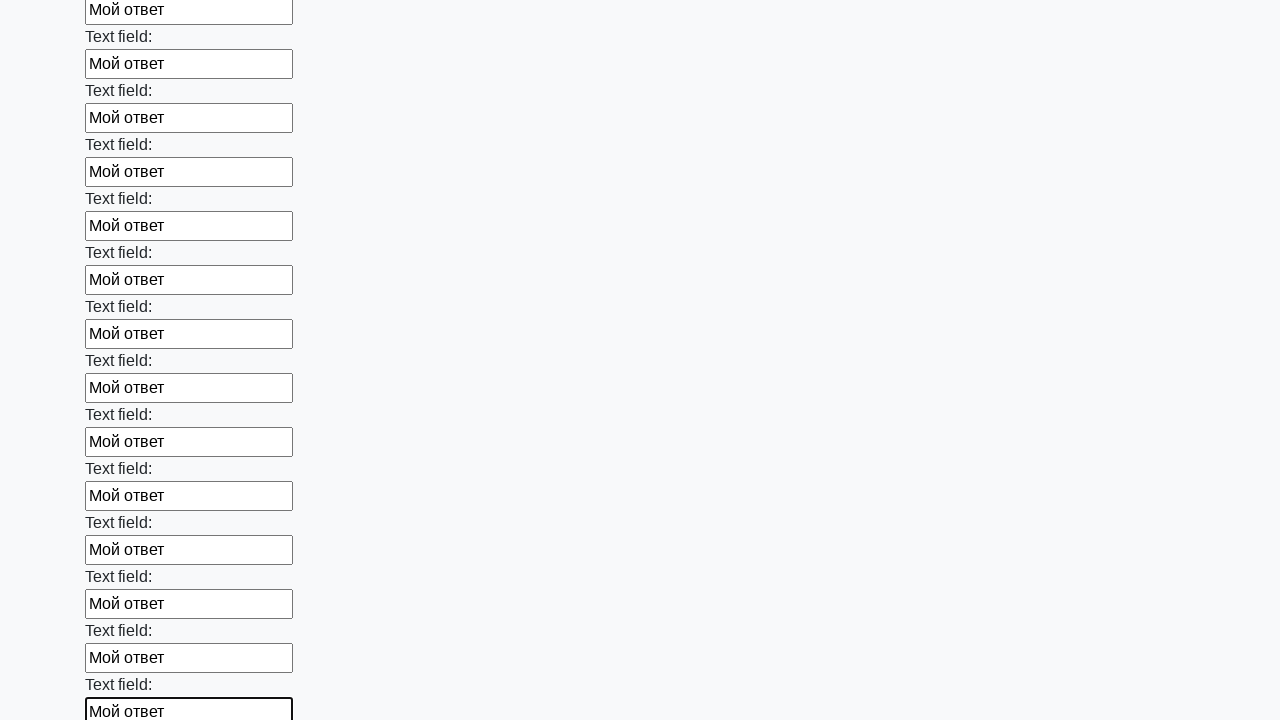

Filled an input field with text 'Мой ответ' on input >> nth=70
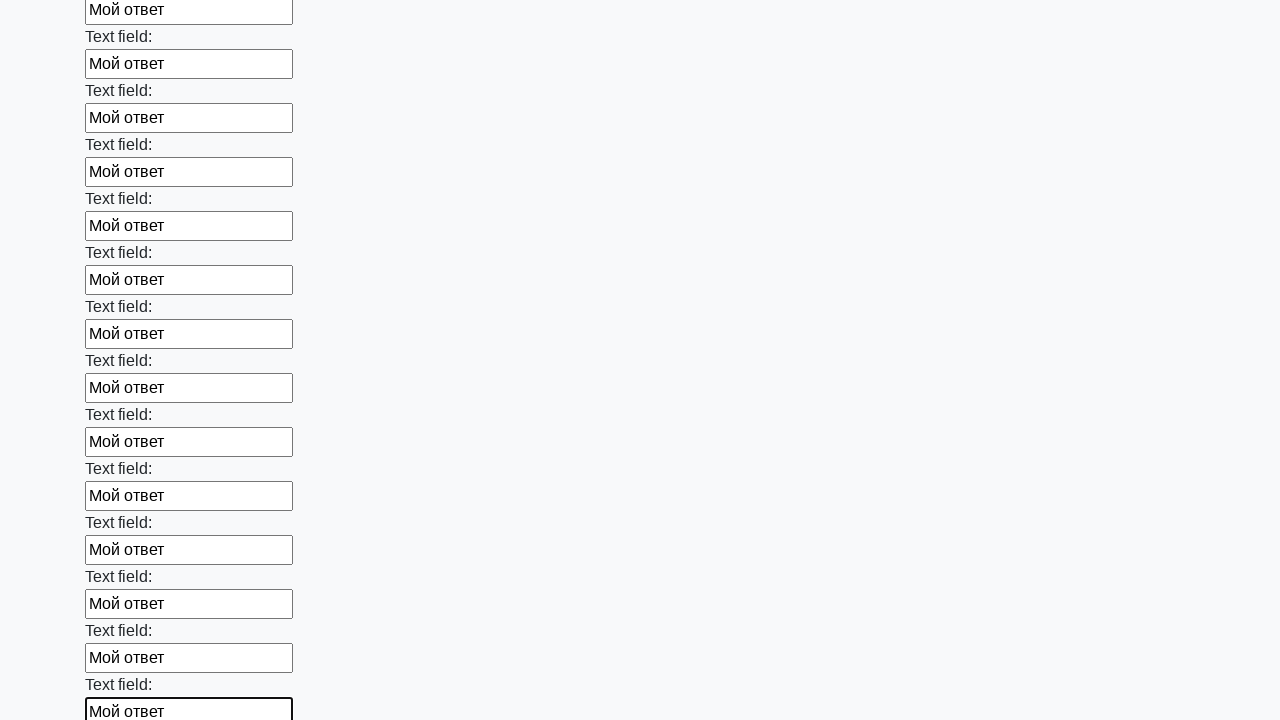

Filled an input field with text 'Мой ответ' on input >> nth=71
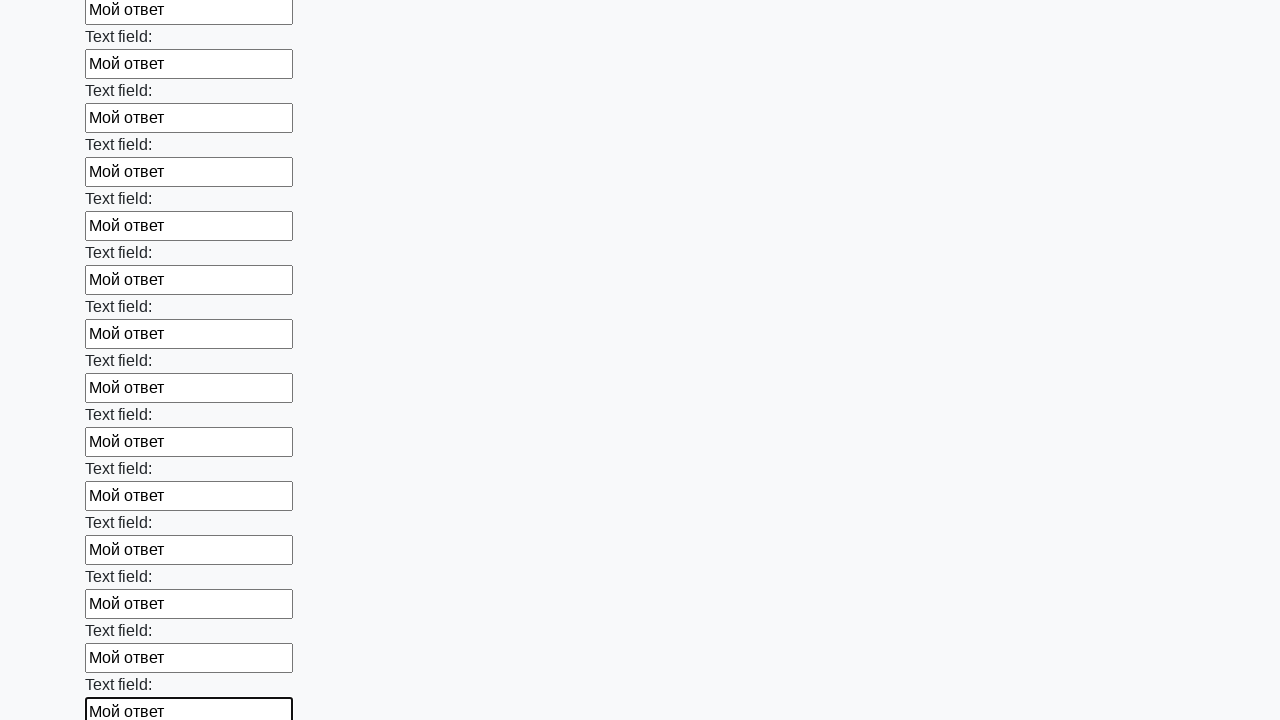

Filled an input field with text 'Мой ответ' on input >> nth=72
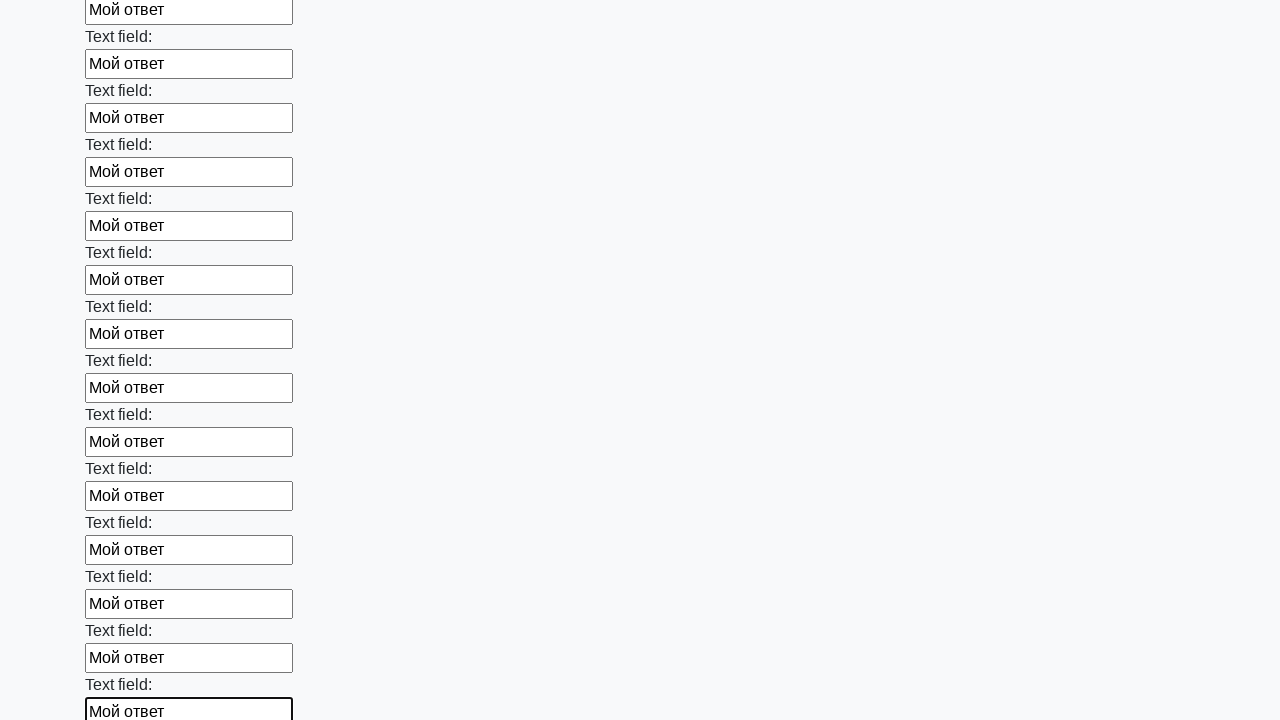

Filled an input field with text 'Мой ответ' on input >> nth=73
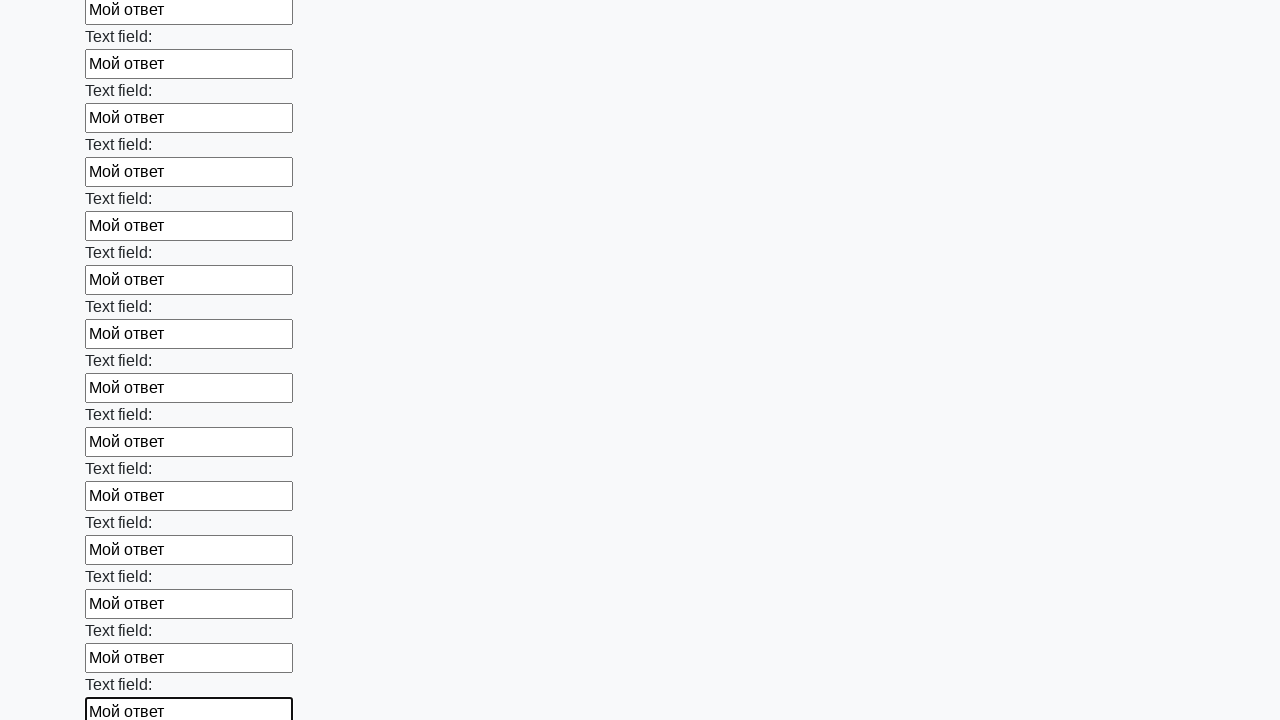

Filled an input field with text 'Мой ответ' on input >> nth=74
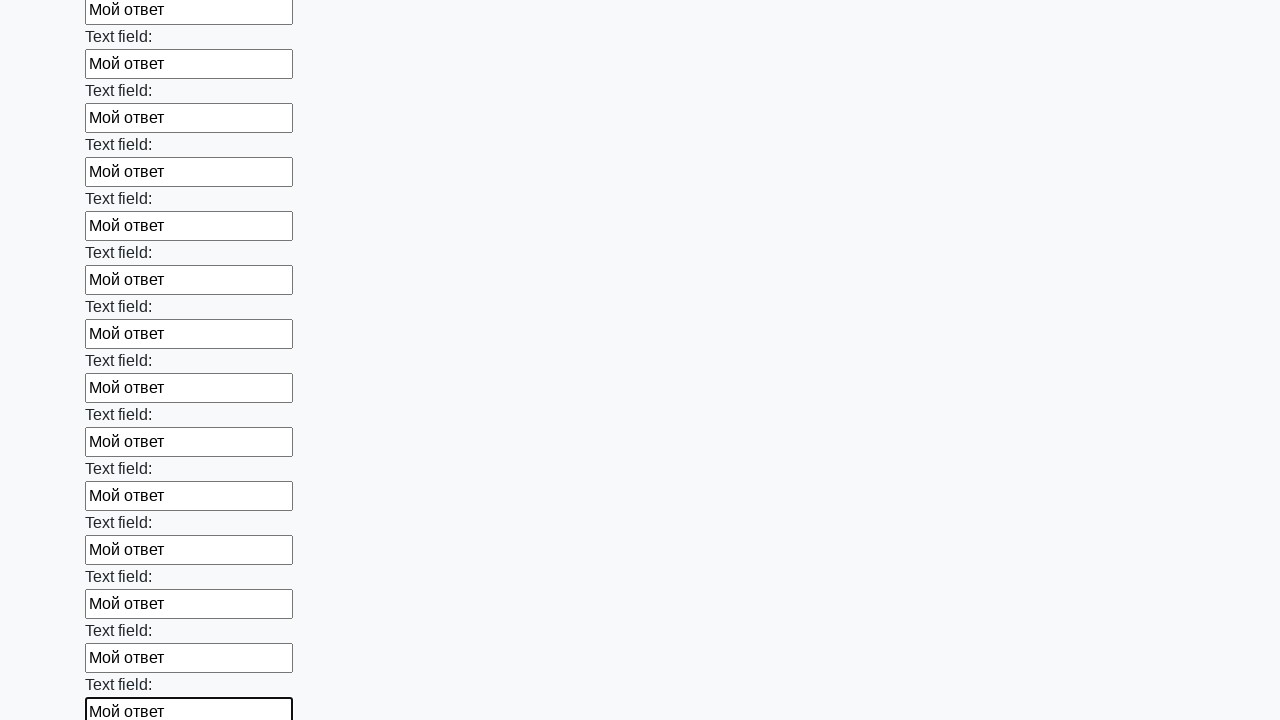

Filled an input field with text 'Мой ответ' on input >> nth=75
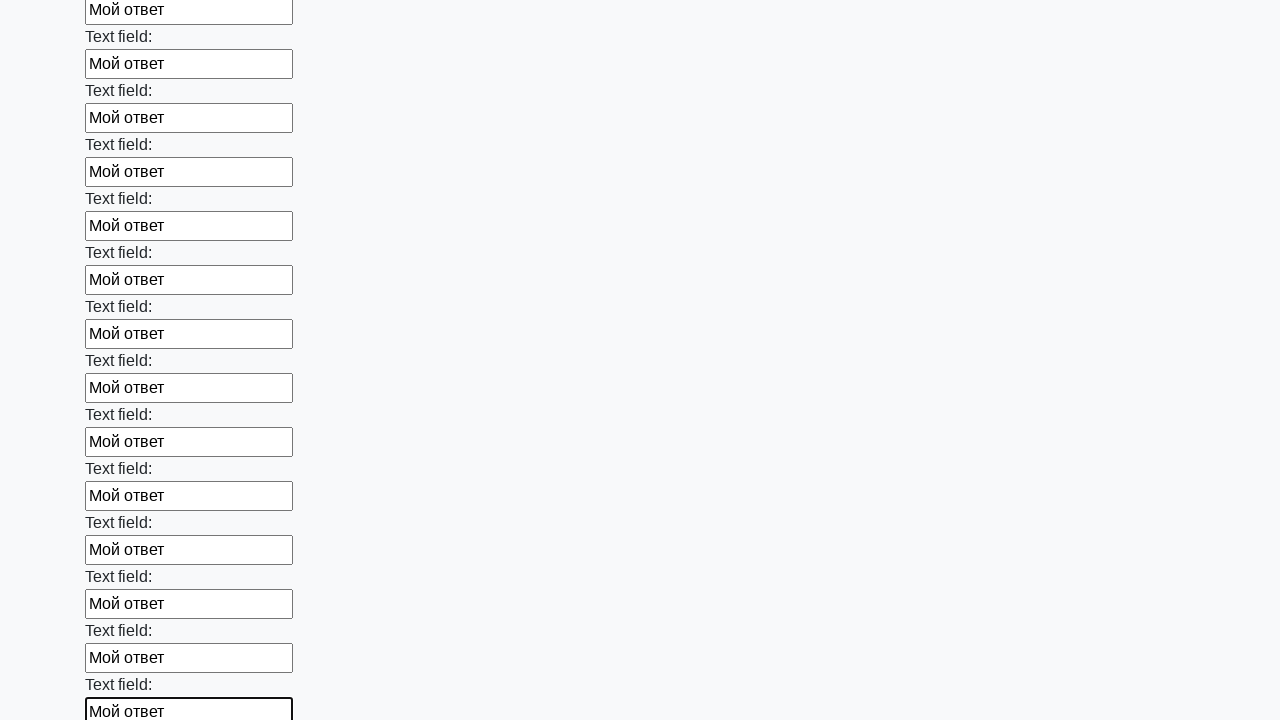

Filled an input field with text 'Мой ответ' on input >> nth=76
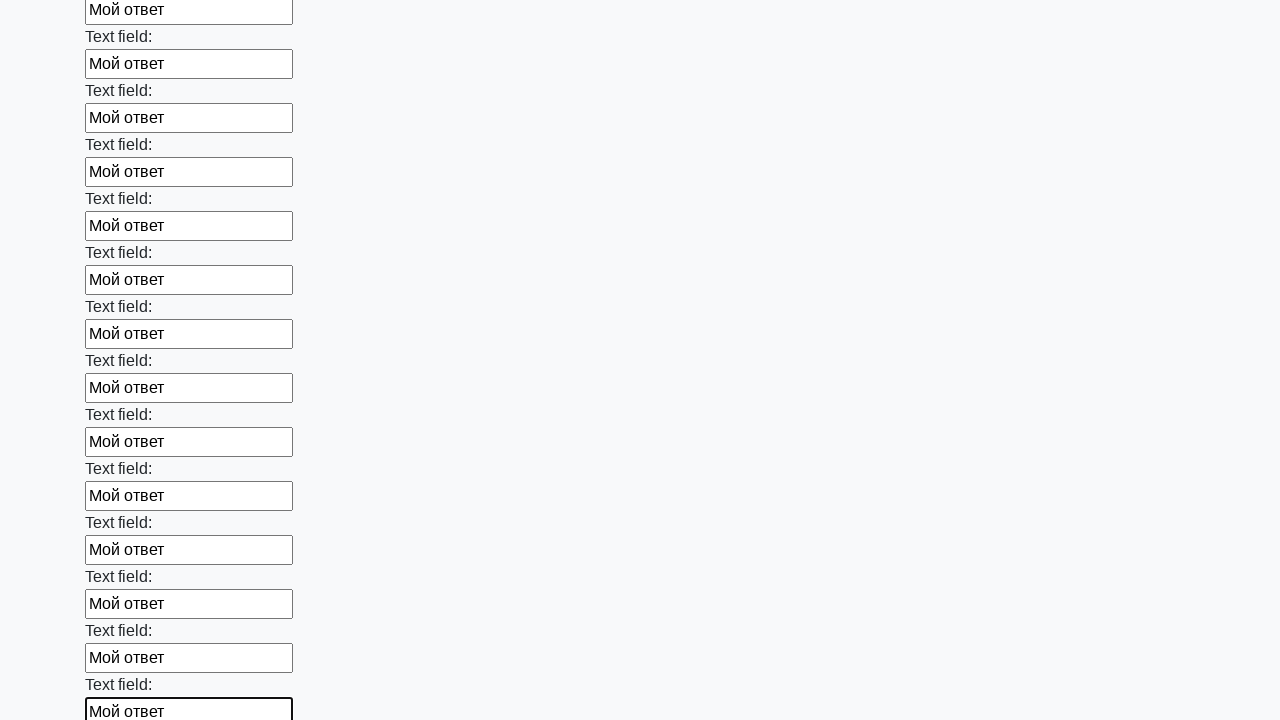

Filled an input field with text 'Мой ответ' on input >> nth=77
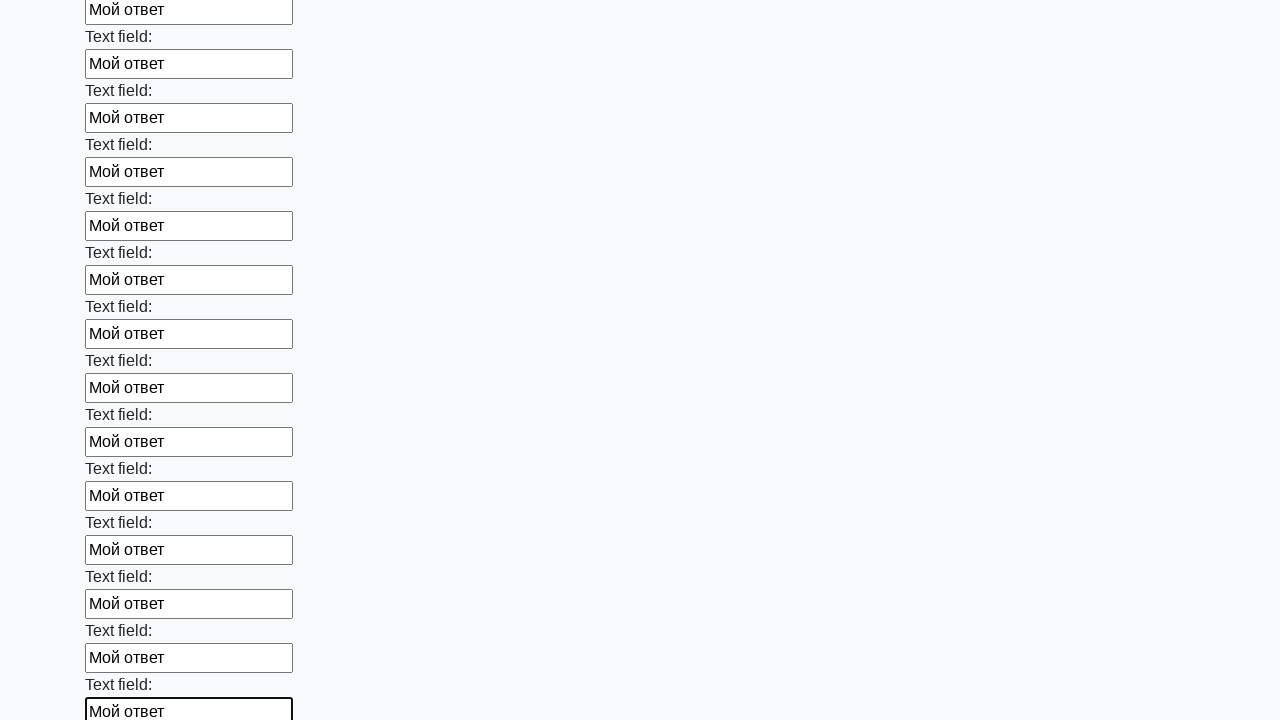

Filled an input field with text 'Мой ответ' on input >> nth=78
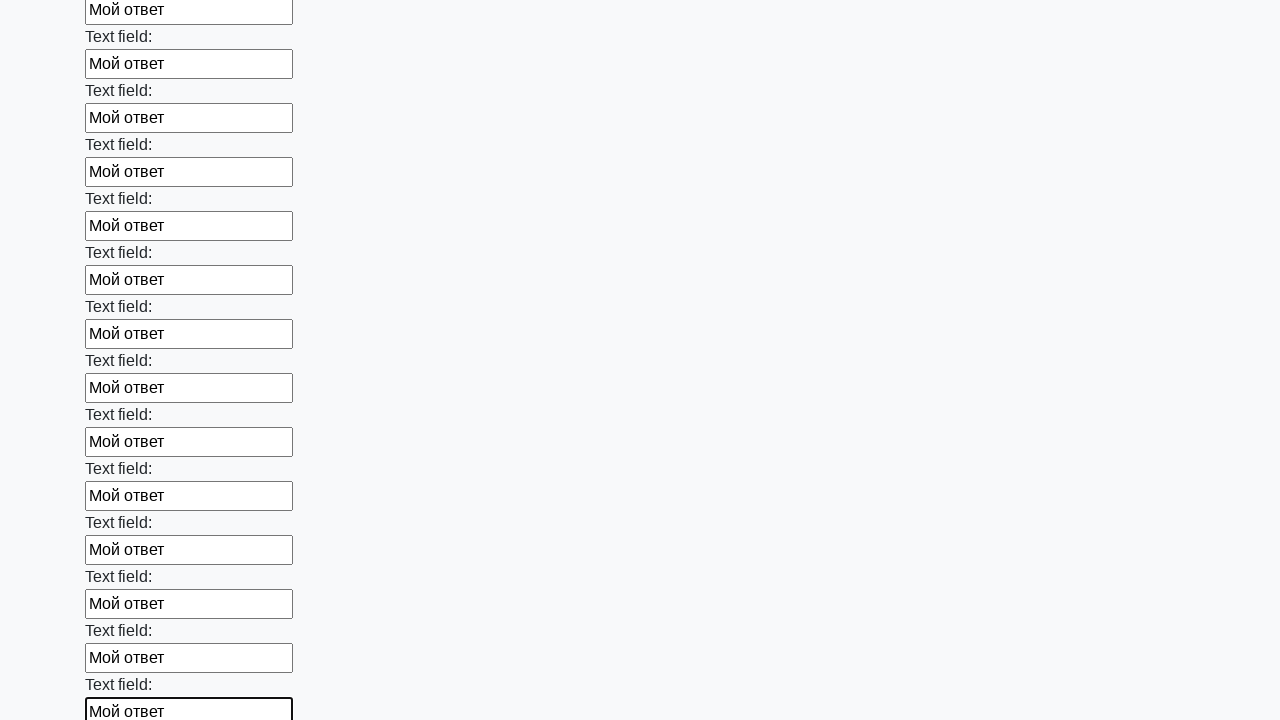

Filled an input field with text 'Мой ответ' on input >> nth=79
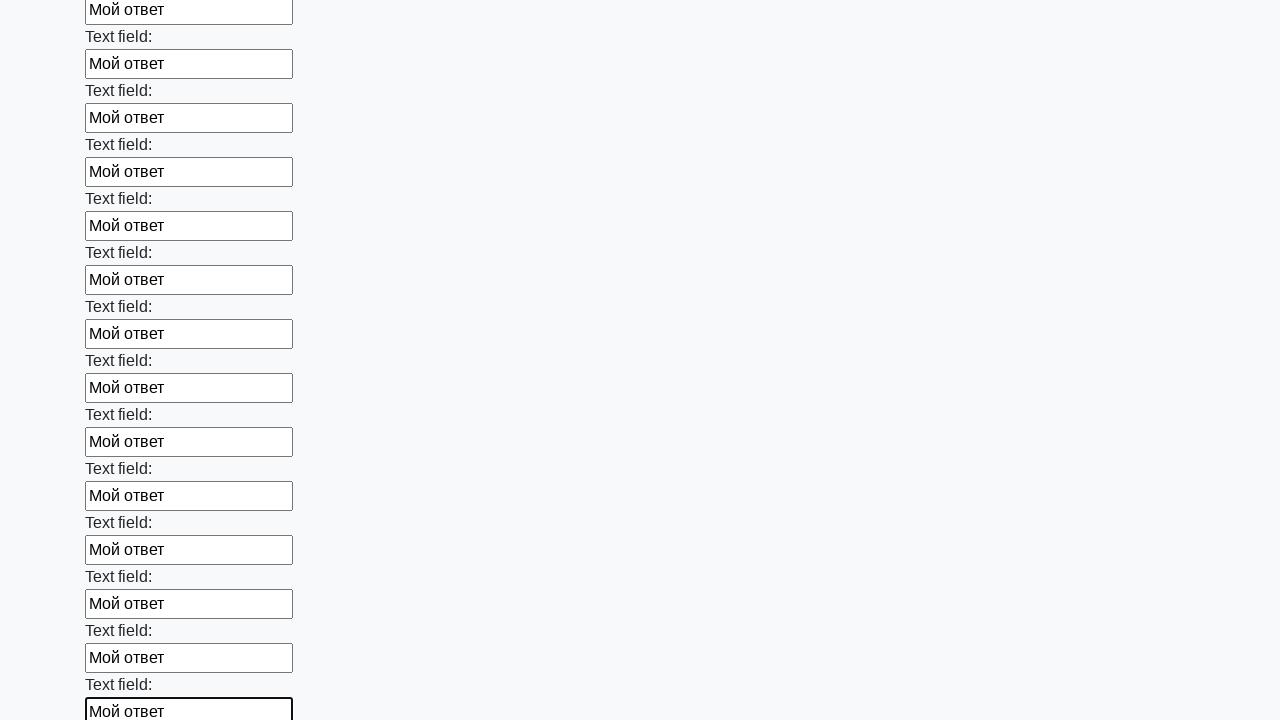

Filled an input field with text 'Мой ответ' on input >> nth=80
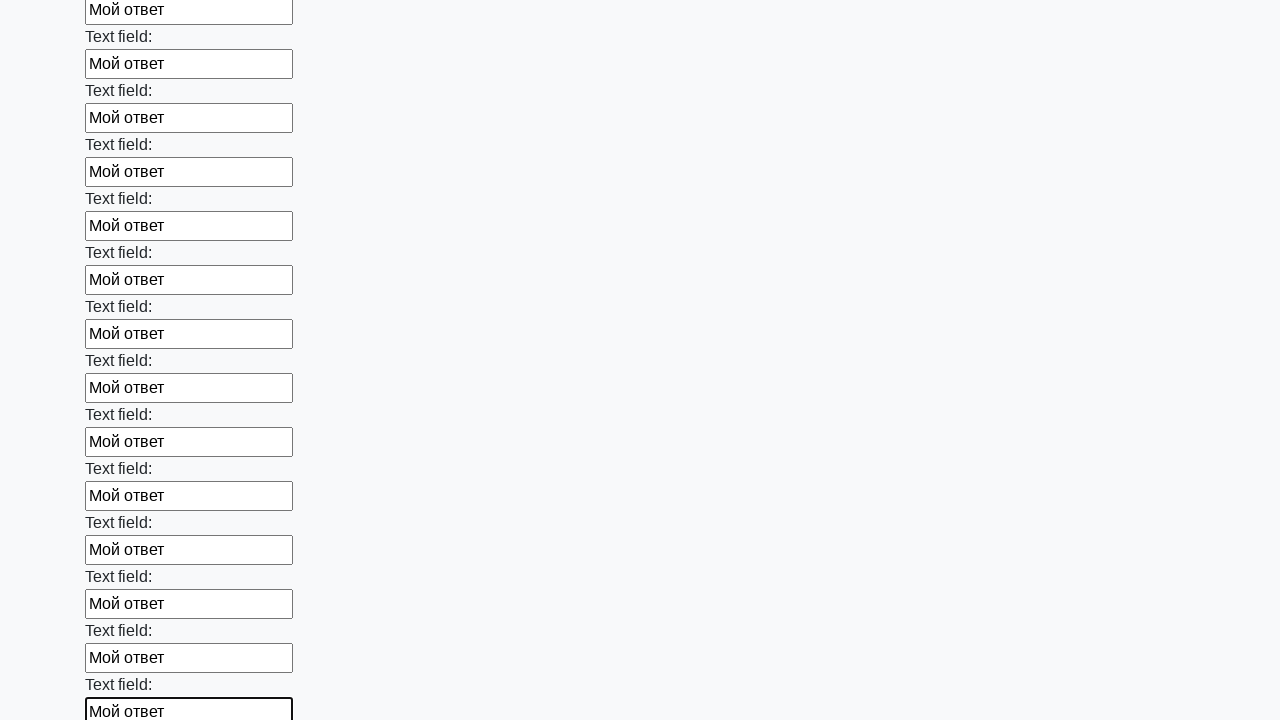

Filled an input field with text 'Мой ответ' on input >> nth=81
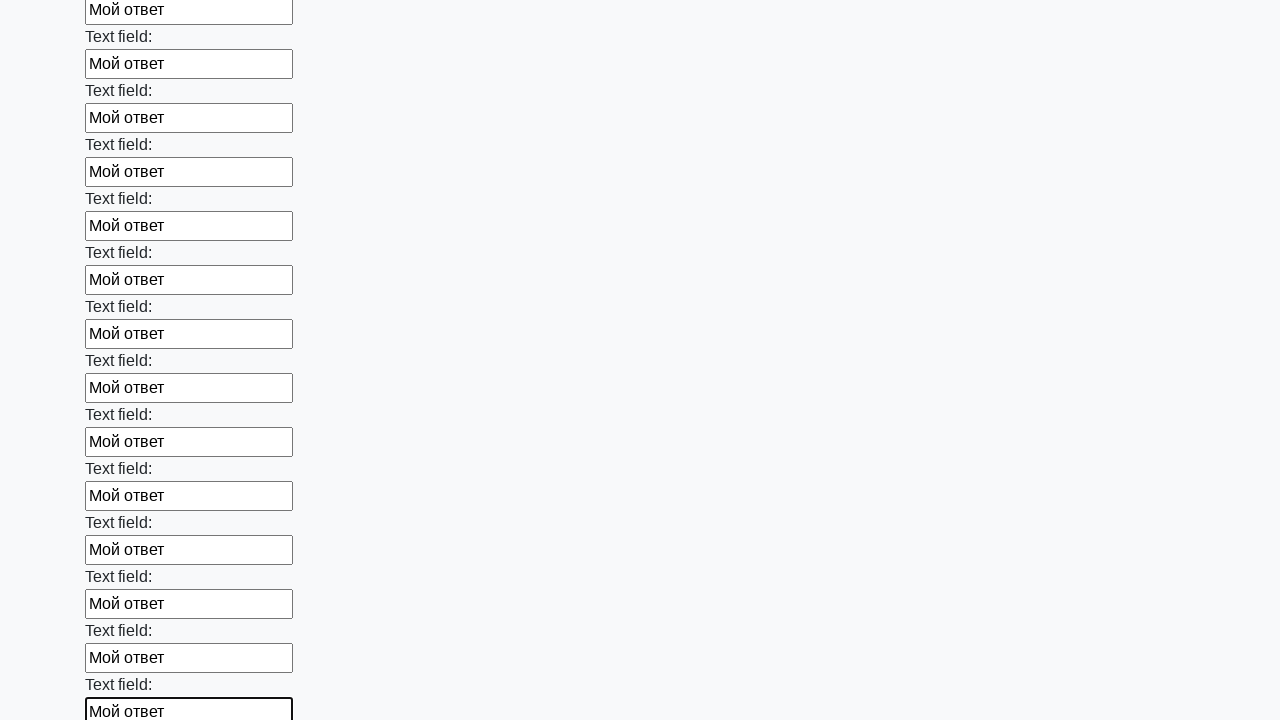

Filled an input field with text 'Мой ответ' on input >> nth=82
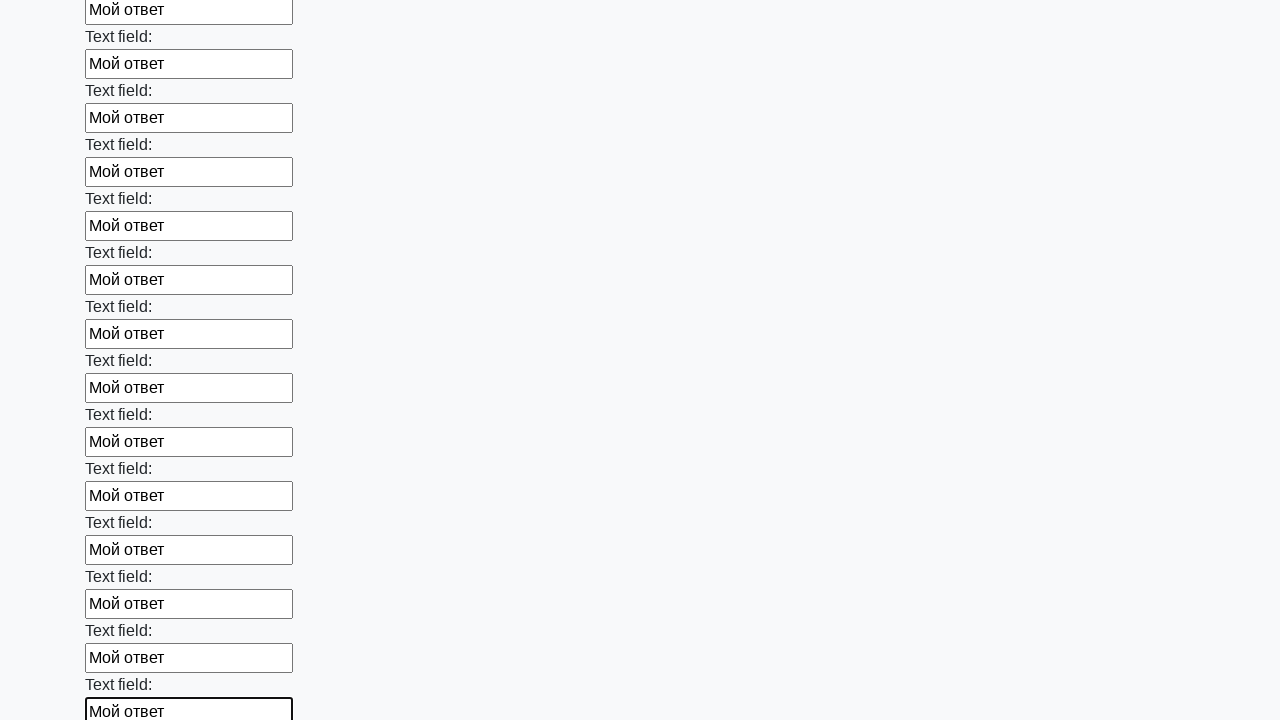

Filled an input field with text 'Мой ответ' on input >> nth=83
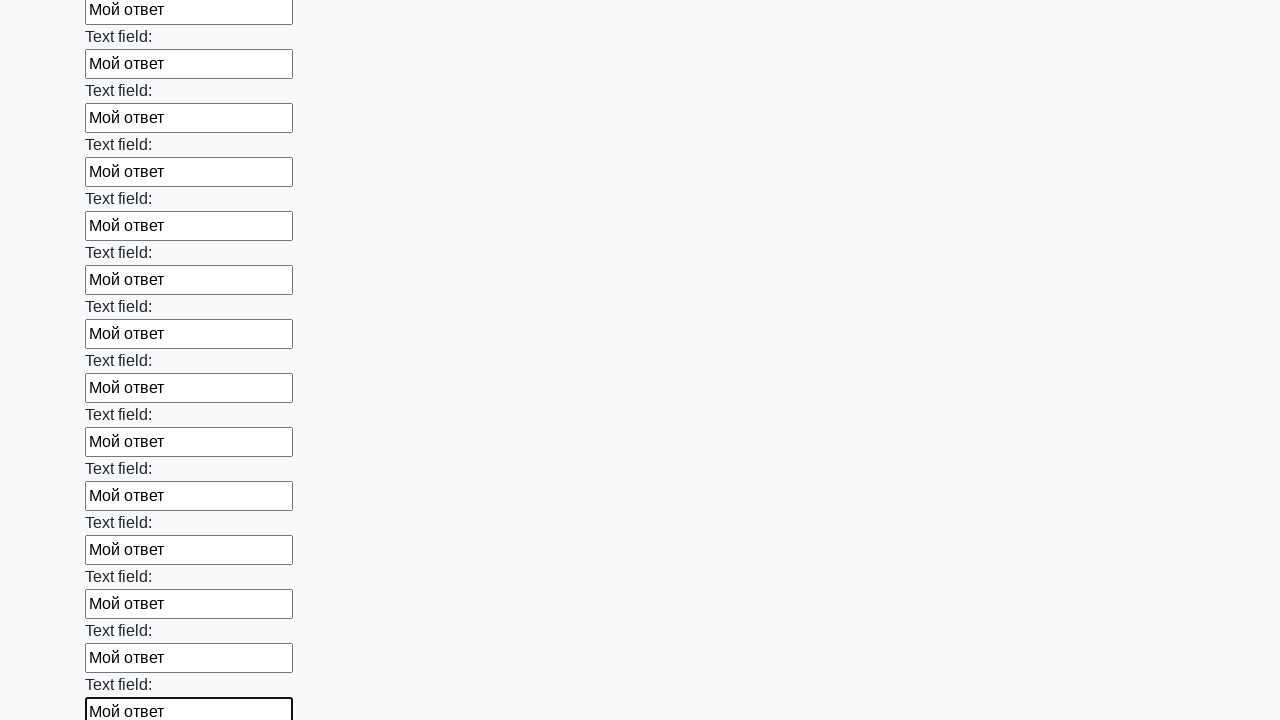

Filled an input field with text 'Мой ответ' on input >> nth=84
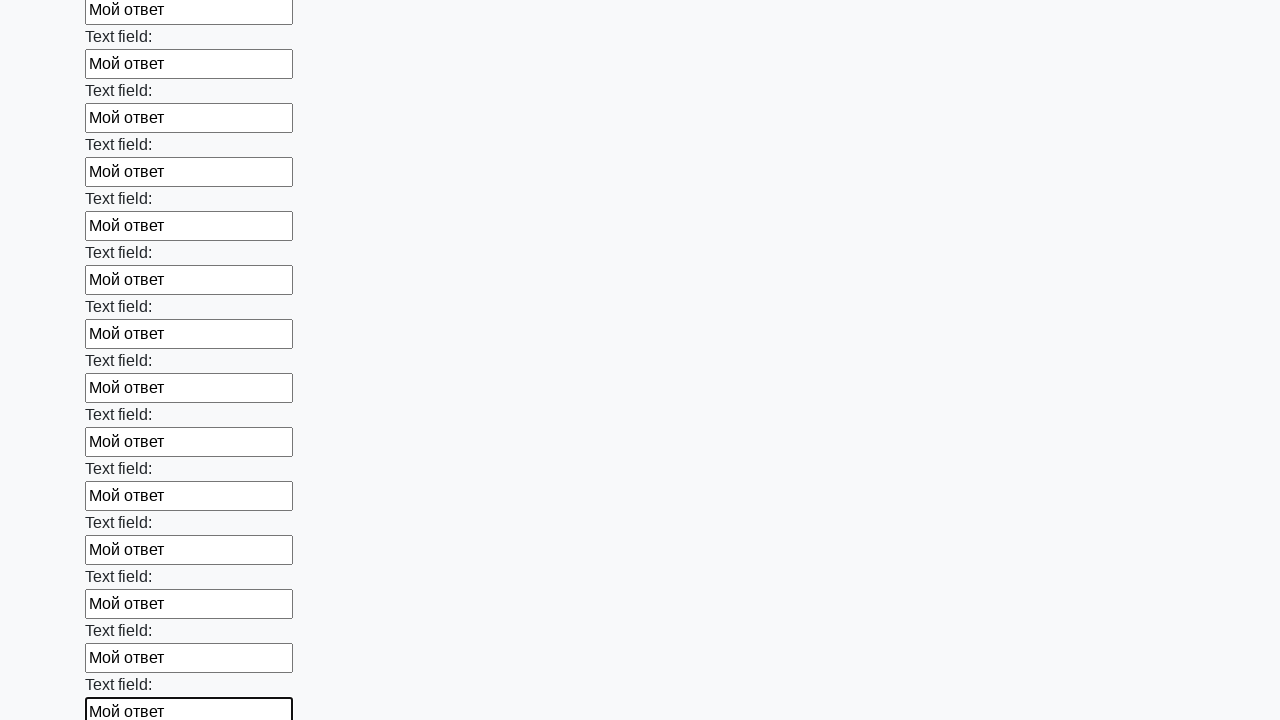

Filled an input field with text 'Мой ответ' on input >> nth=85
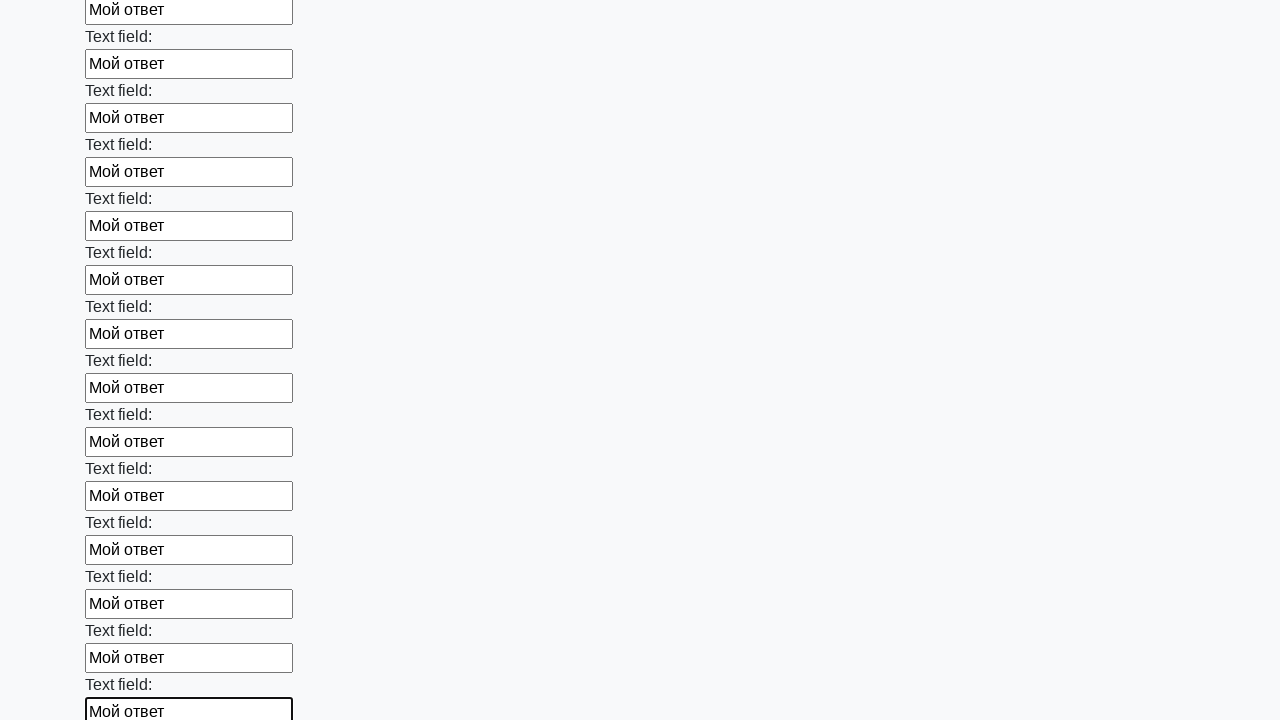

Filled an input field with text 'Мой ответ' on input >> nth=86
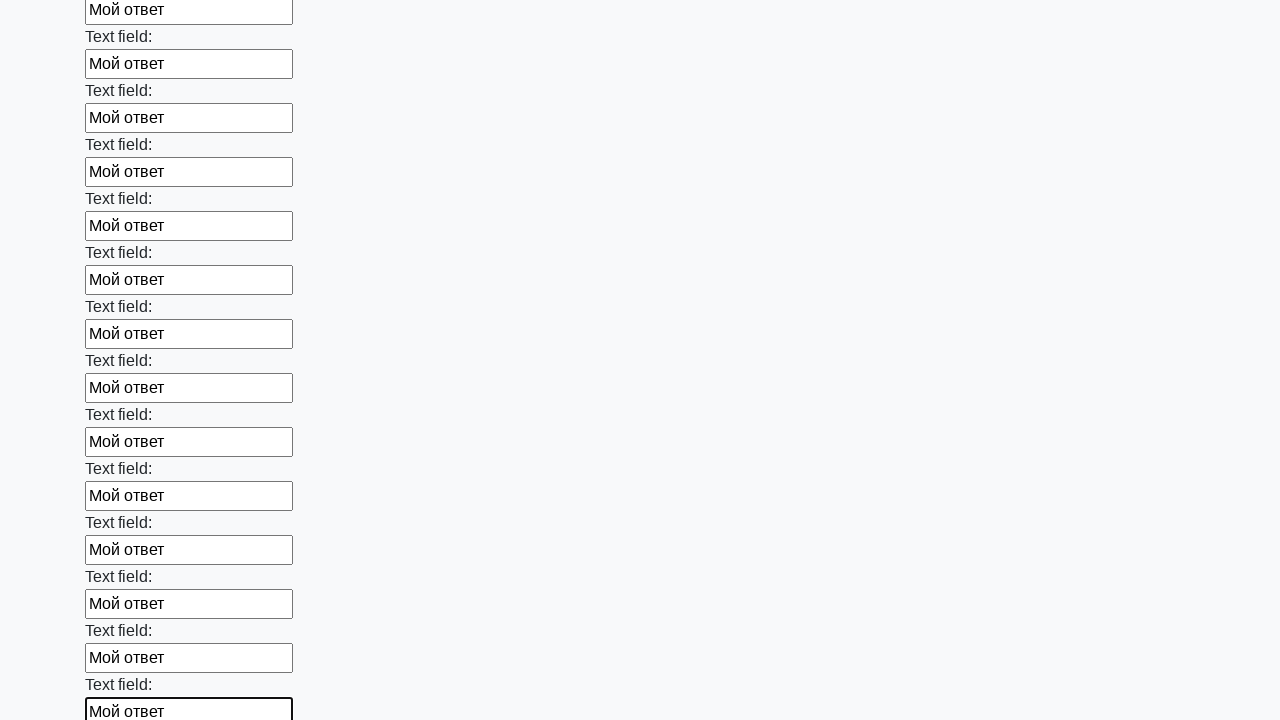

Filled an input field with text 'Мой ответ' on input >> nth=87
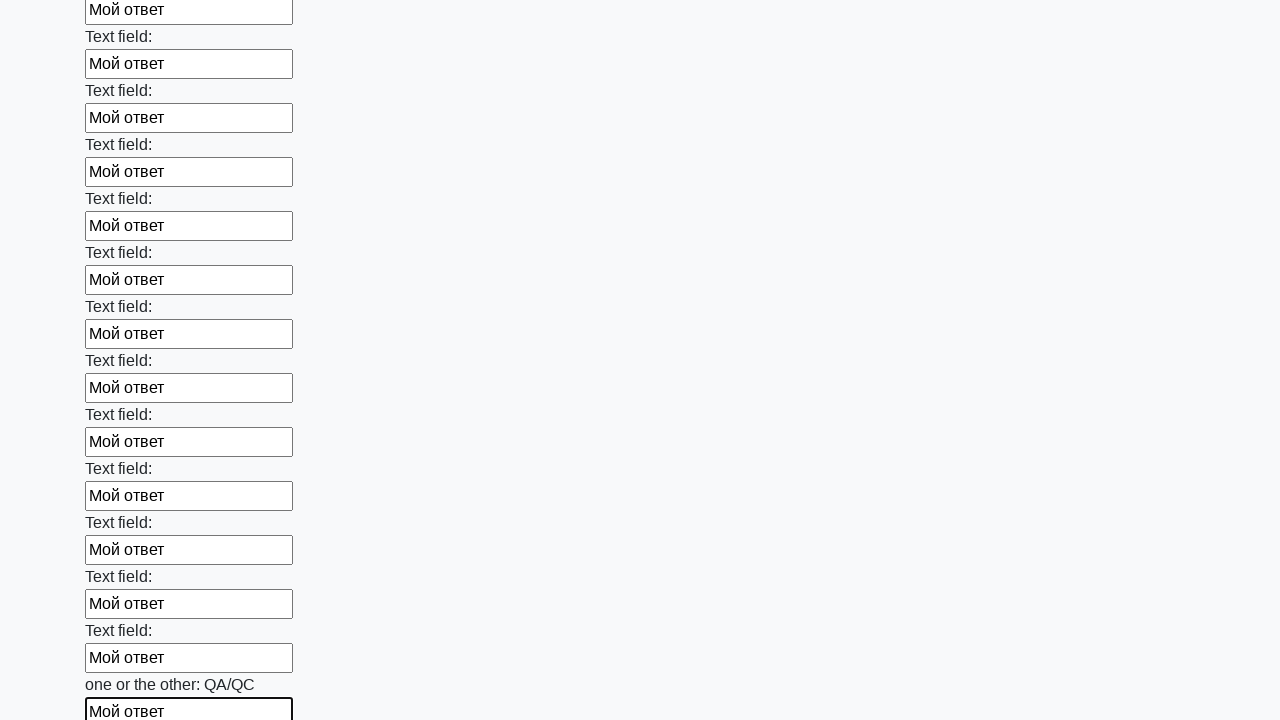

Filled an input field with text 'Мой ответ' on input >> nth=88
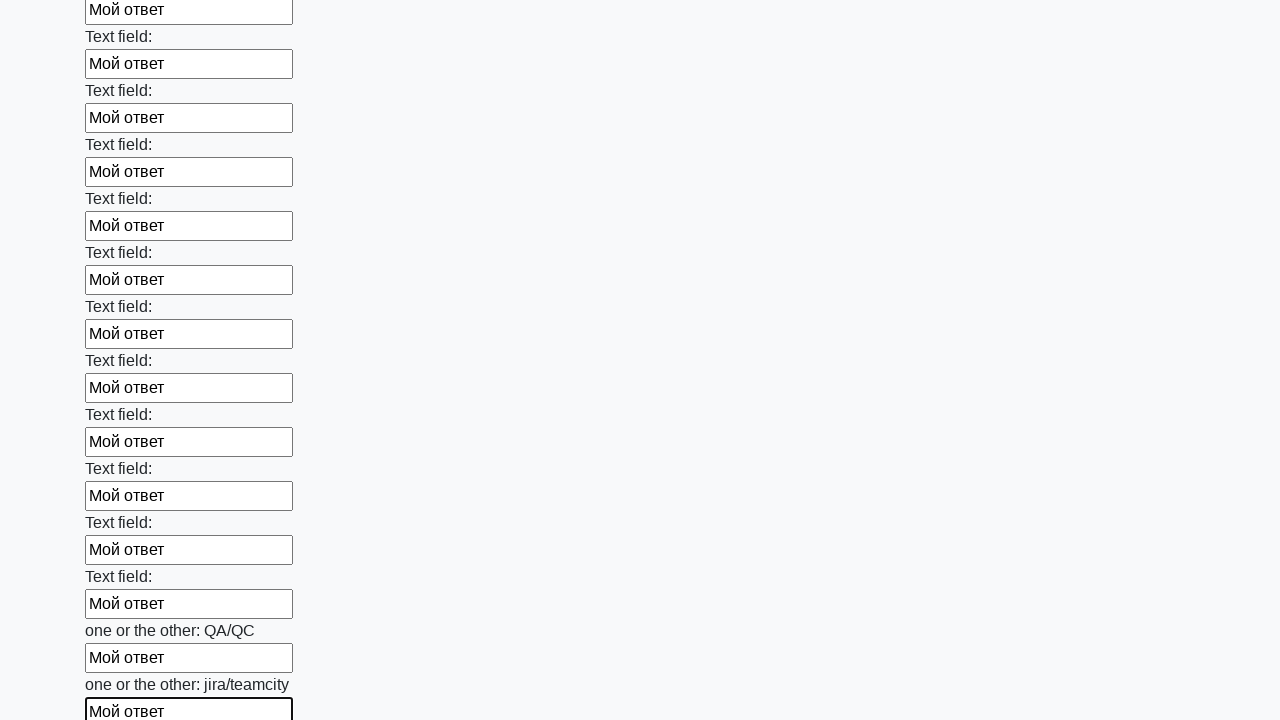

Filled an input field with text 'Мой ответ' on input >> nth=89
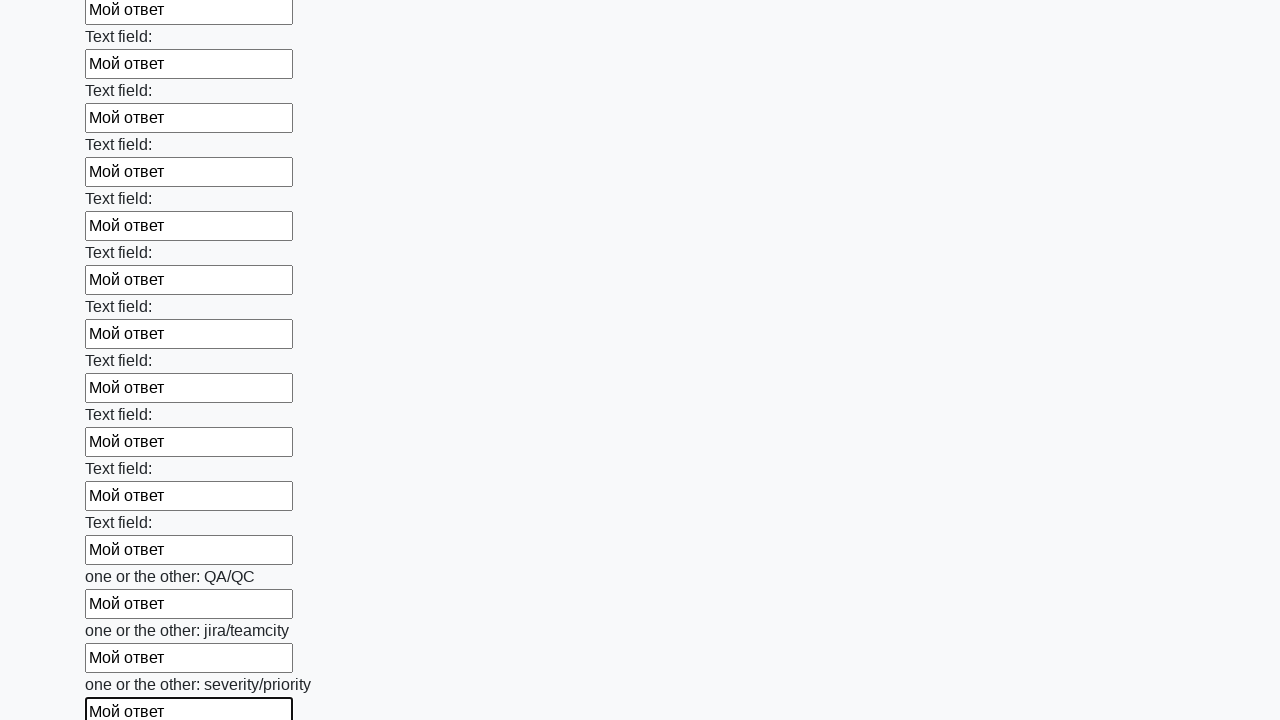

Filled an input field with text 'Мой ответ' on input >> nth=90
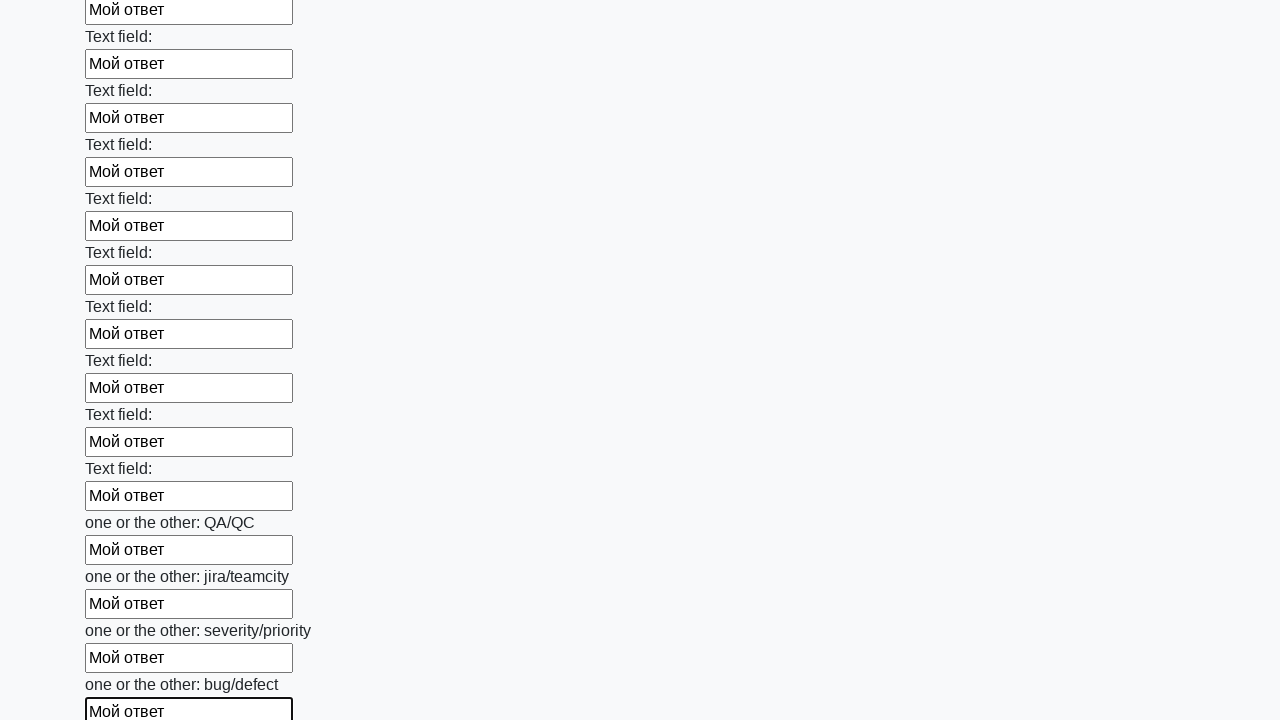

Filled an input field with text 'Мой ответ' on input >> nth=91
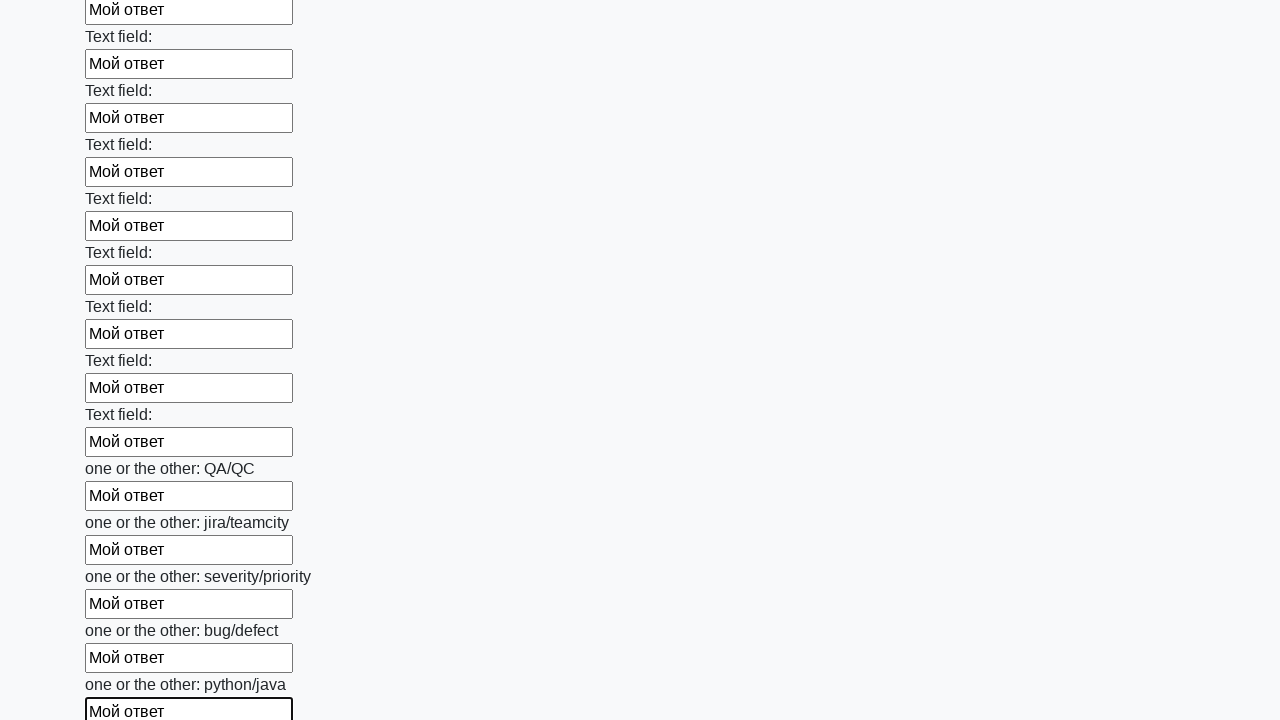

Filled an input field with text 'Мой ответ' on input >> nth=92
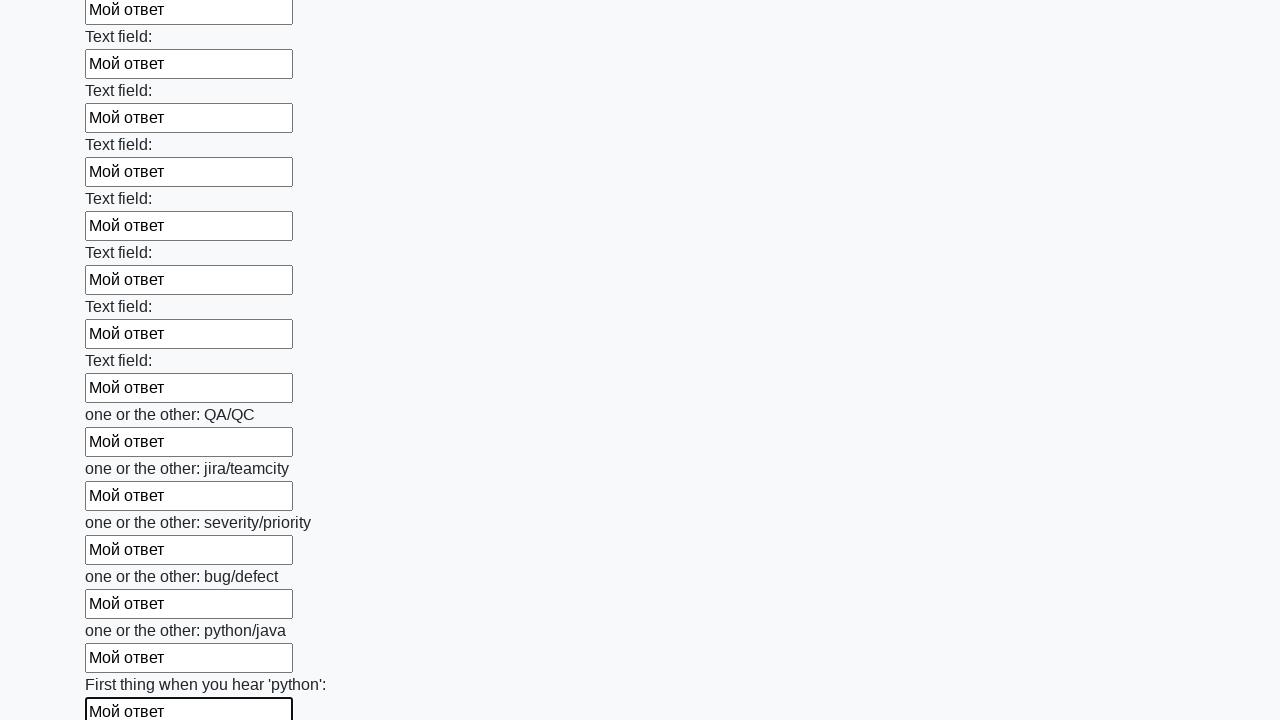

Filled an input field with text 'Мой ответ' on input >> nth=93
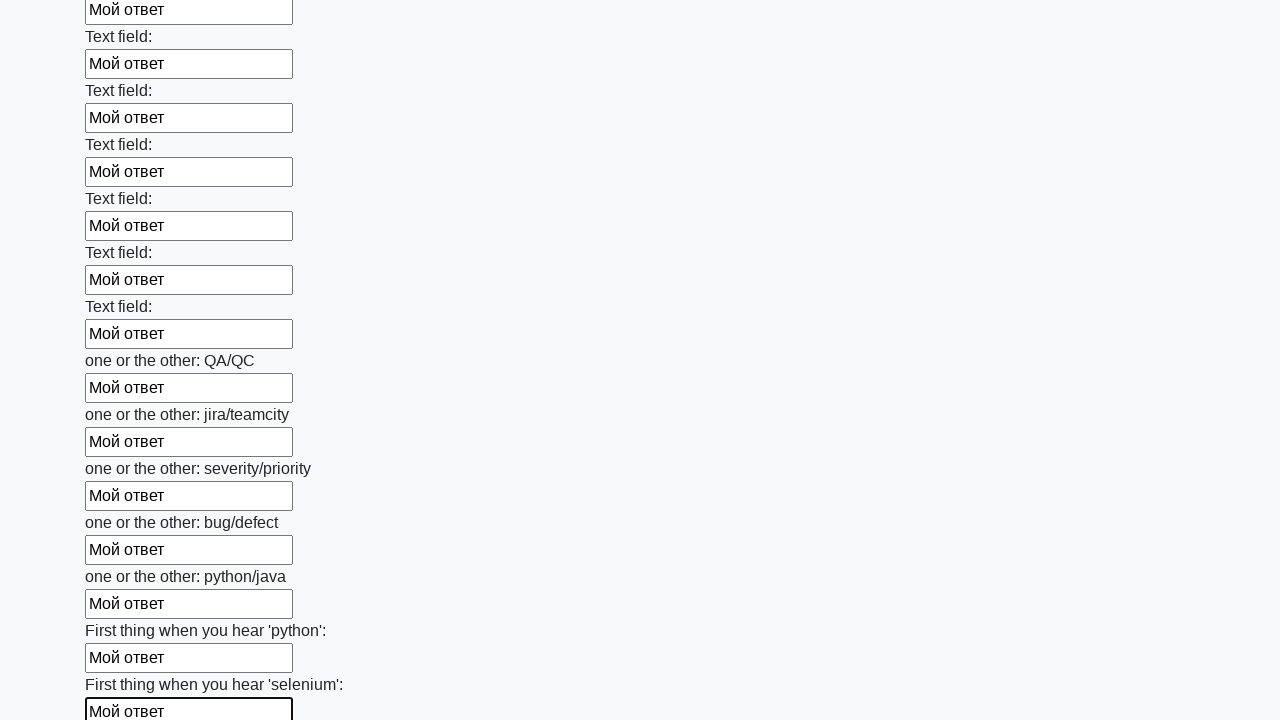

Filled an input field with text 'Мой ответ' on input >> nth=94
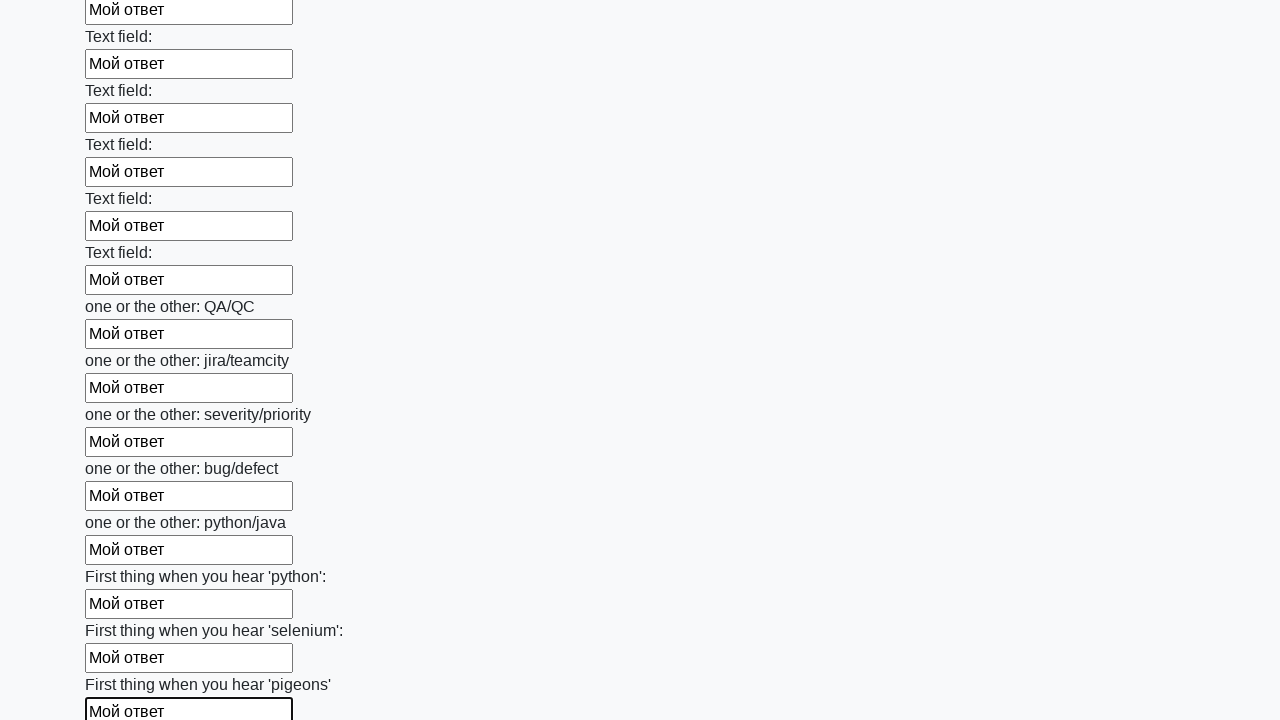

Filled an input field with text 'Мой ответ' on input >> nth=95
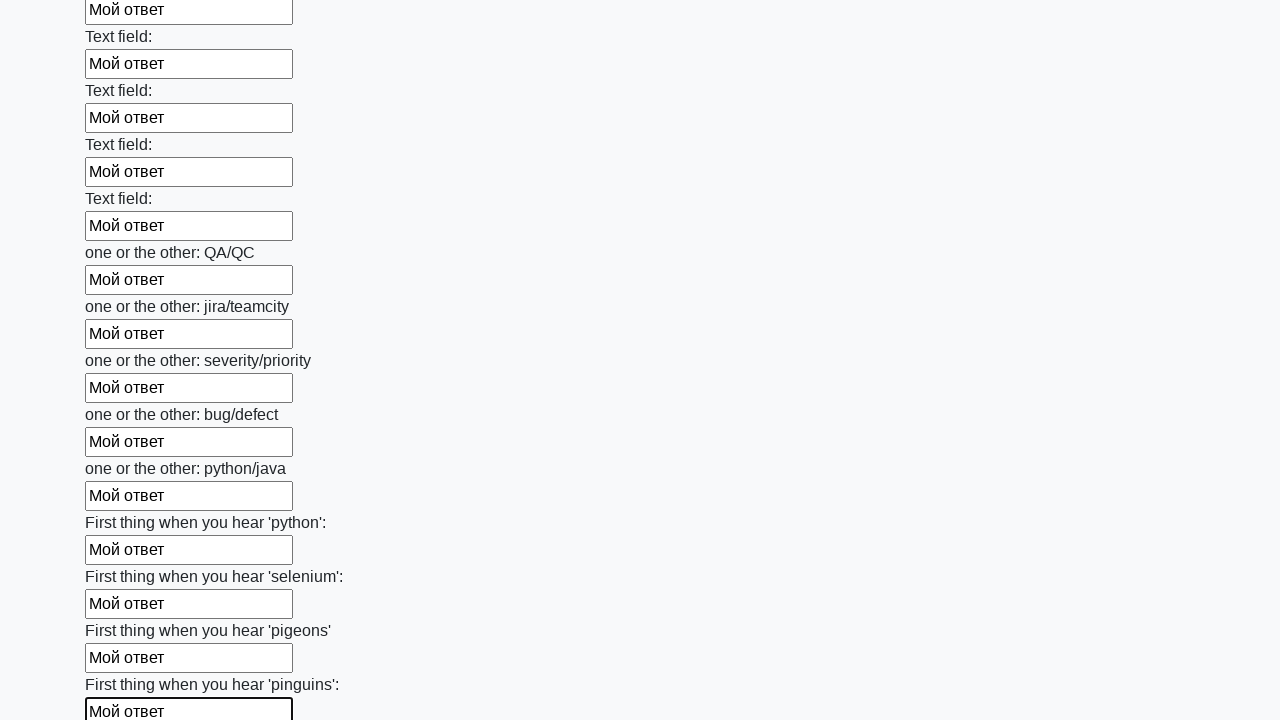

Filled an input field with text 'Мой ответ' on input >> nth=96
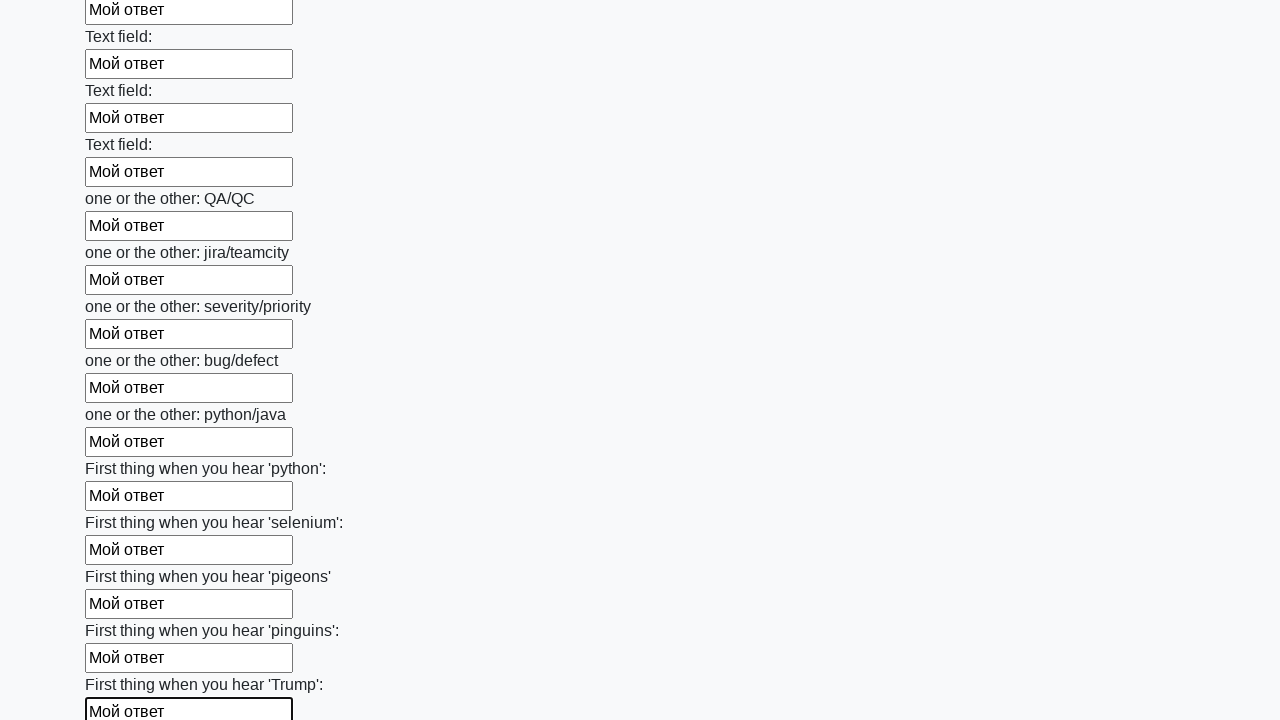

Filled an input field with text 'Мой ответ' on input >> nth=97
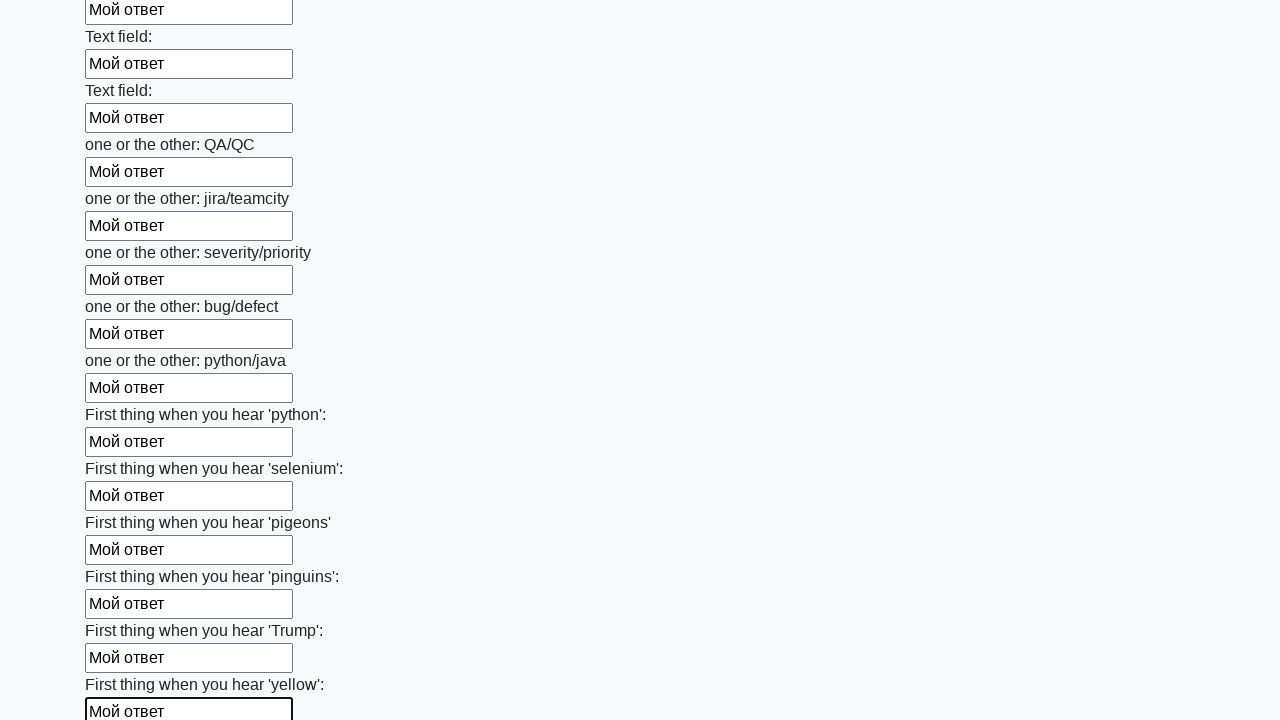

Filled an input field with text 'Мой ответ' on input >> nth=98
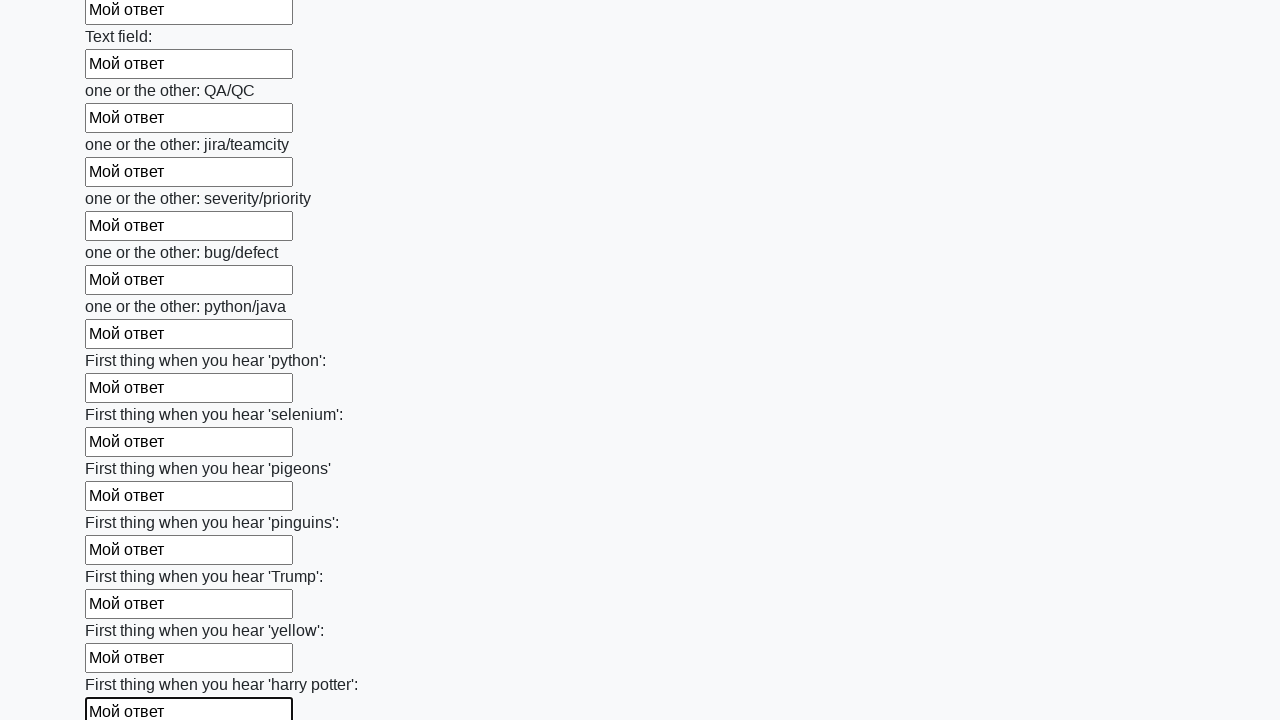

Filled an input field with text 'Мой ответ' on input >> nth=99
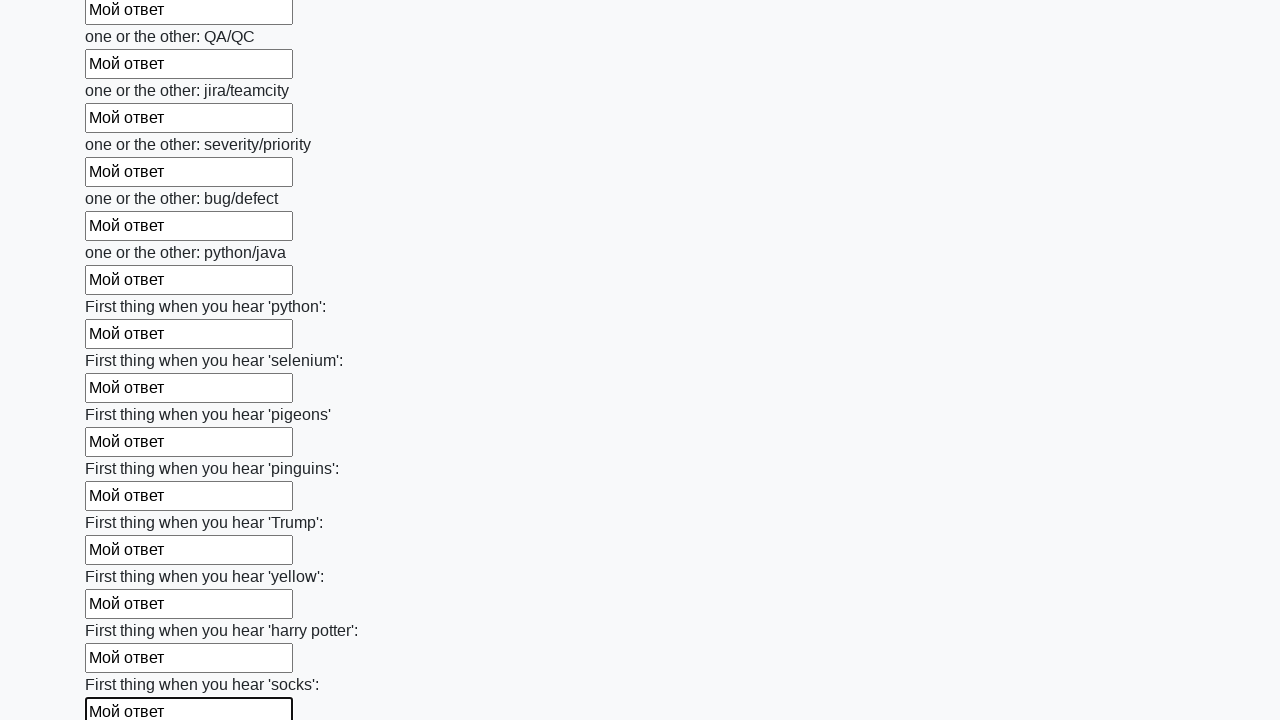

Clicked the submit button at (123, 611) on button.btn
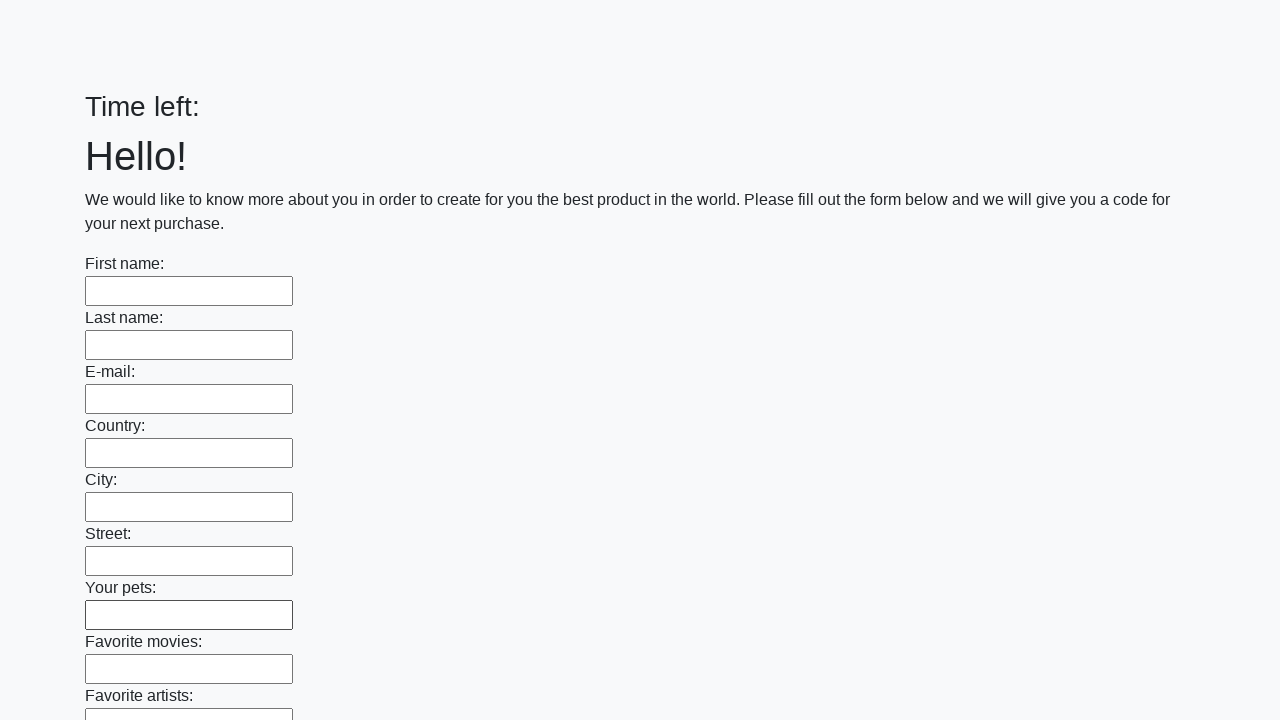

Waited 2 seconds for form submission to complete
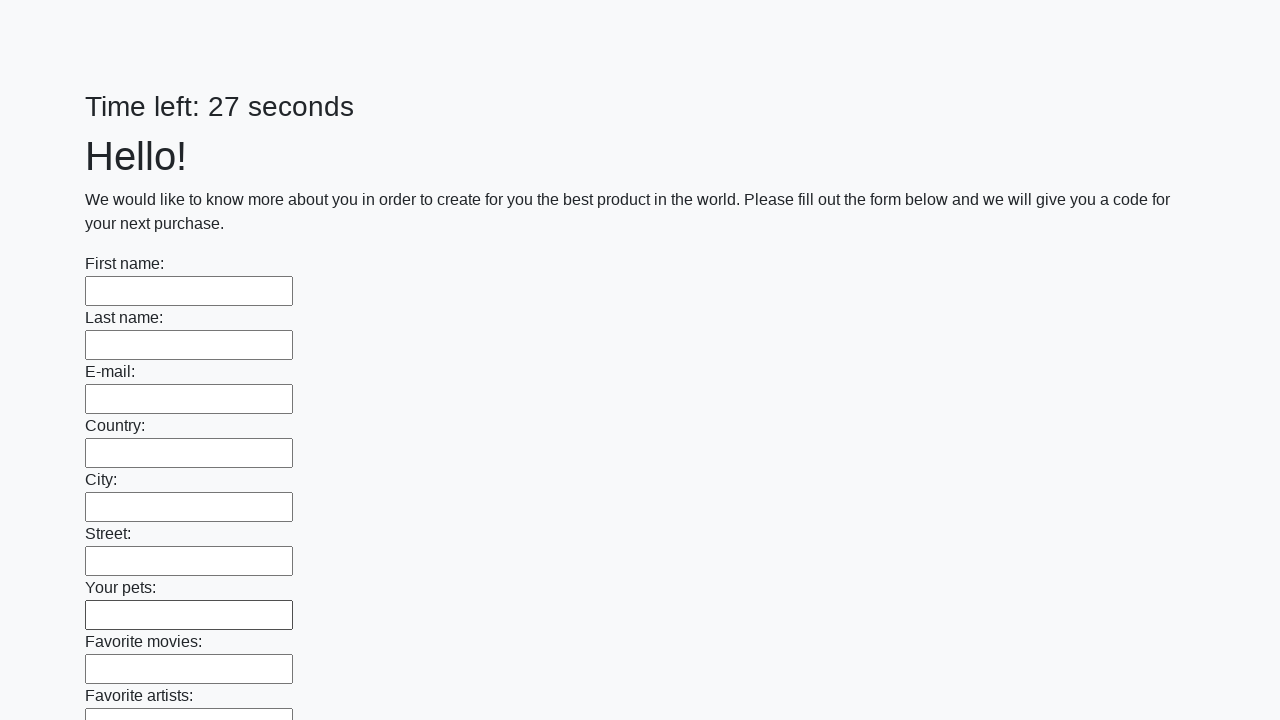

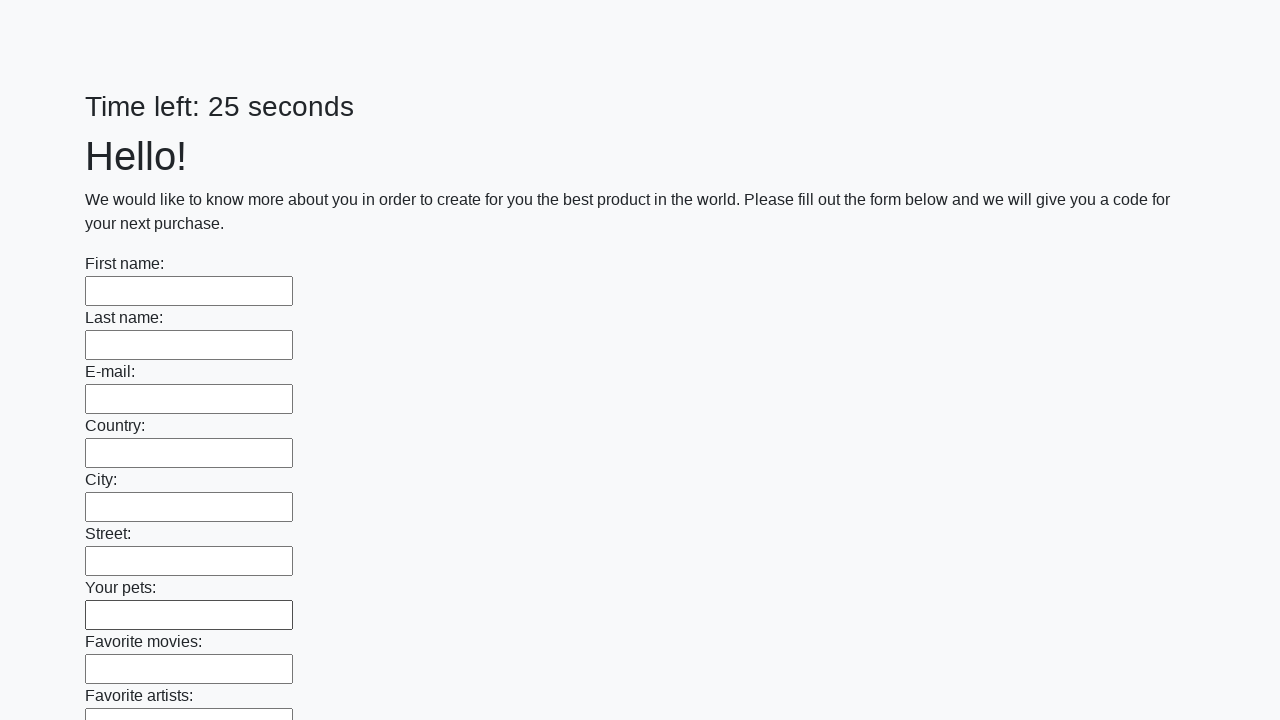